Tests horizontal range slider by dragging the slider handle until the output value reaches a target value.

Starting URL: https://rangeslider.js.org/

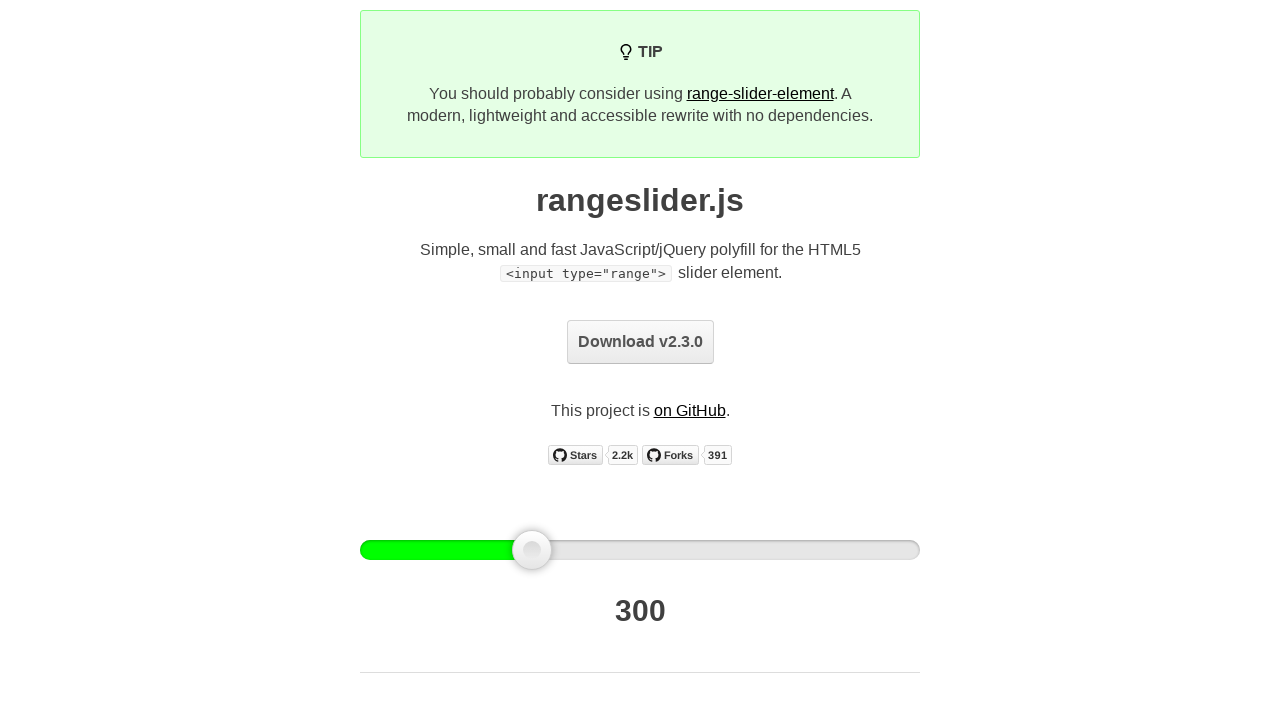

Waited for slider handle to be visible
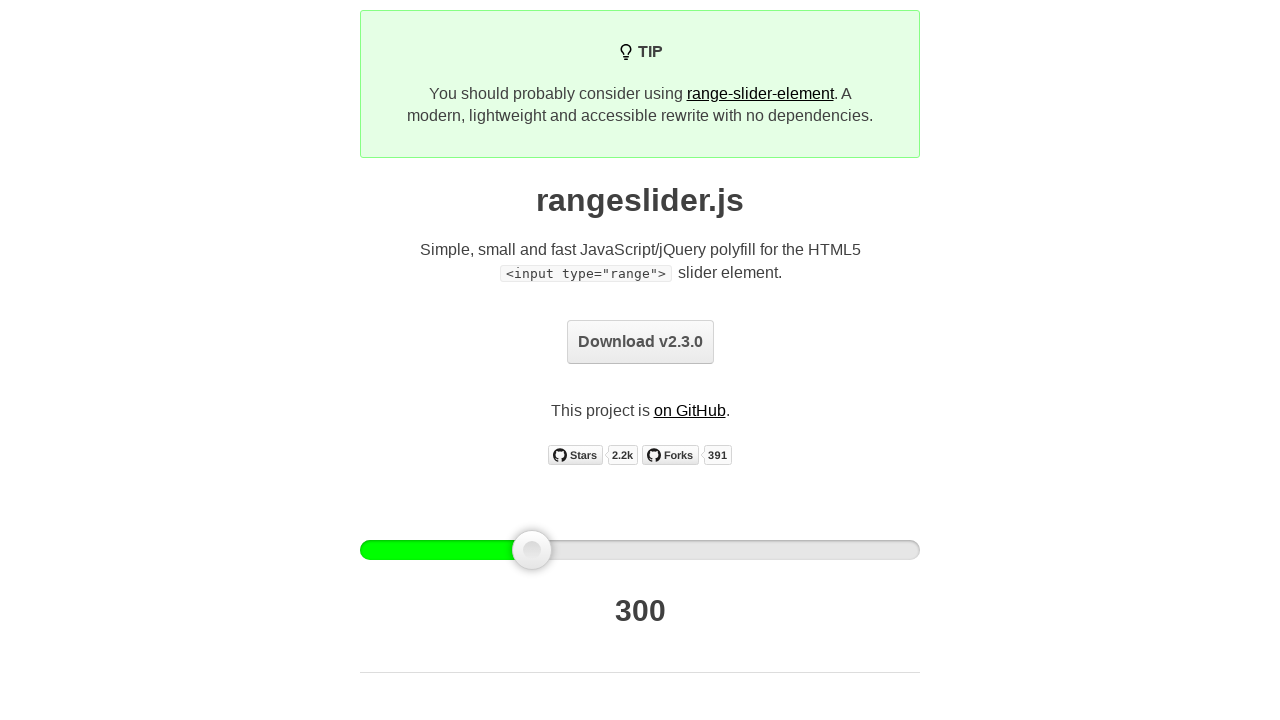

Located the slider handle element
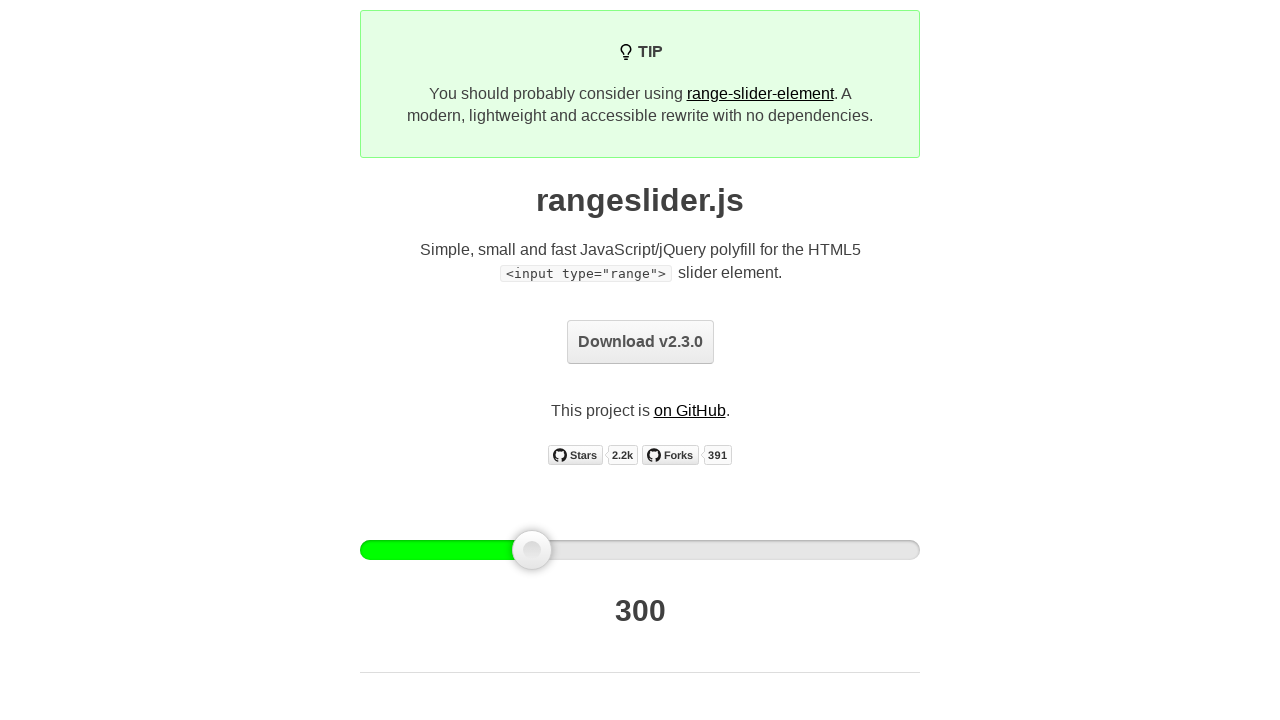

Retrieved current slider output value: 300
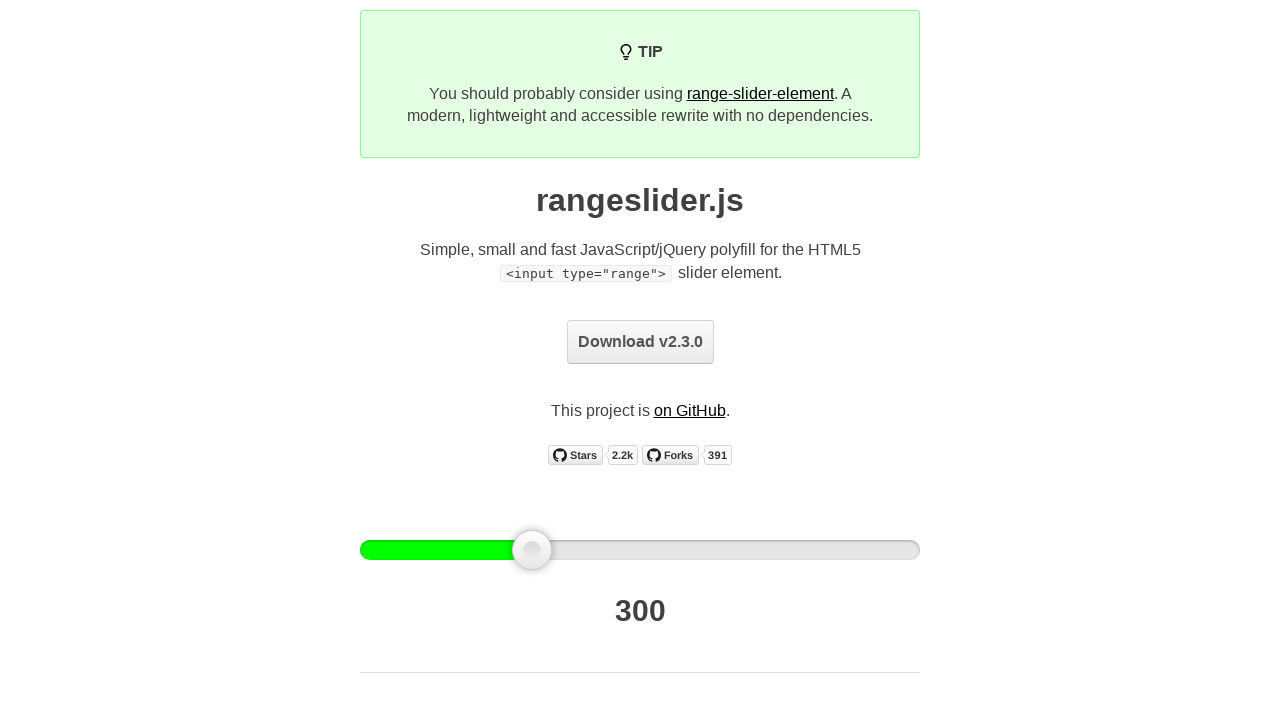

Moved mouse to slider handle center position at (532, 550)
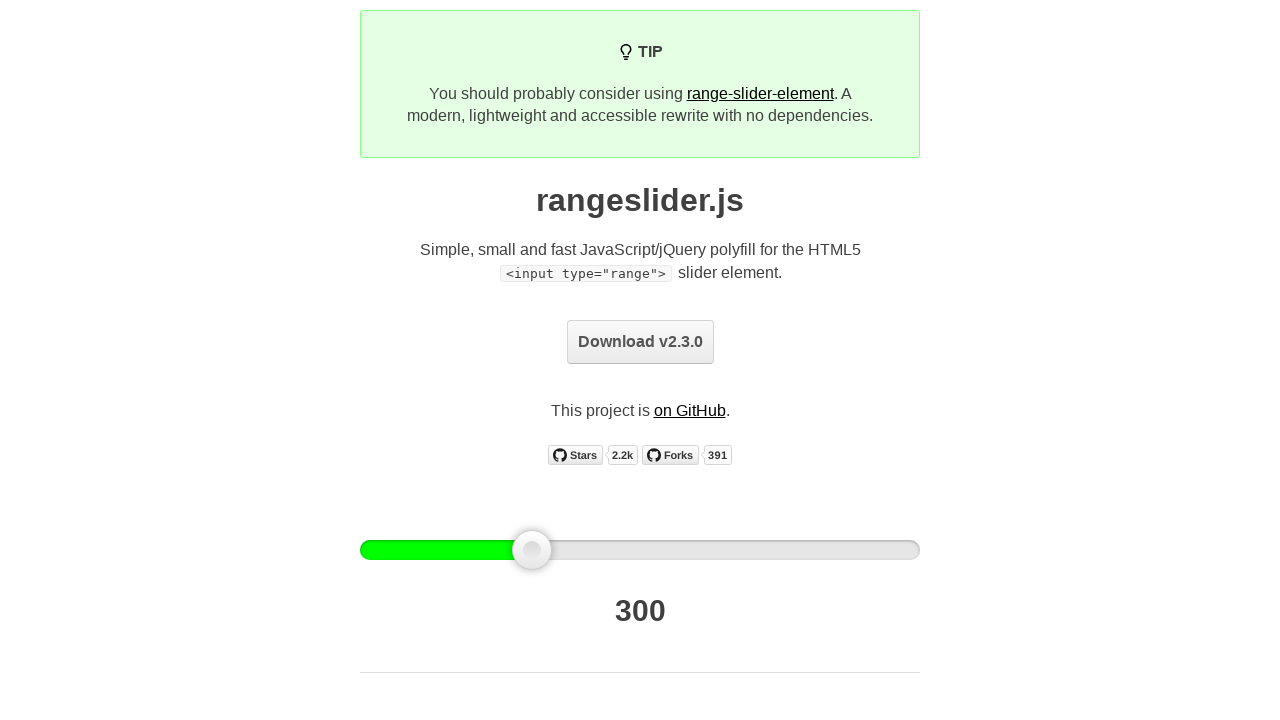

Pressed mouse button down on slider handle at (532, 550)
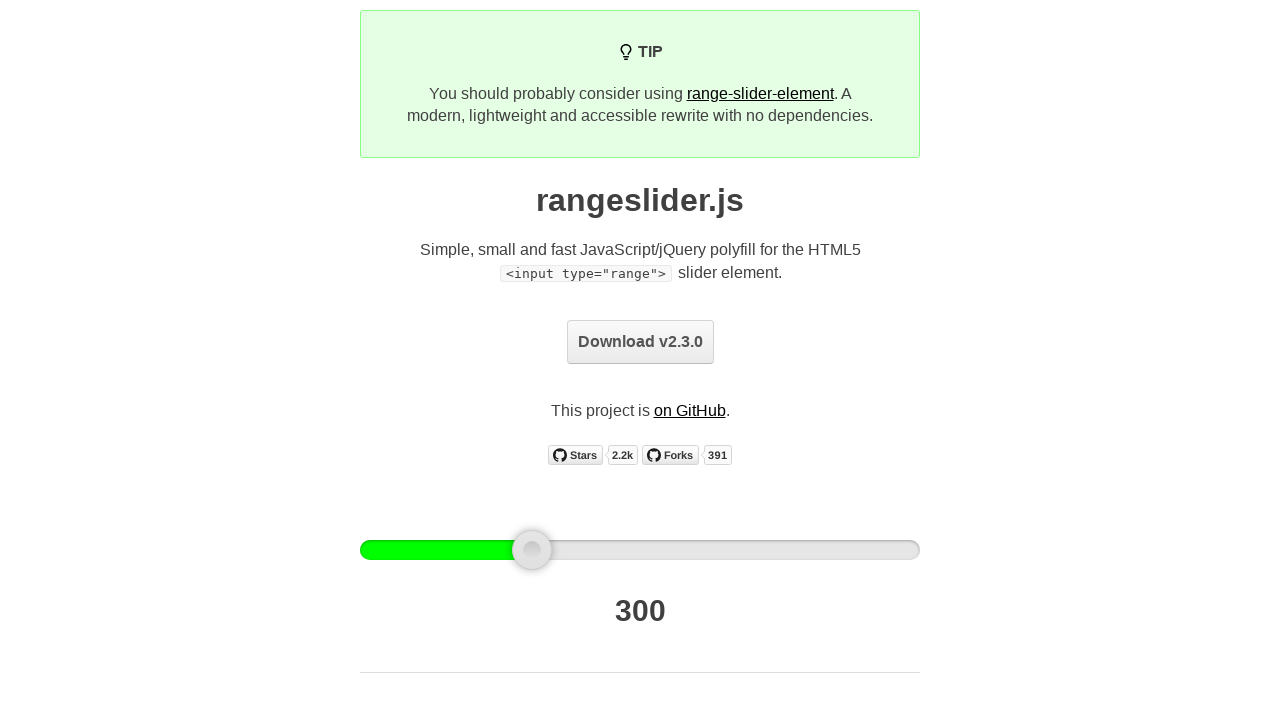

Dragged slider handle 10 pixels to the right at (542, 550)
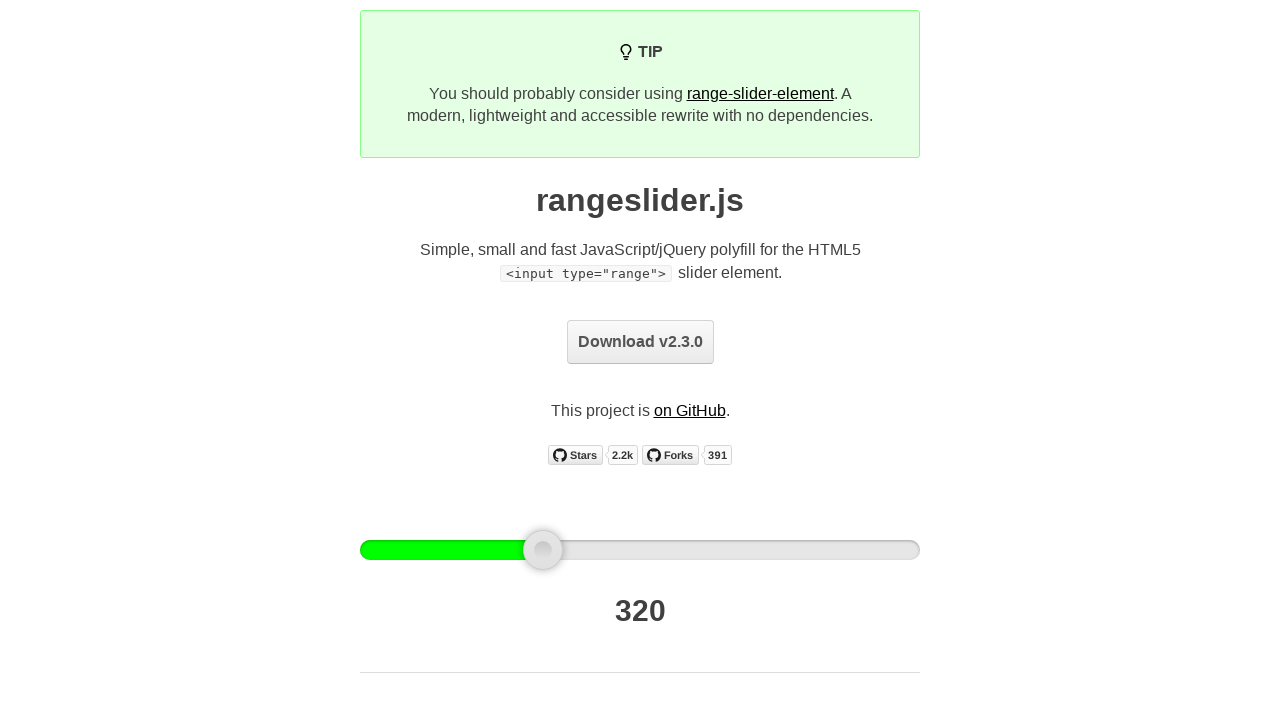

Released mouse button after dragging slider at (542, 550)
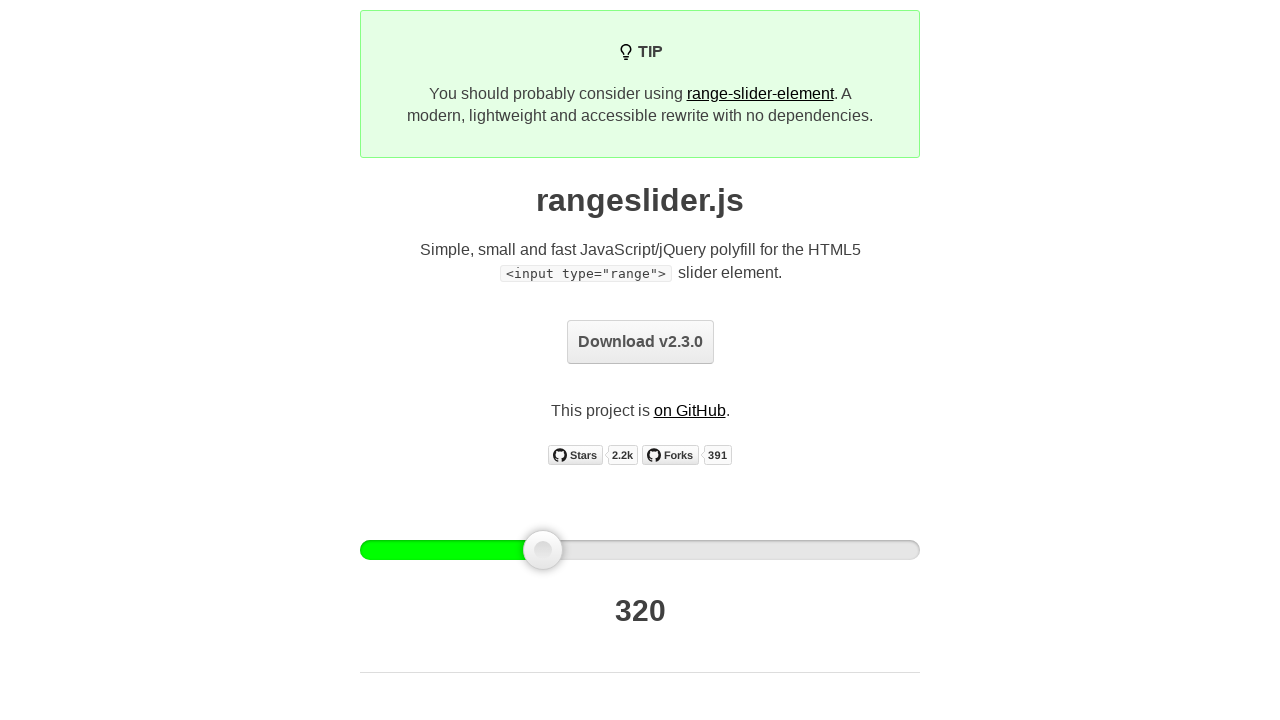

Retrieved current slider output value: 320
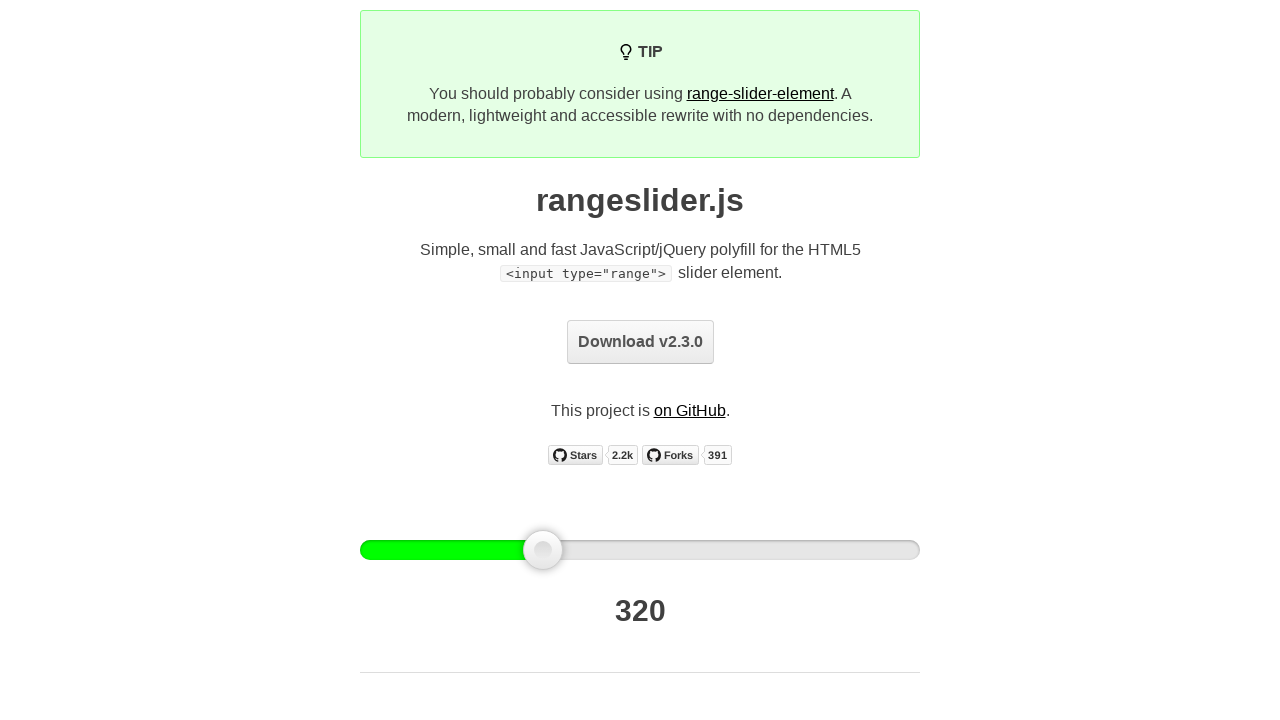

Moved mouse to slider handle center position at (543, 550)
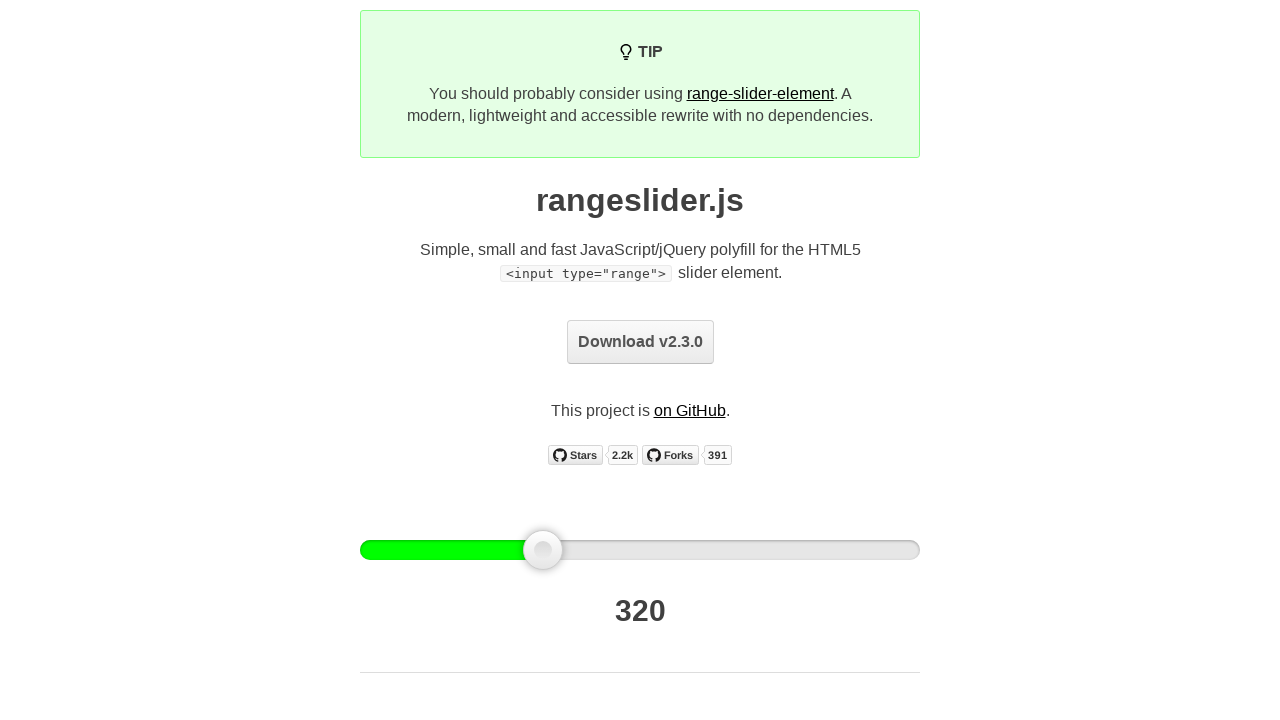

Pressed mouse button down on slider handle at (543, 550)
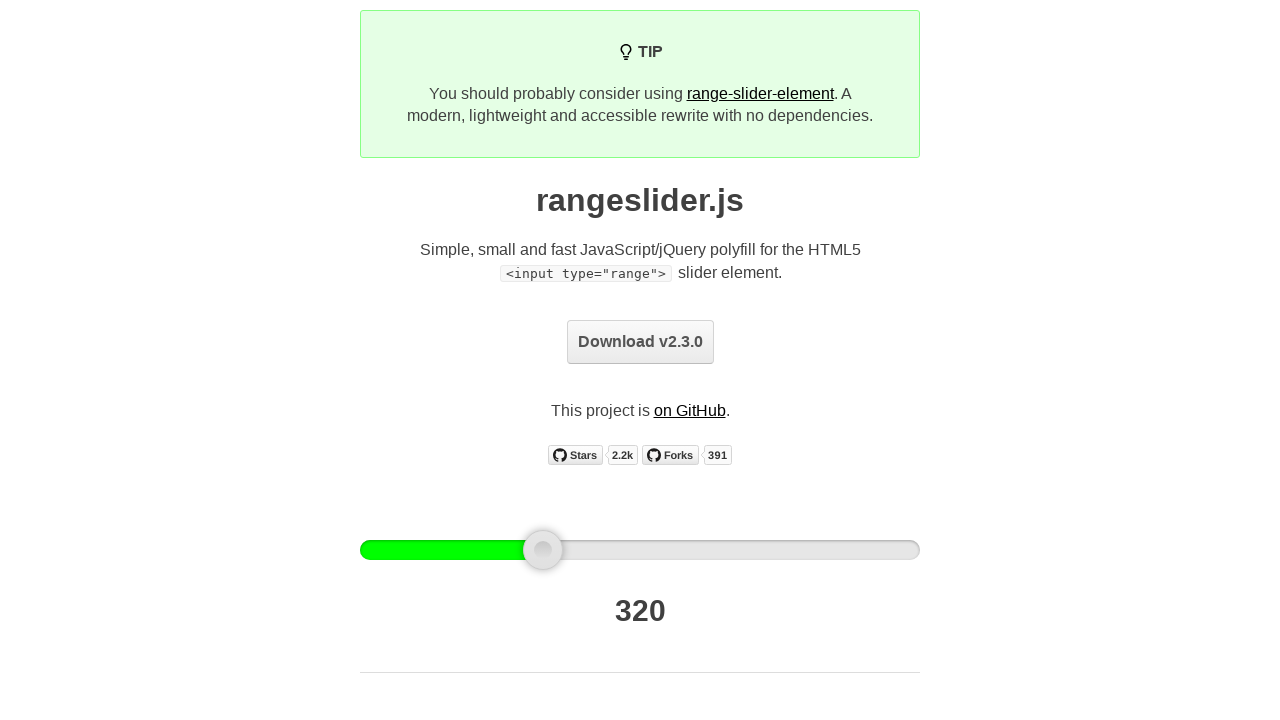

Dragged slider handle 10 pixels to the right at (553, 550)
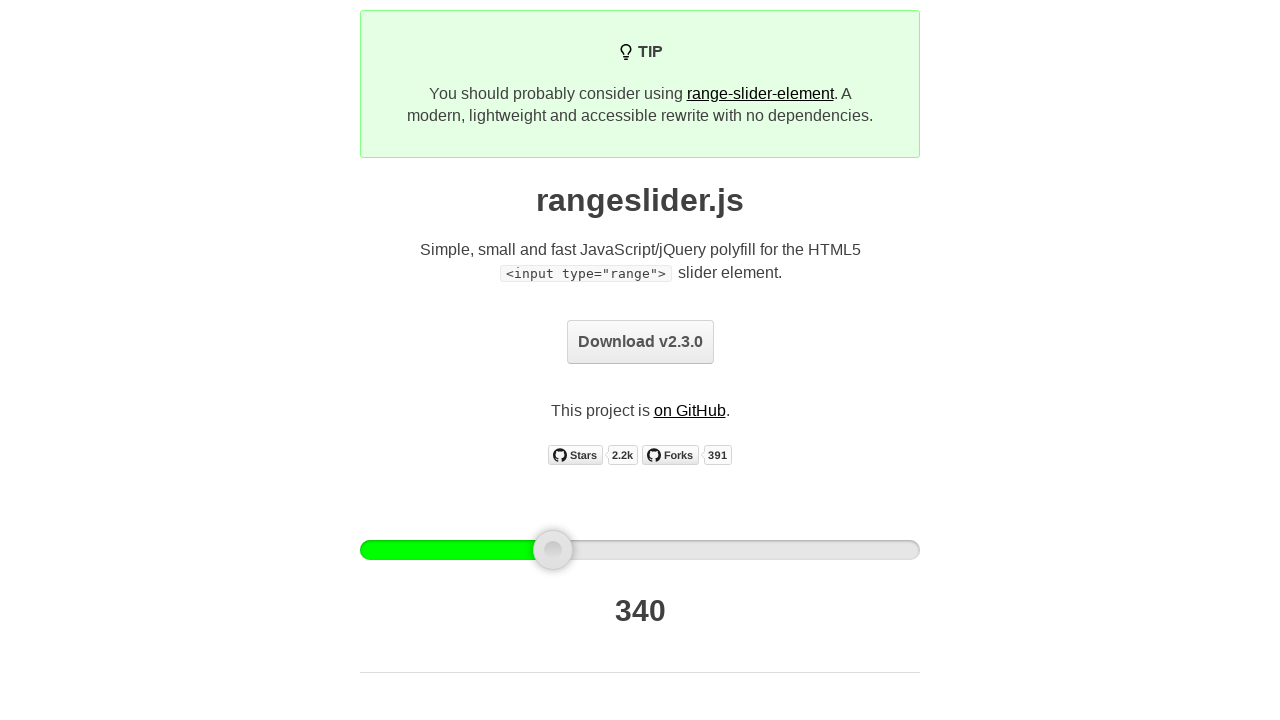

Released mouse button after dragging slider at (553, 550)
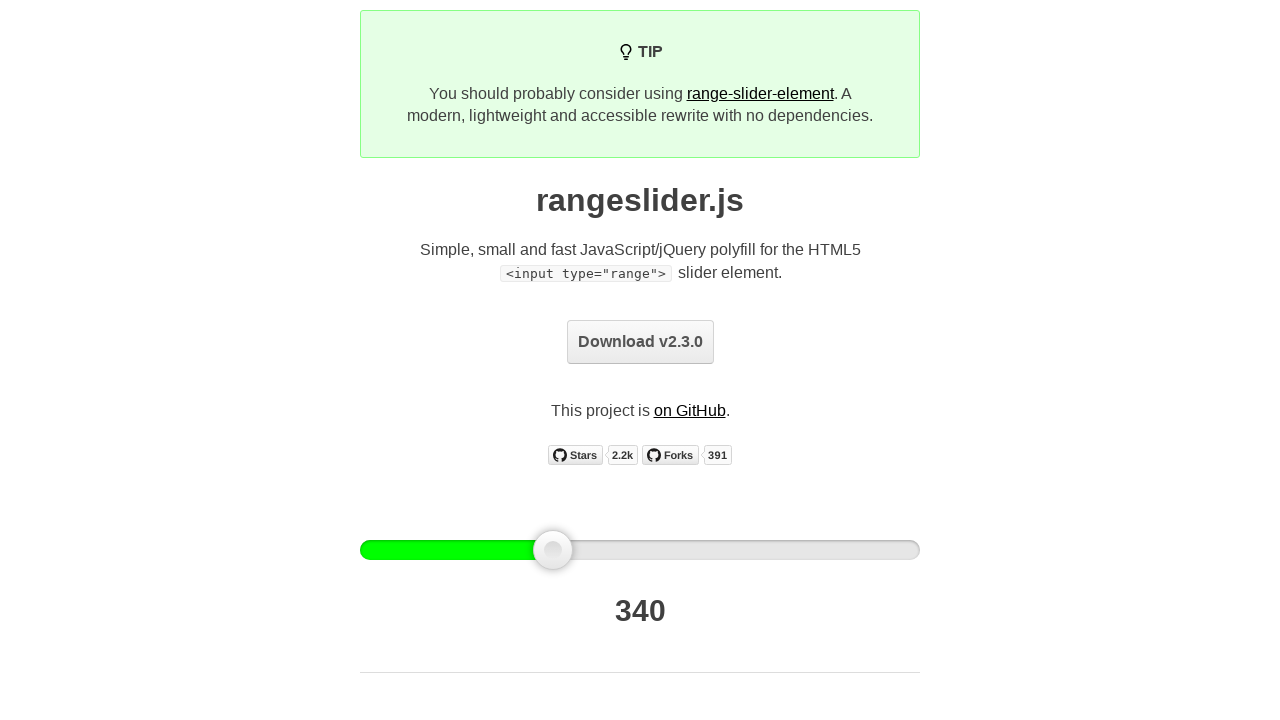

Retrieved current slider output value: 340
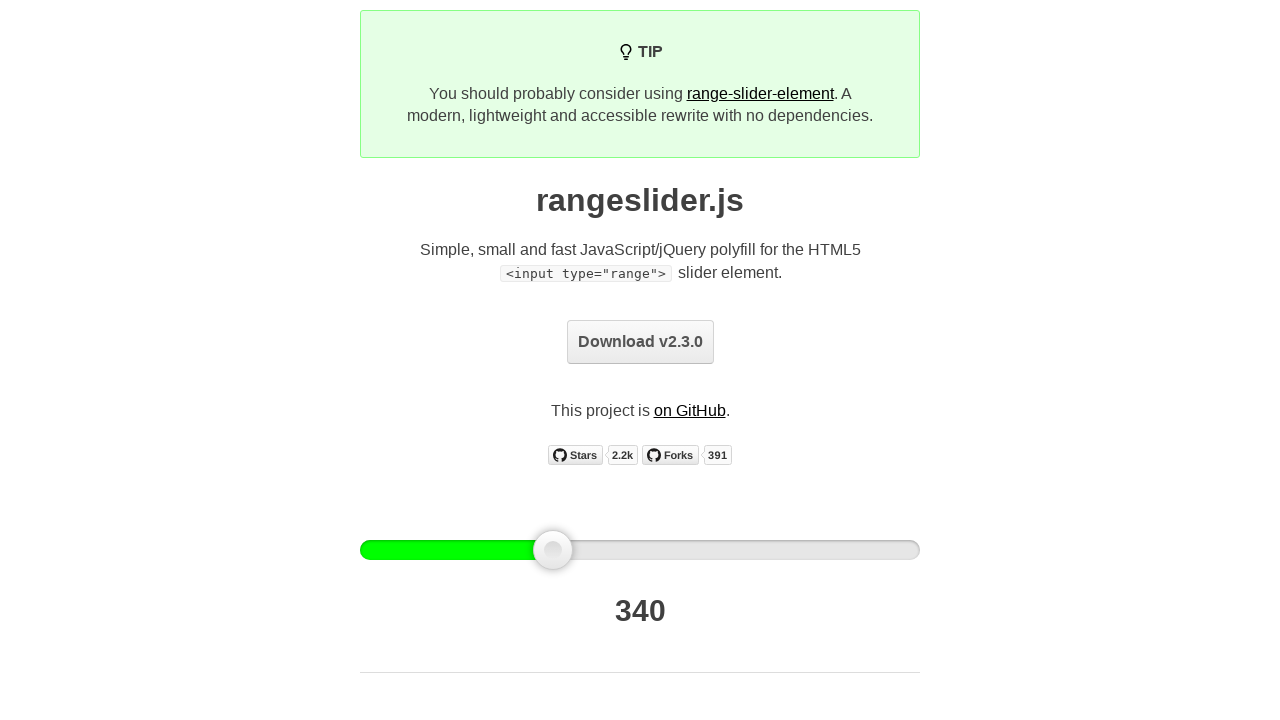

Moved mouse to slider handle center position at (553, 550)
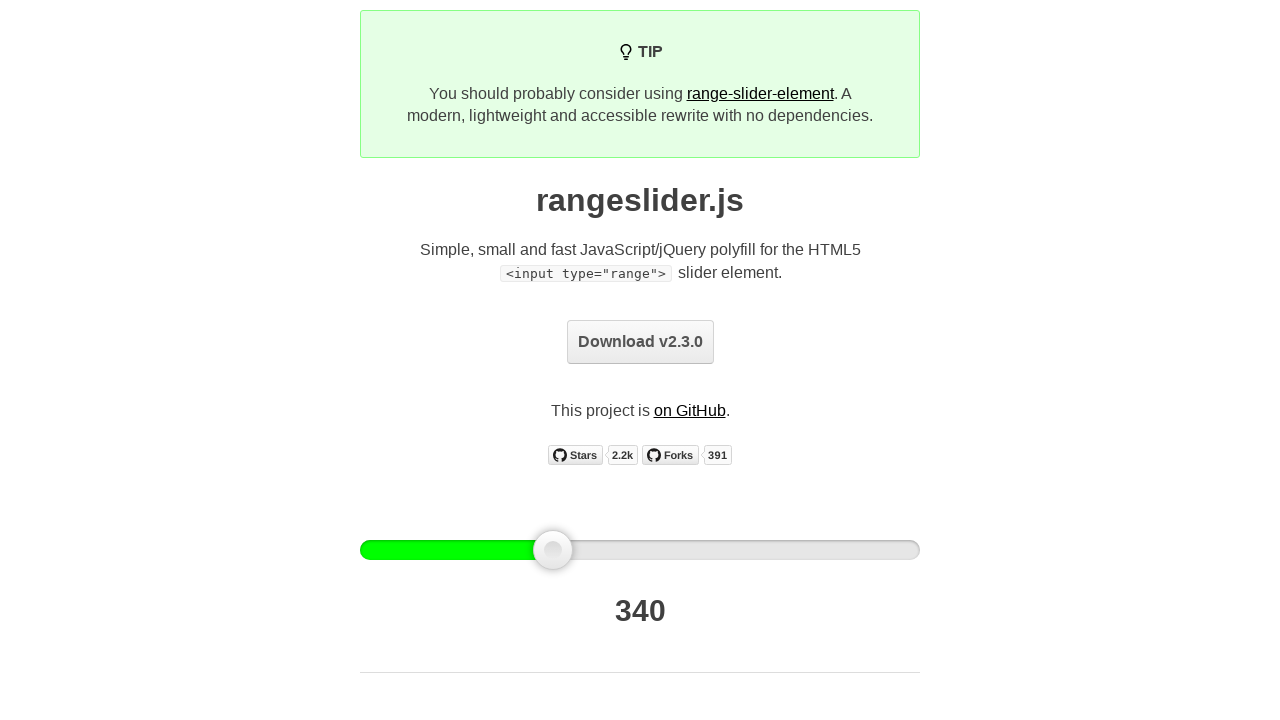

Pressed mouse button down on slider handle at (553, 550)
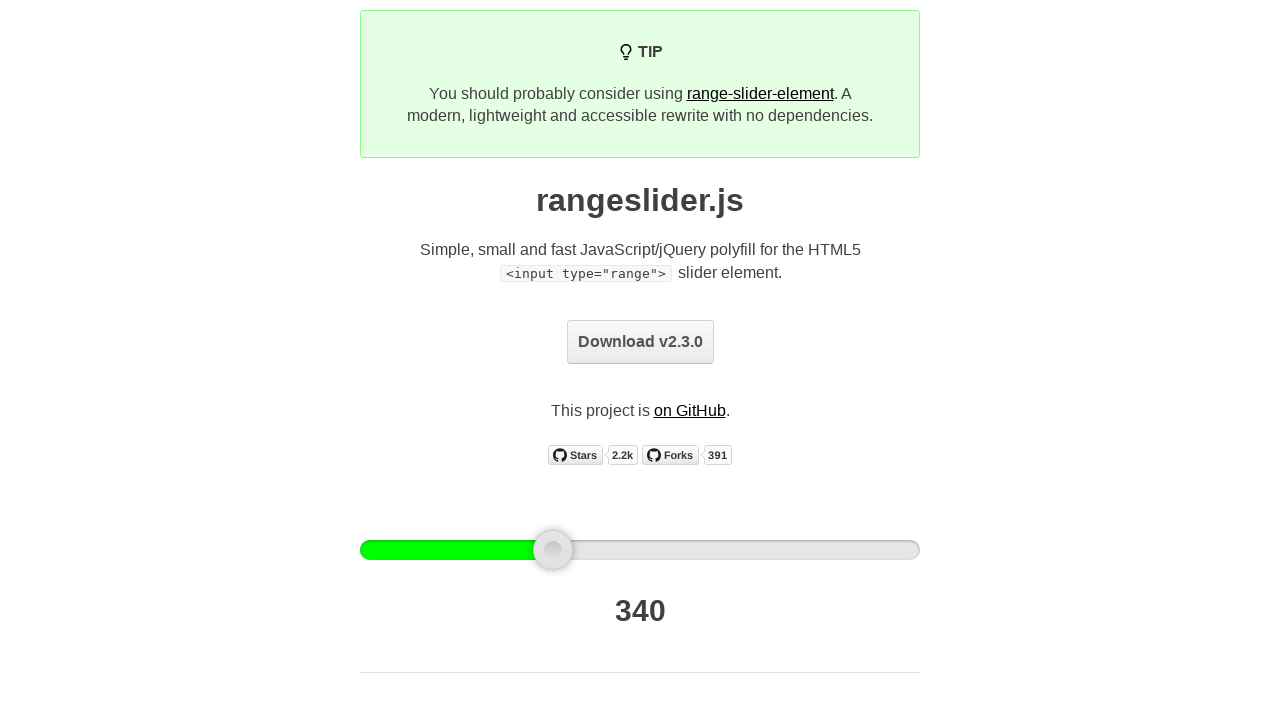

Dragged slider handle 10 pixels to the right at (563, 550)
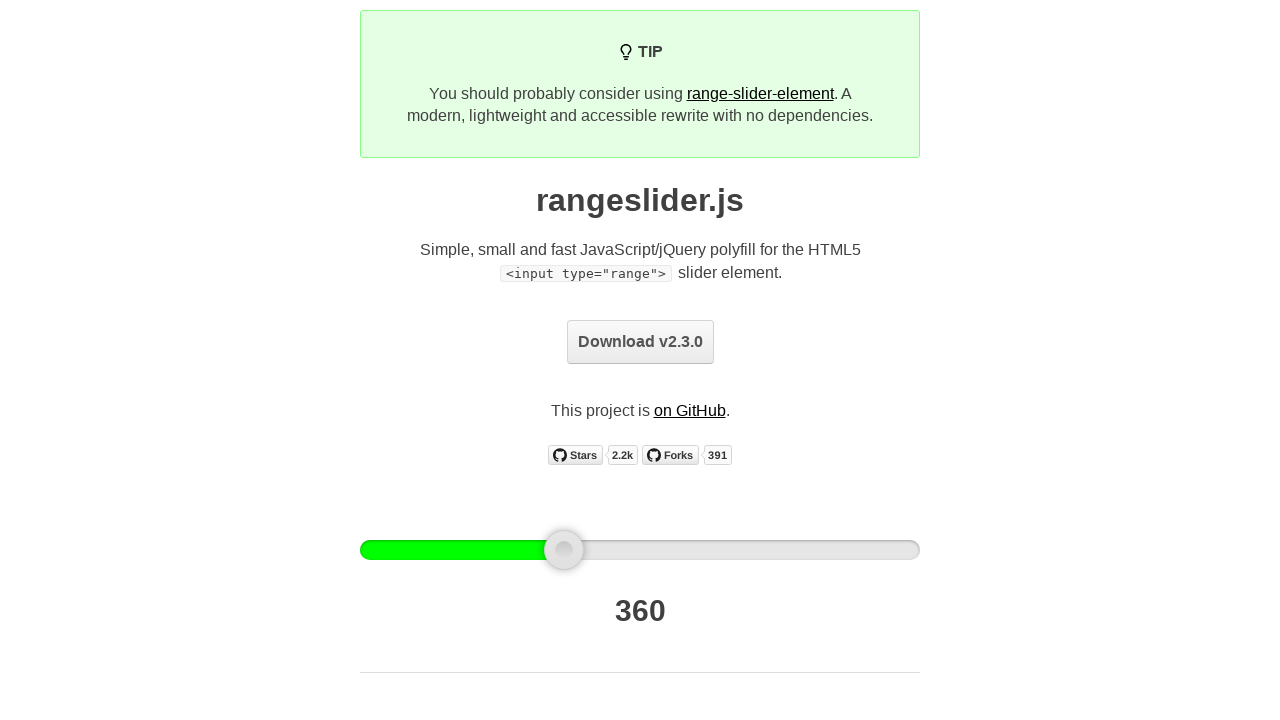

Released mouse button after dragging slider at (563, 550)
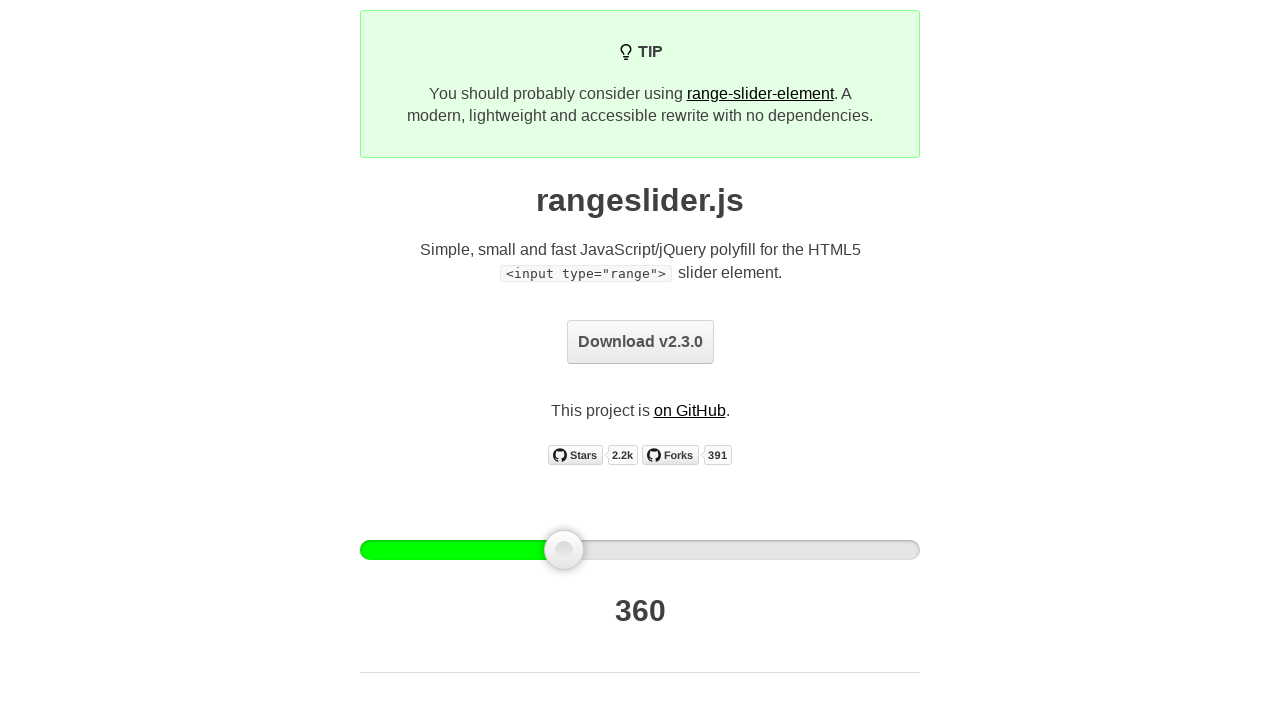

Retrieved current slider output value: 360
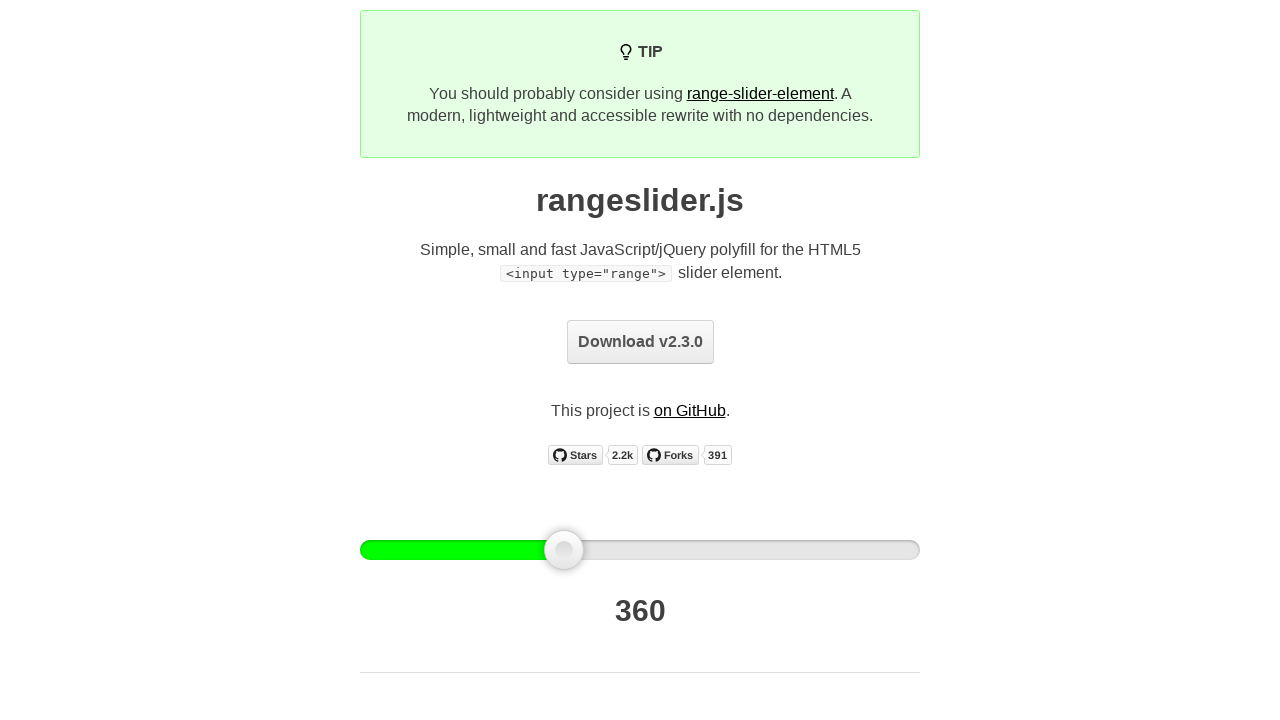

Moved mouse to slider handle center position at (564, 550)
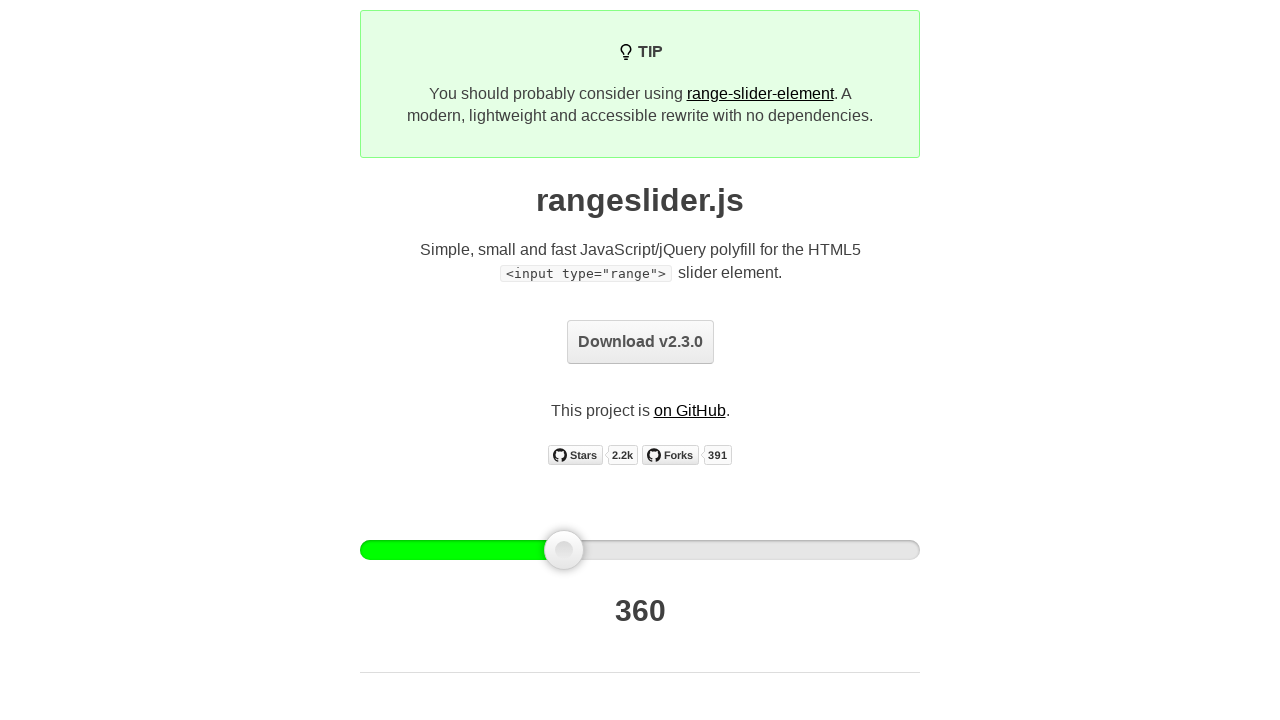

Pressed mouse button down on slider handle at (564, 550)
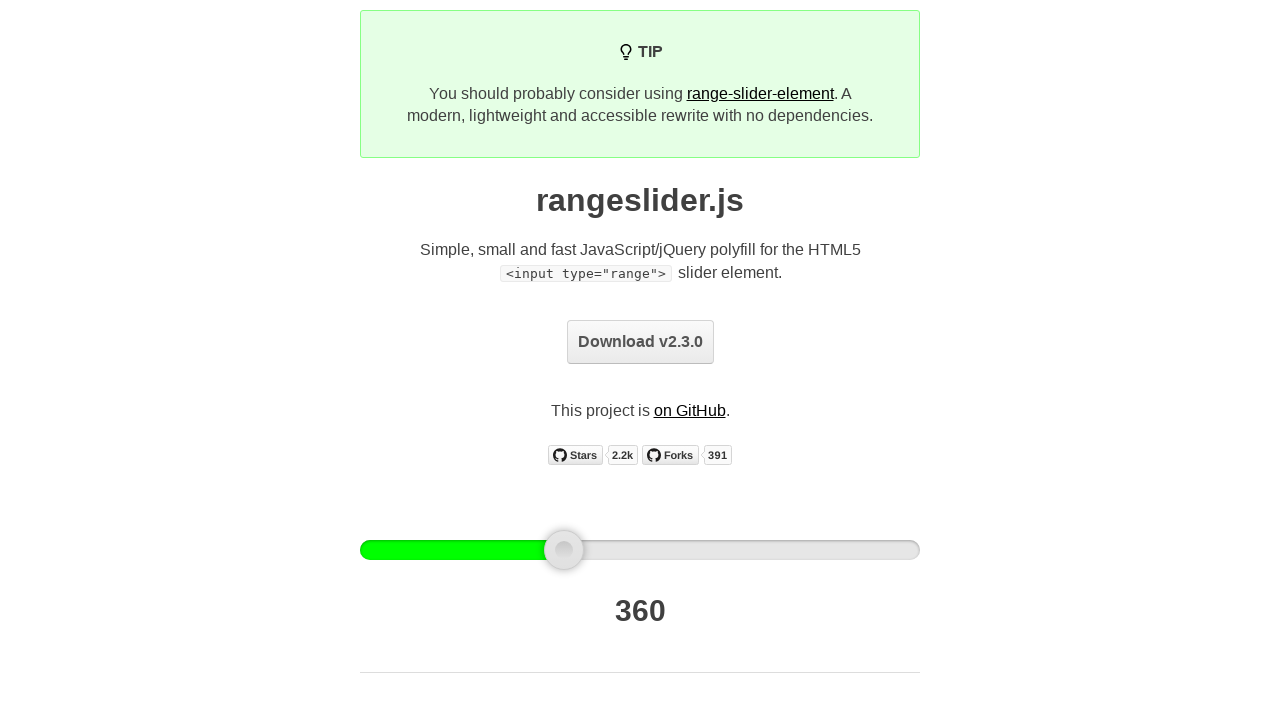

Dragged slider handle 10 pixels to the right at (574, 550)
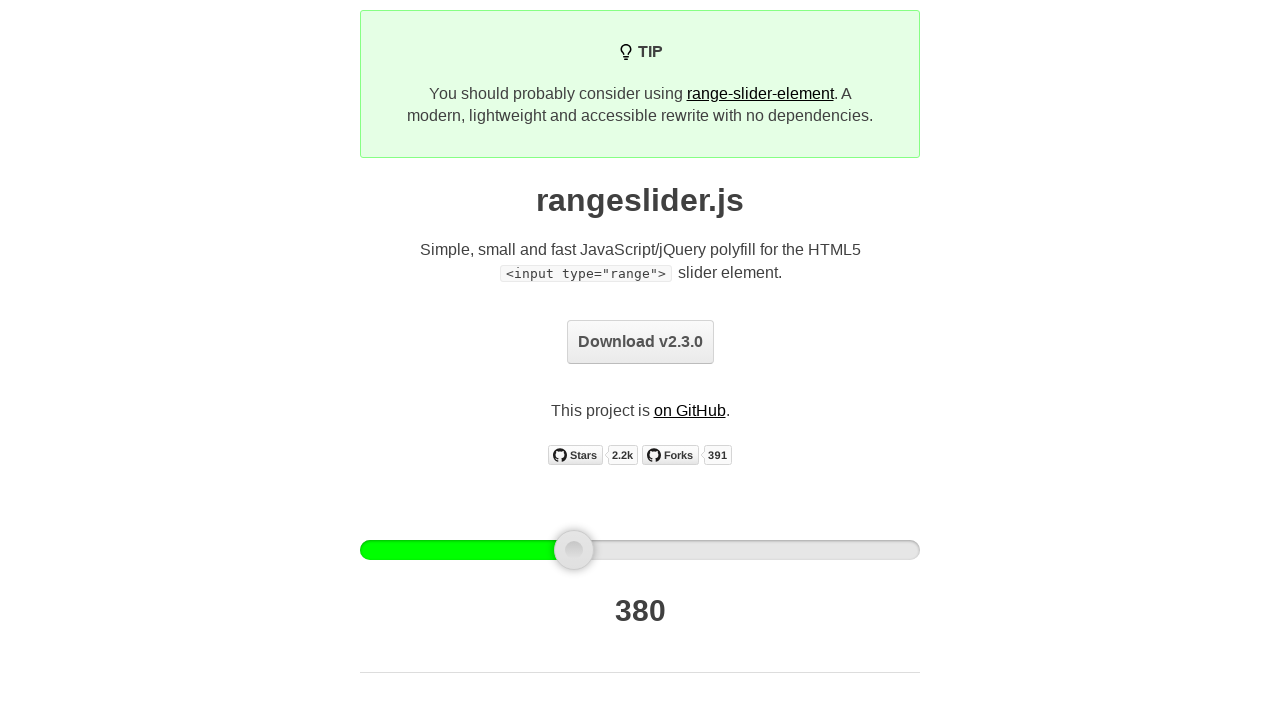

Released mouse button after dragging slider at (574, 550)
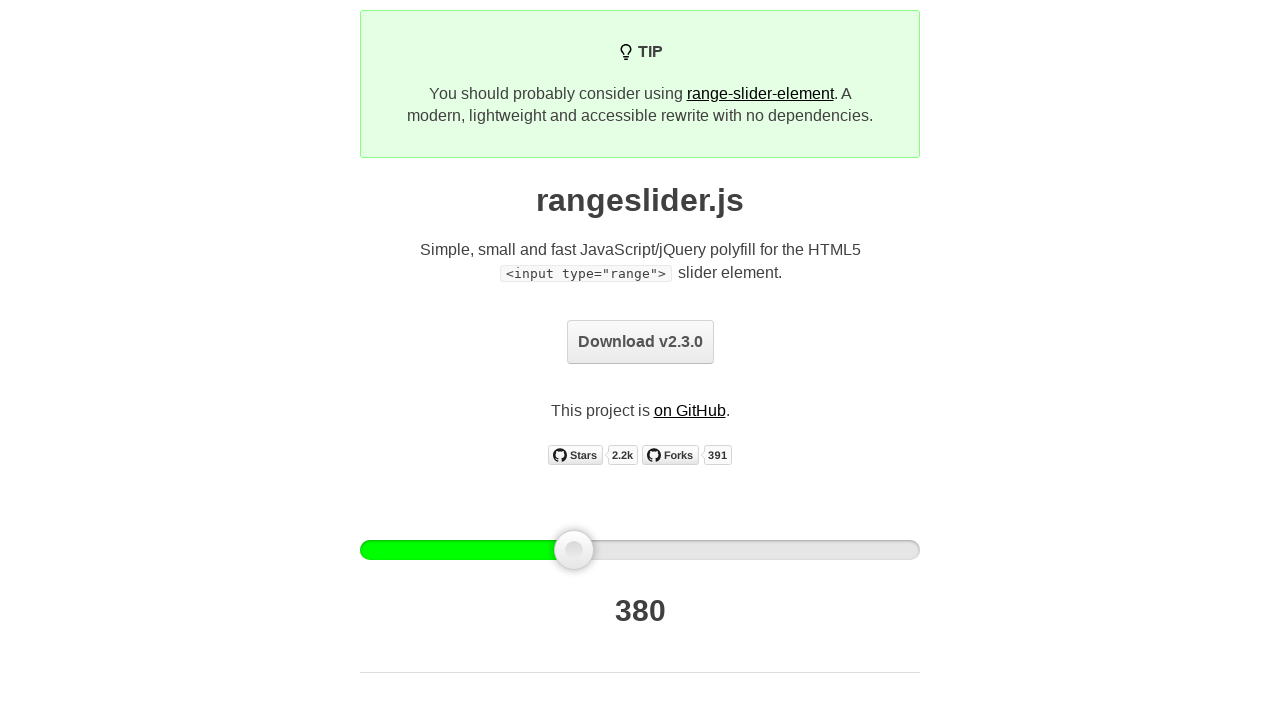

Retrieved current slider output value: 380
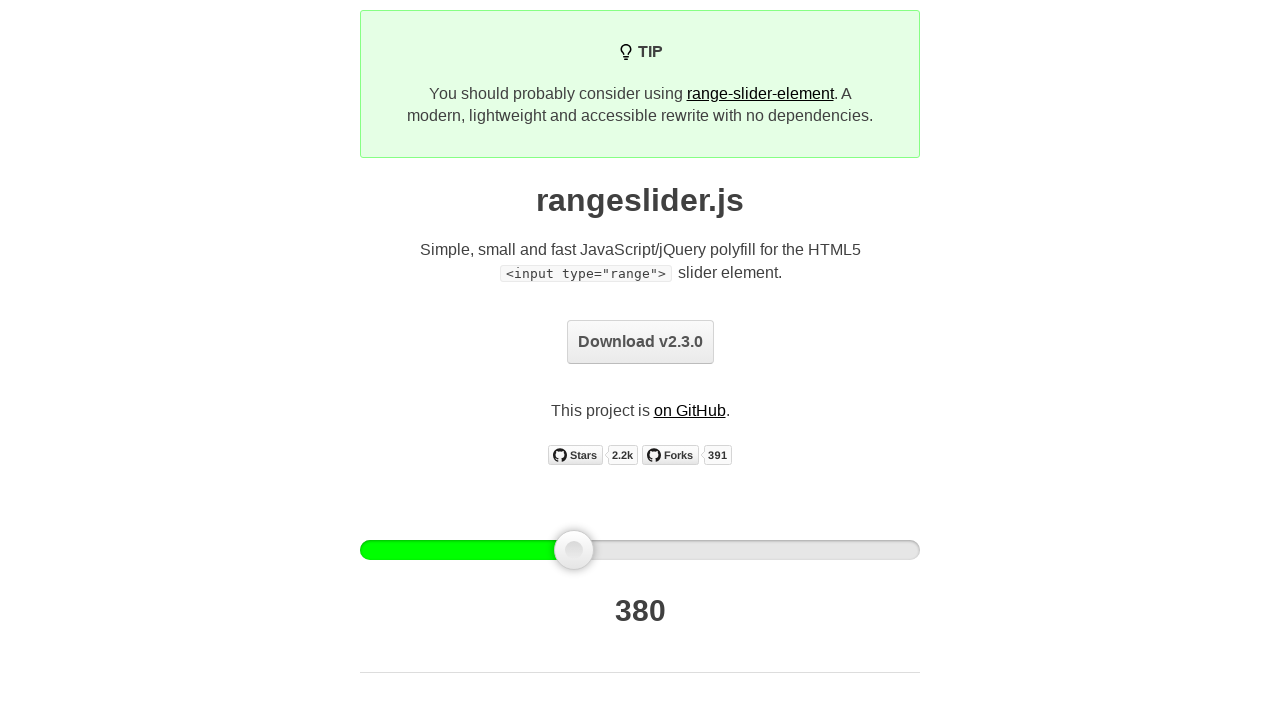

Moved mouse to slider handle center position at (574, 550)
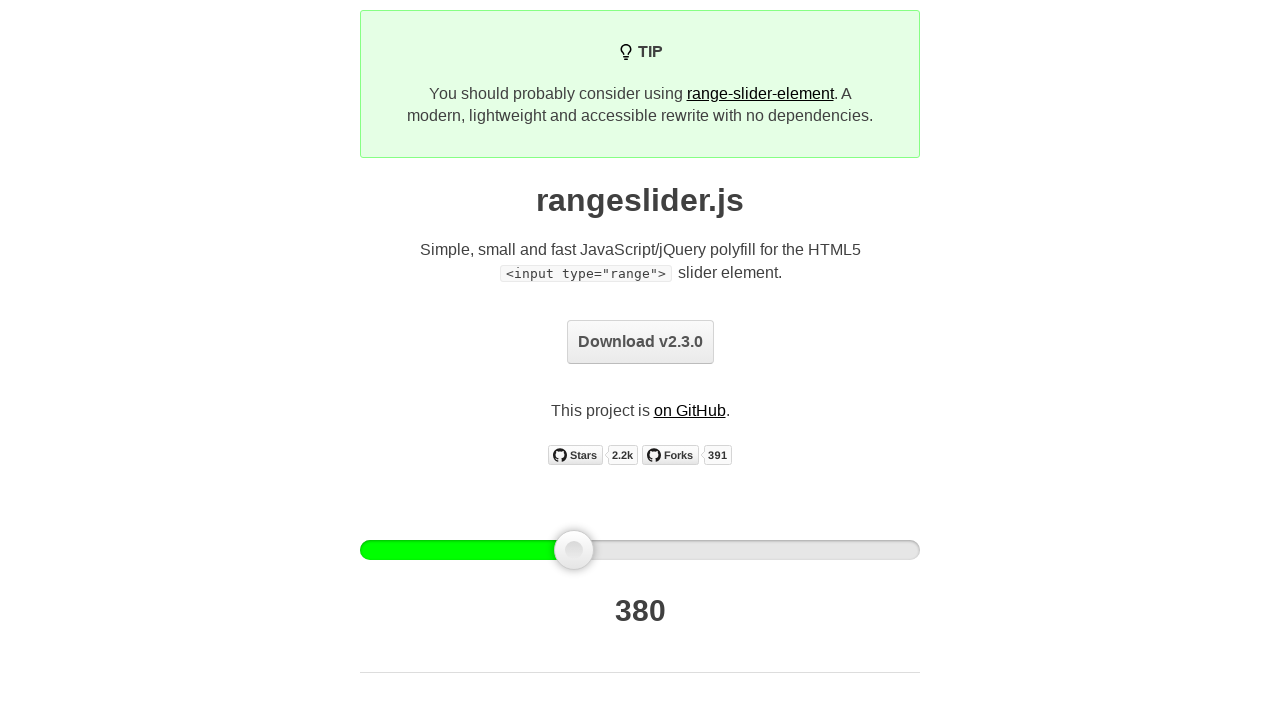

Pressed mouse button down on slider handle at (574, 550)
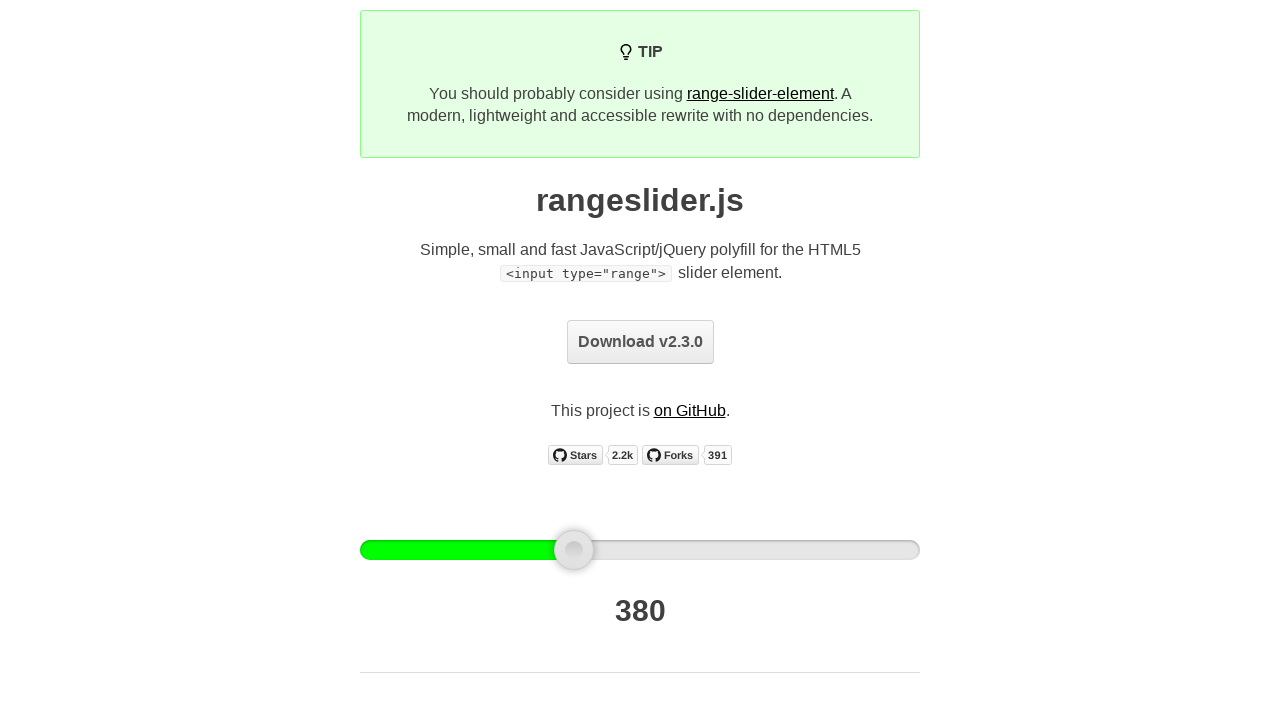

Dragged slider handle 10 pixels to the right at (584, 550)
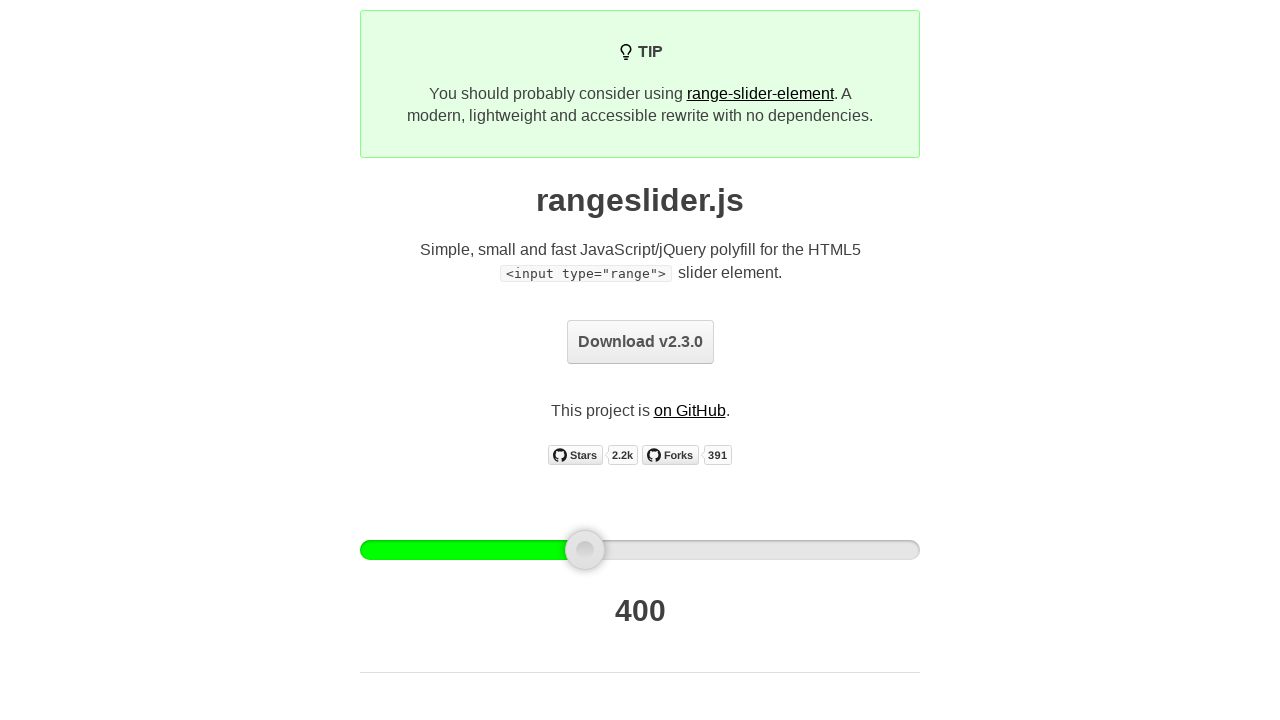

Released mouse button after dragging slider at (584, 550)
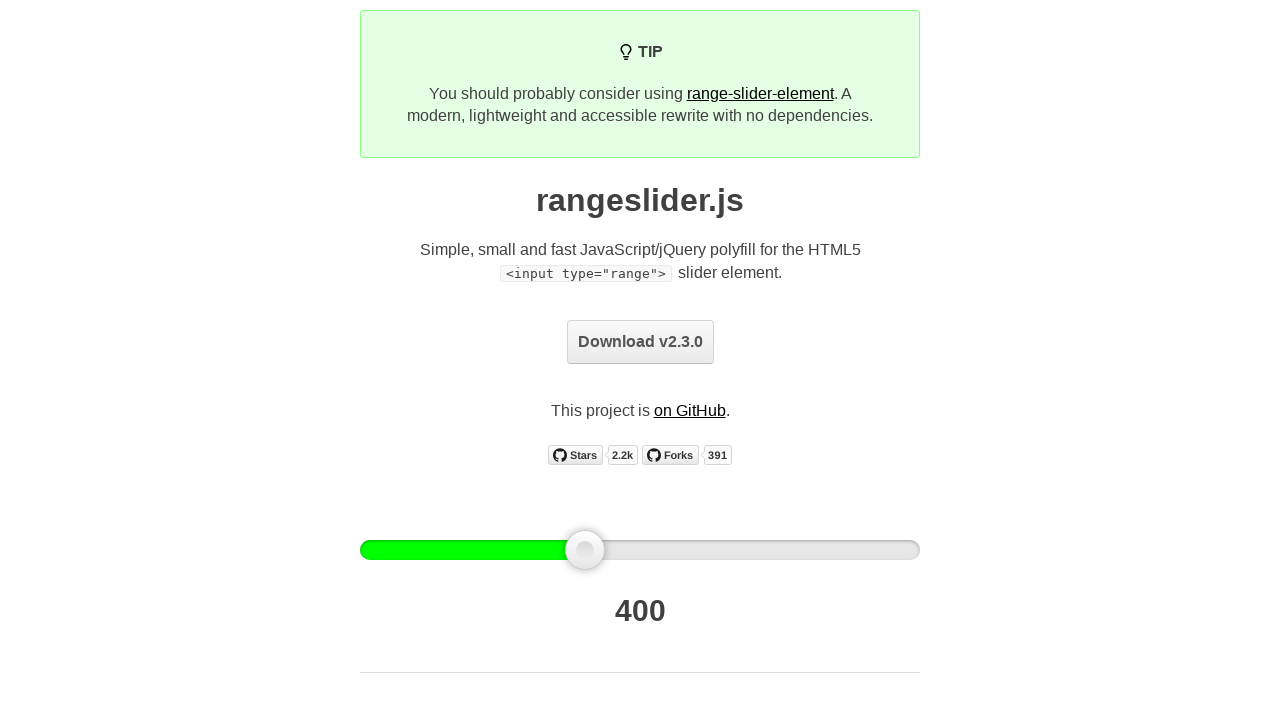

Retrieved current slider output value: 400
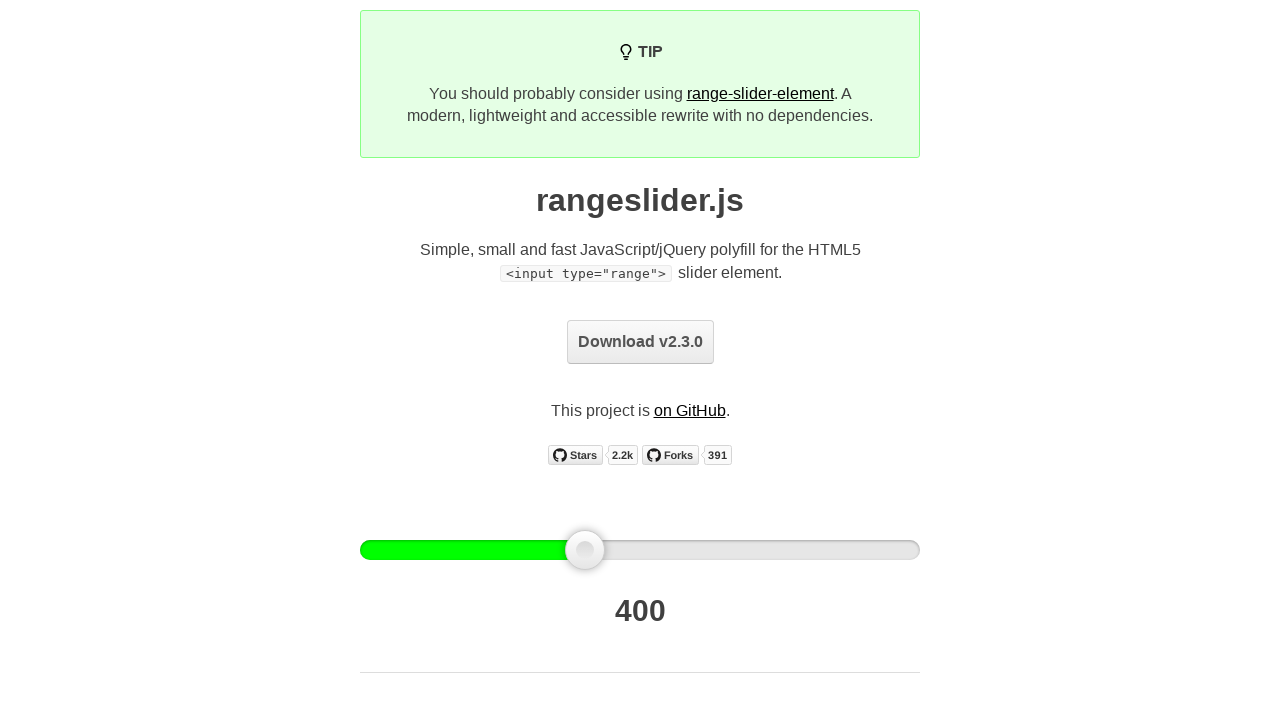

Moved mouse to slider handle center position at (585, 550)
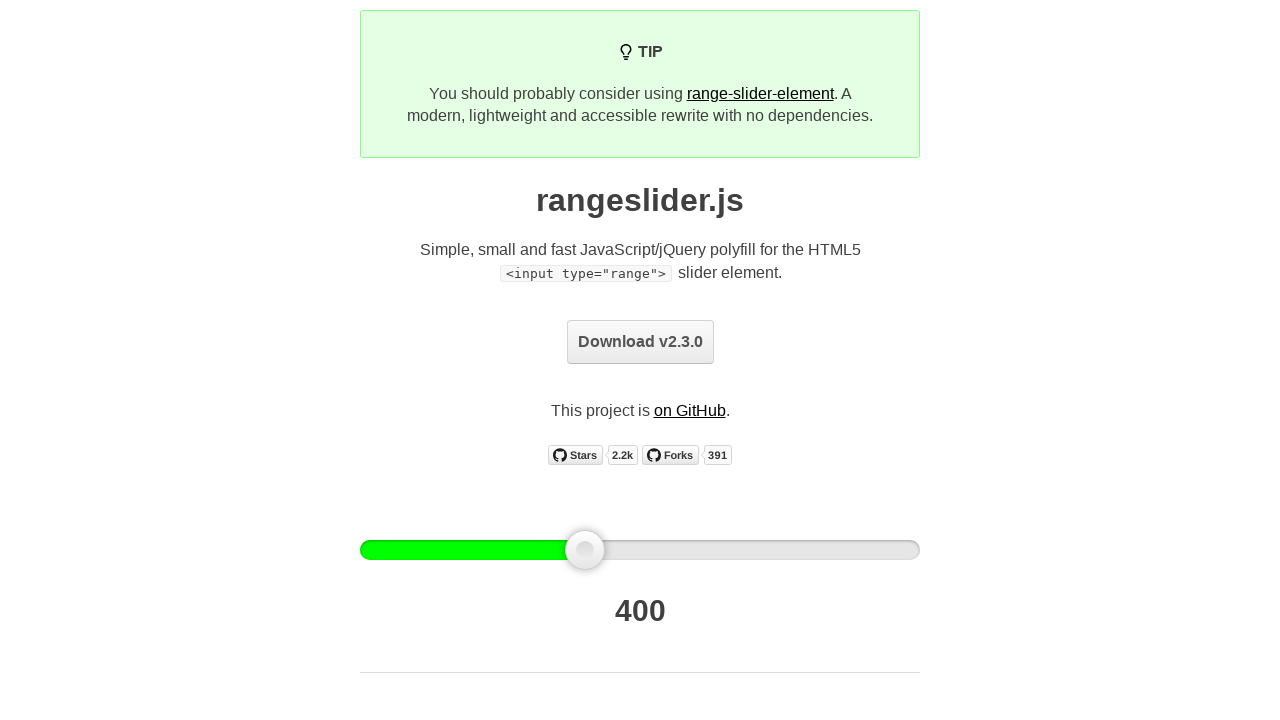

Pressed mouse button down on slider handle at (585, 550)
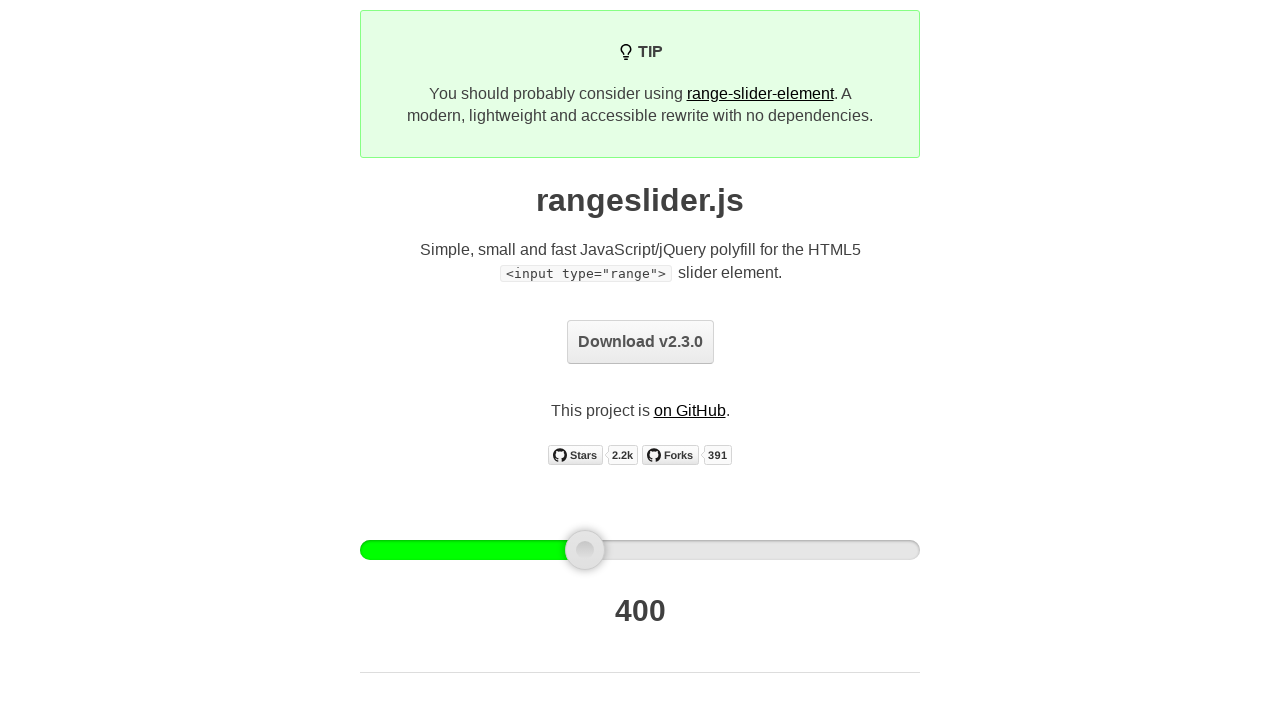

Dragged slider handle 10 pixels to the right at (595, 550)
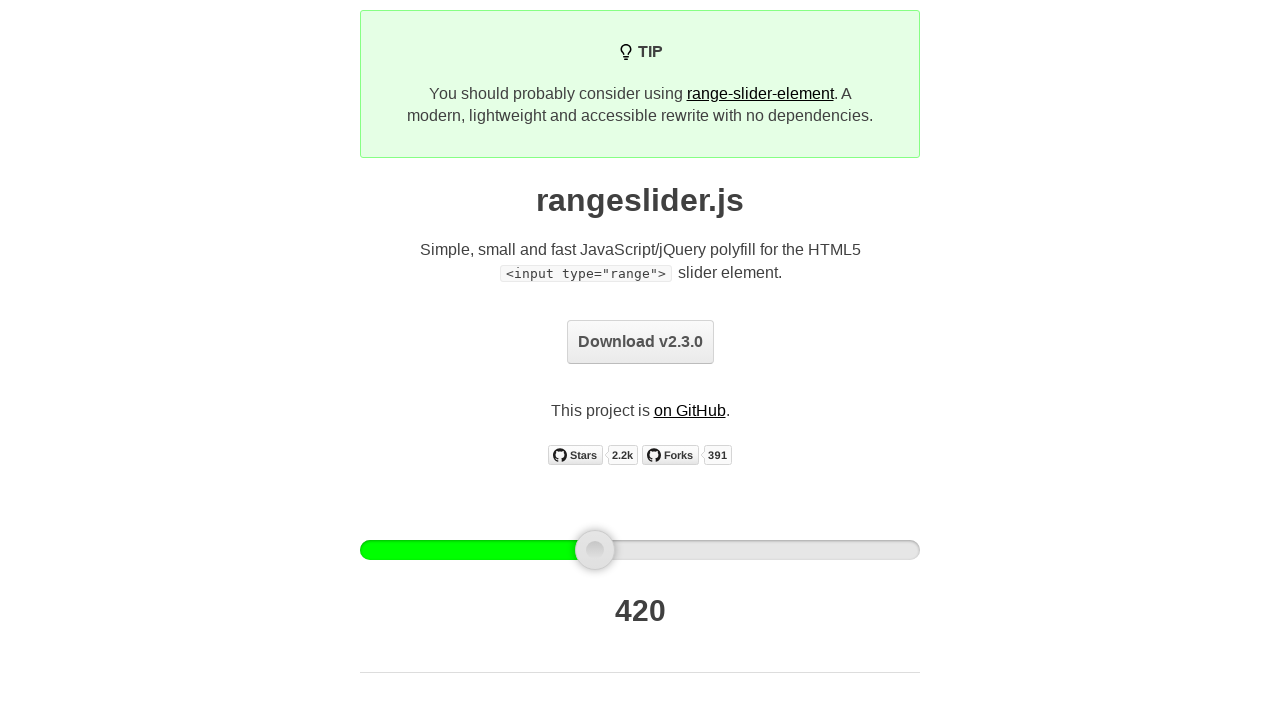

Released mouse button after dragging slider at (595, 550)
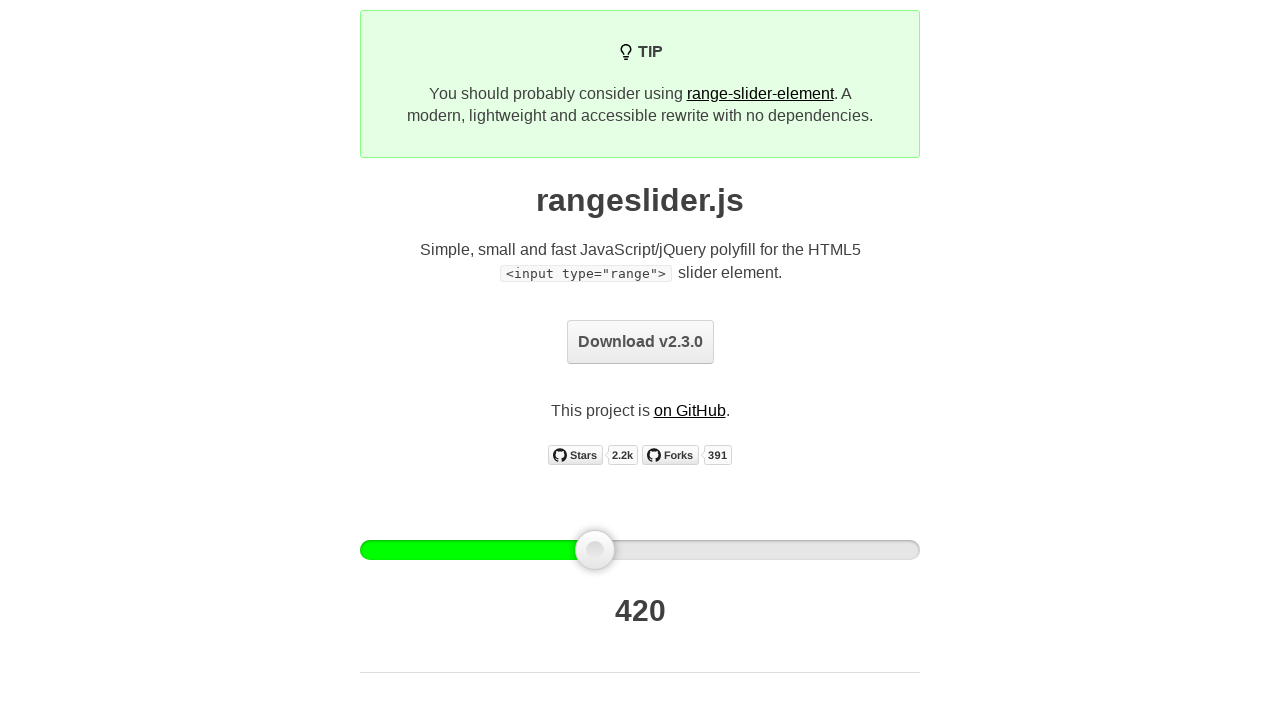

Retrieved current slider output value: 420
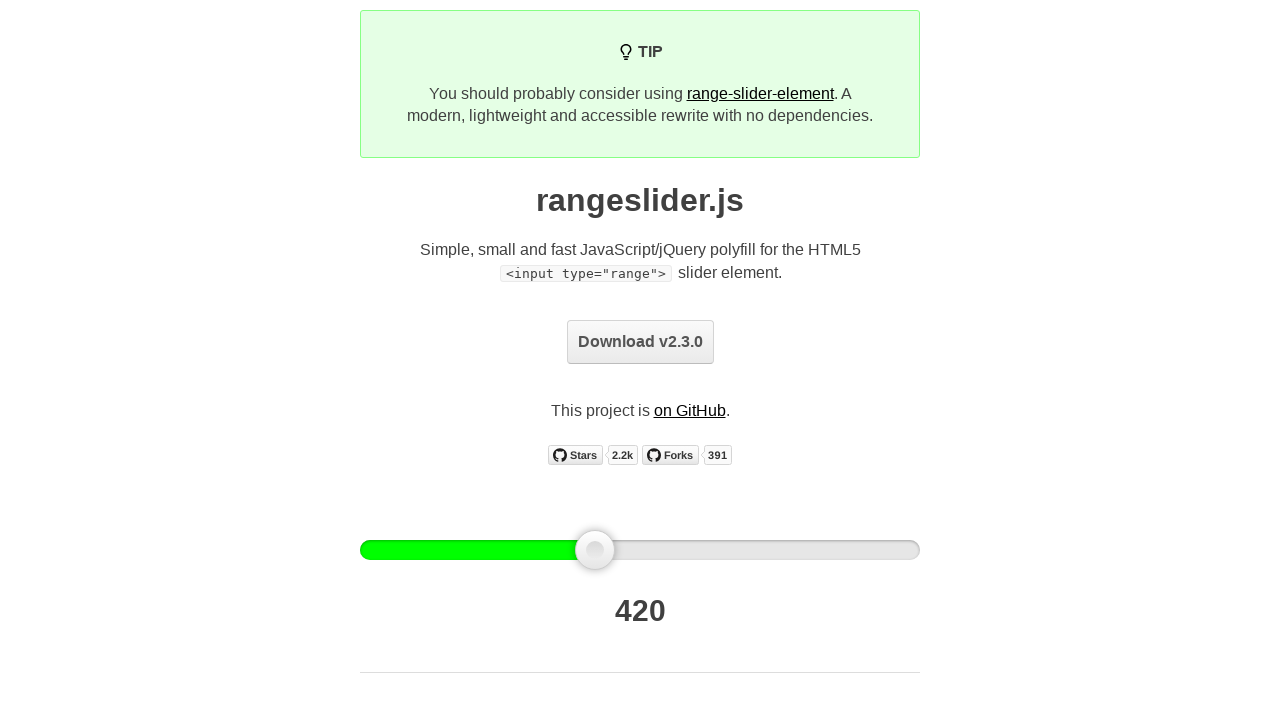

Moved mouse to slider handle center position at (595, 550)
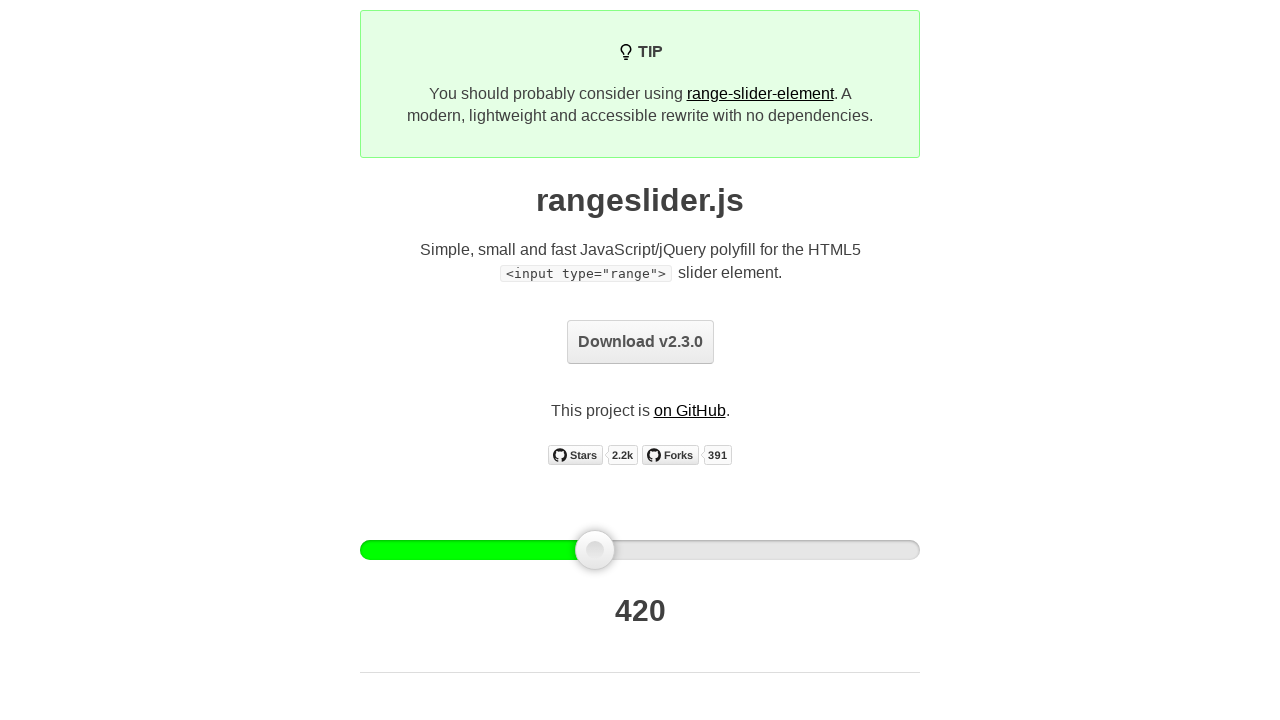

Pressed mouse button down on slider handle at (595, 550)
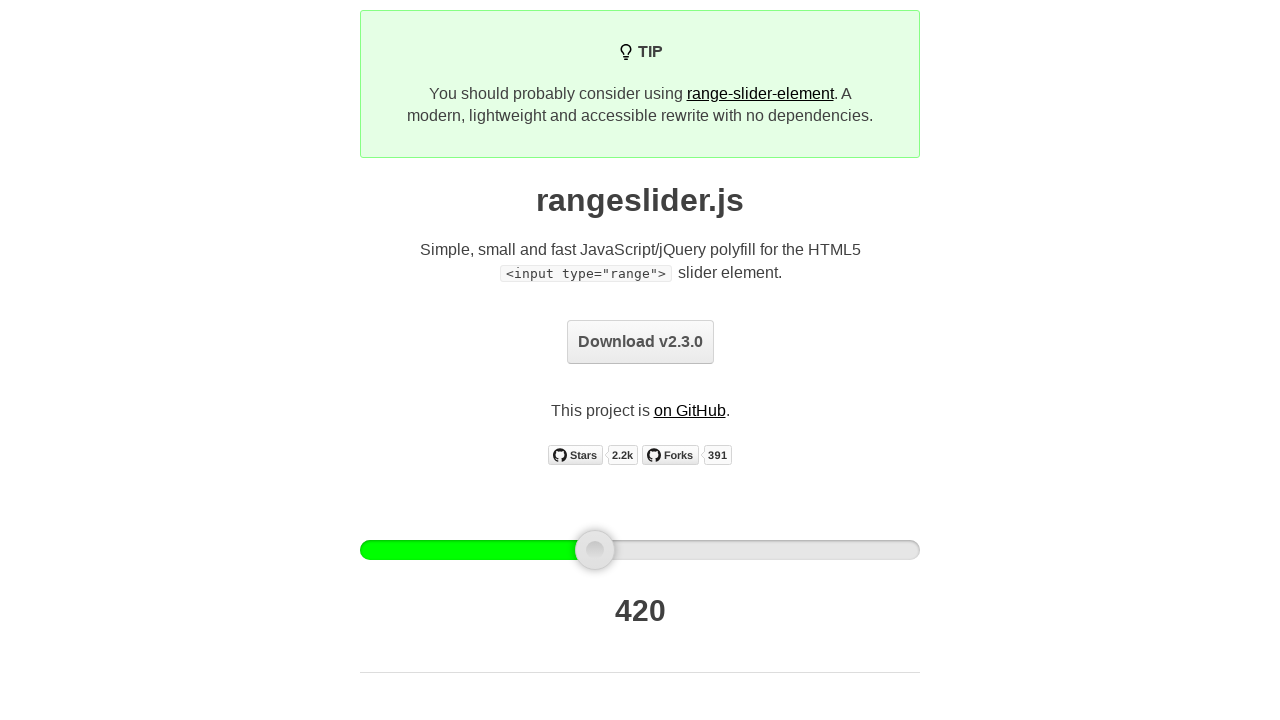

Dragged slider handle 10 pixels to the right at (605, 550)
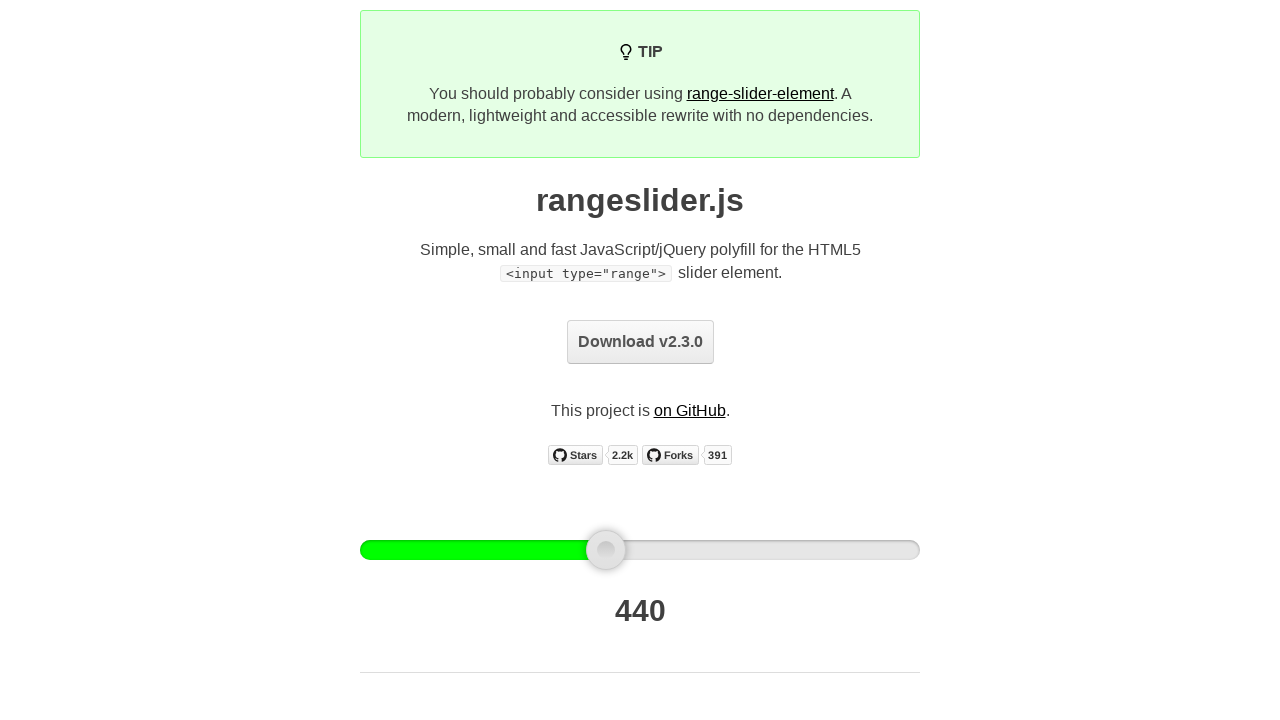

Released mouse button after dragging slider at (605, 550)
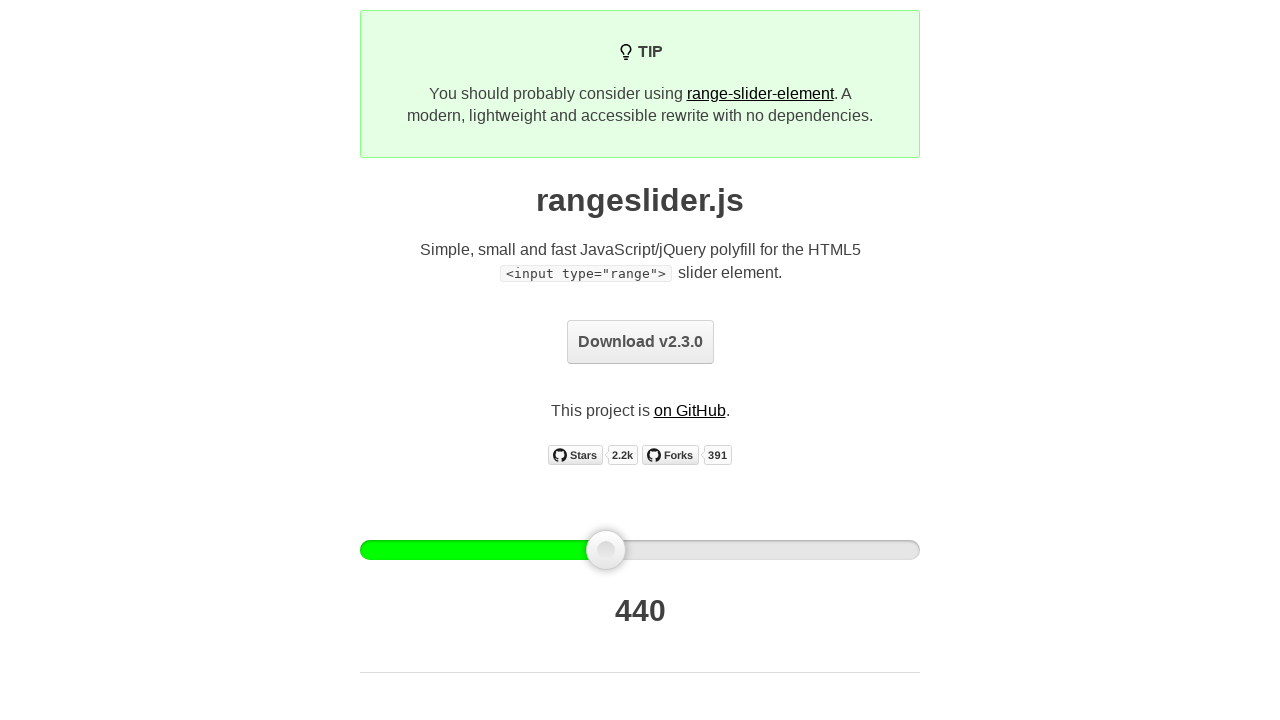

Retrieved current slider output value: 440
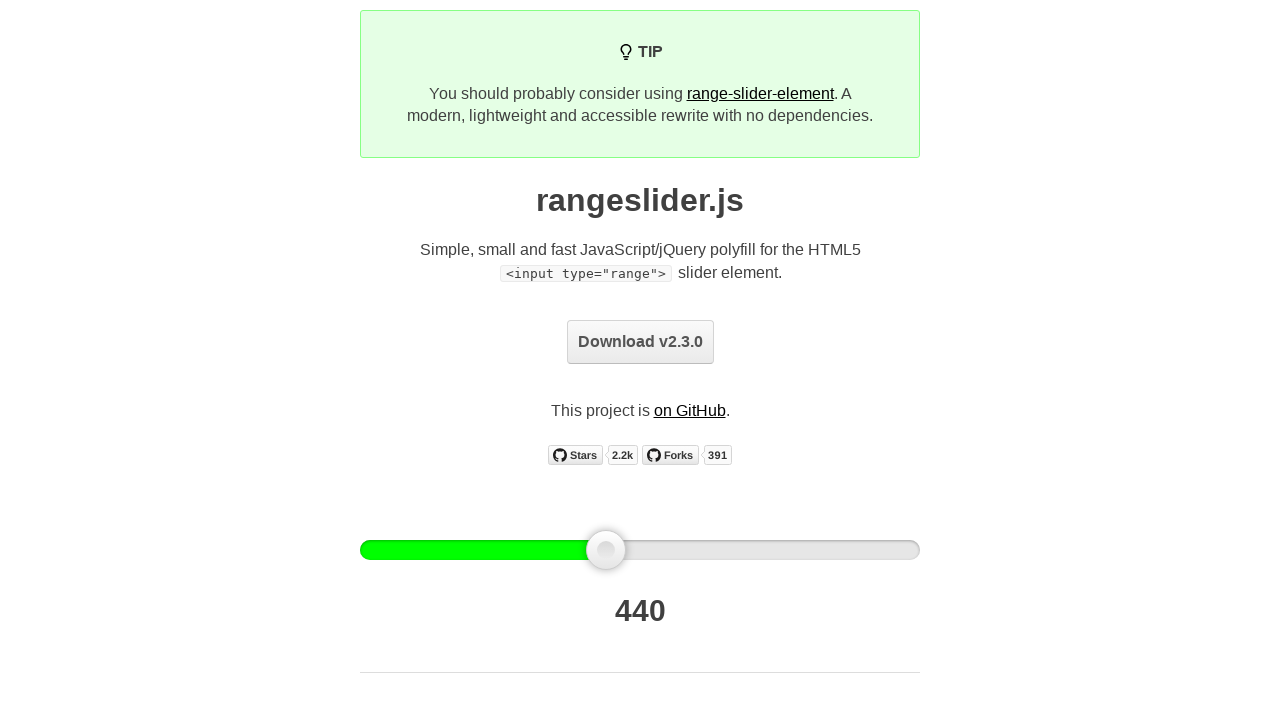

Moved mouse to slider handle center position at (606, 550)
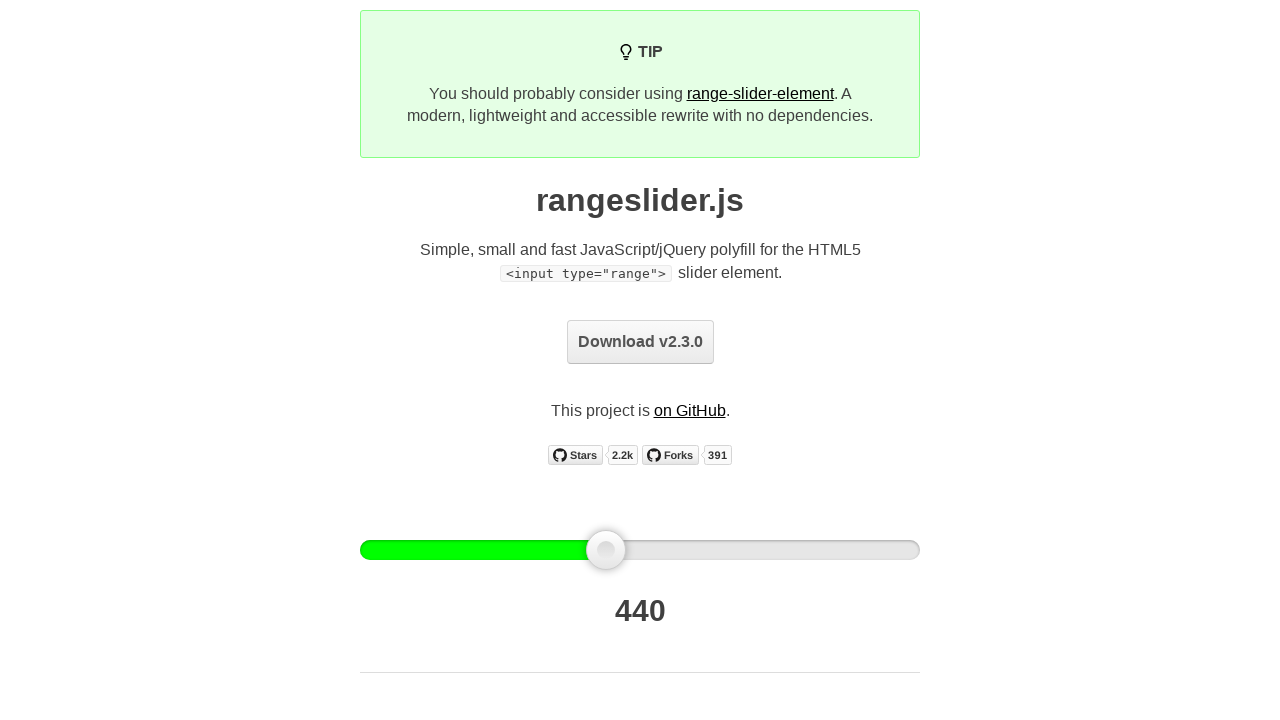

Pressed mouse button down on slider handle at (606, 550)
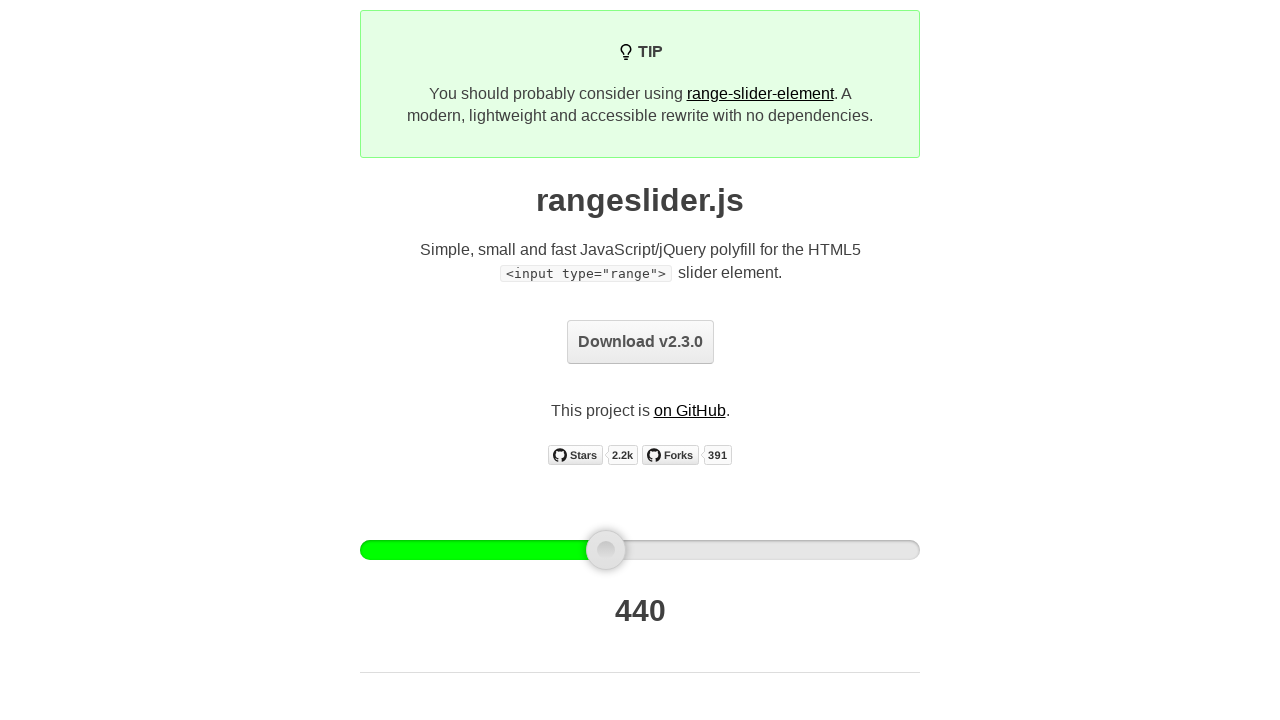

Dragged slider handle 10 pixels to the right at (616, 550)
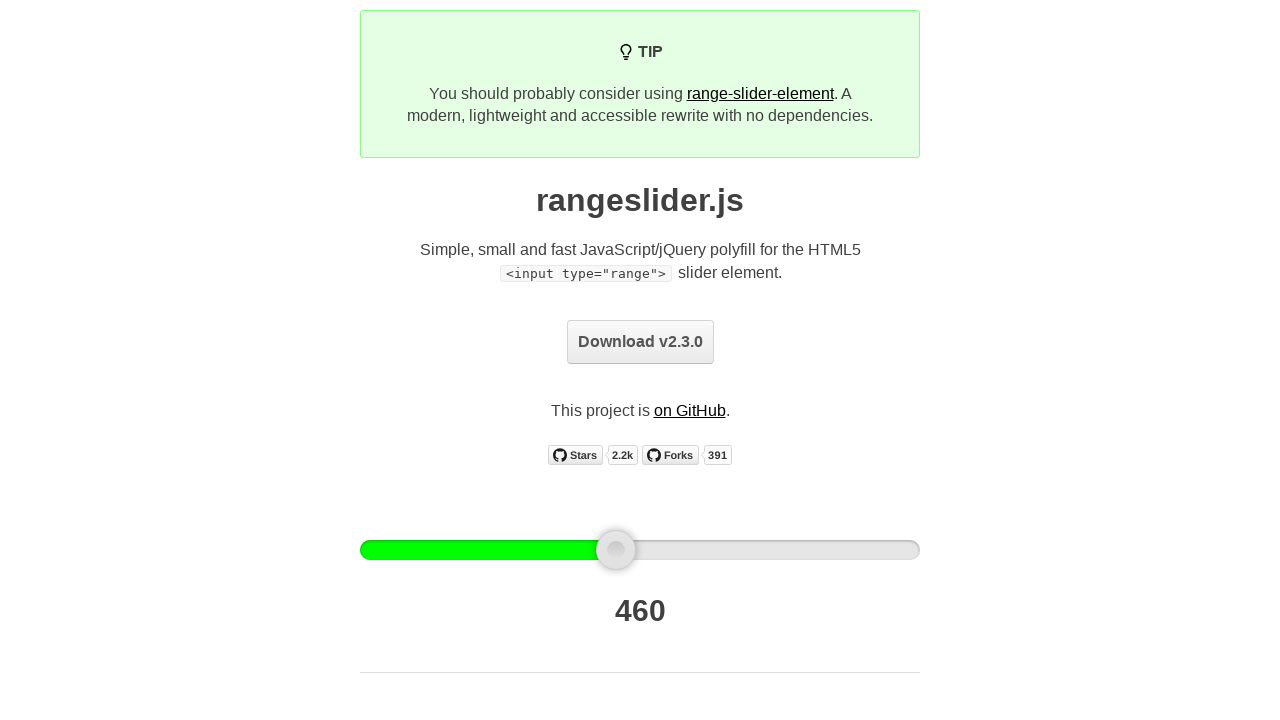

Released mouse button after dragging slider at (616, 550)
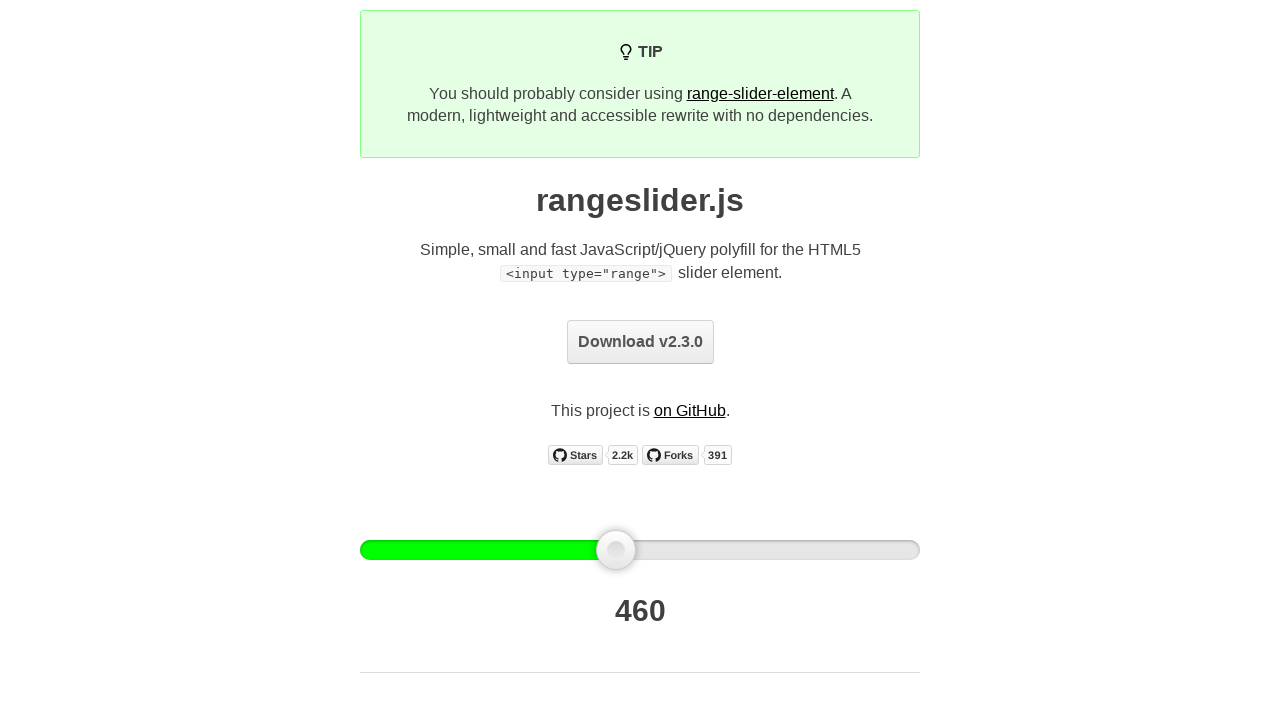

Retrieved current slider output value: 460
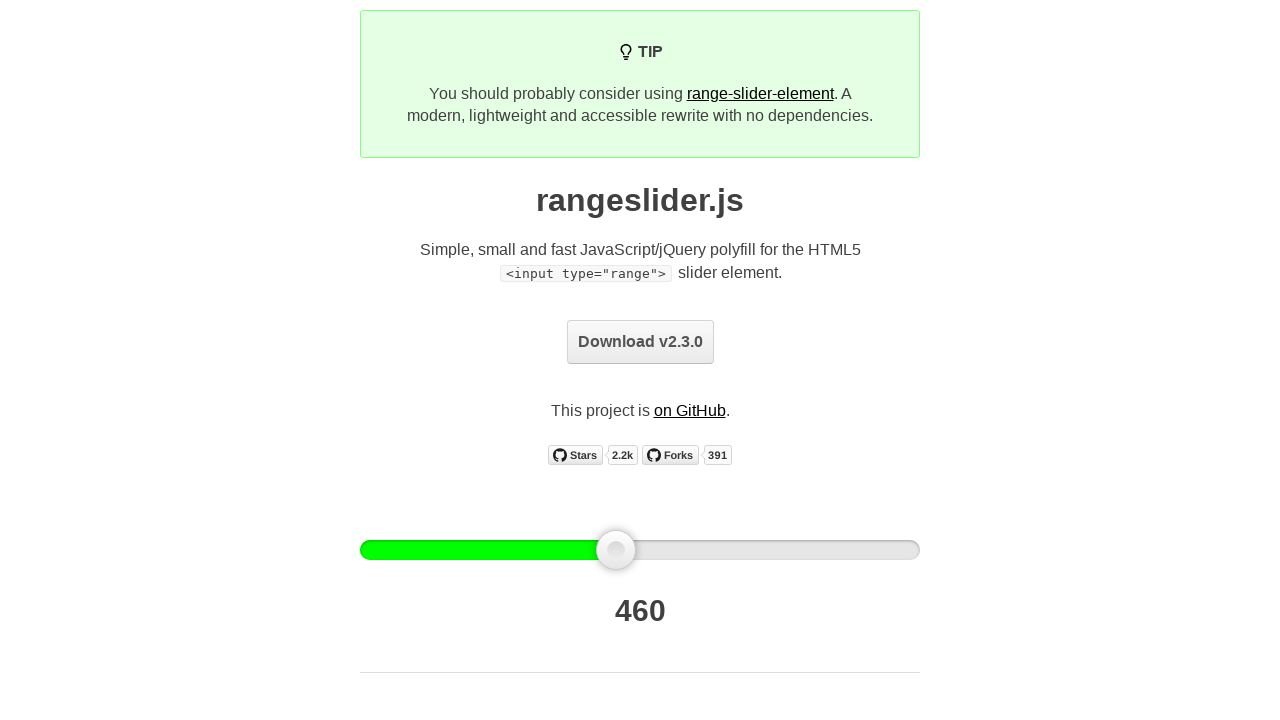

Moved mouse to slider handle center position at (616, 550)
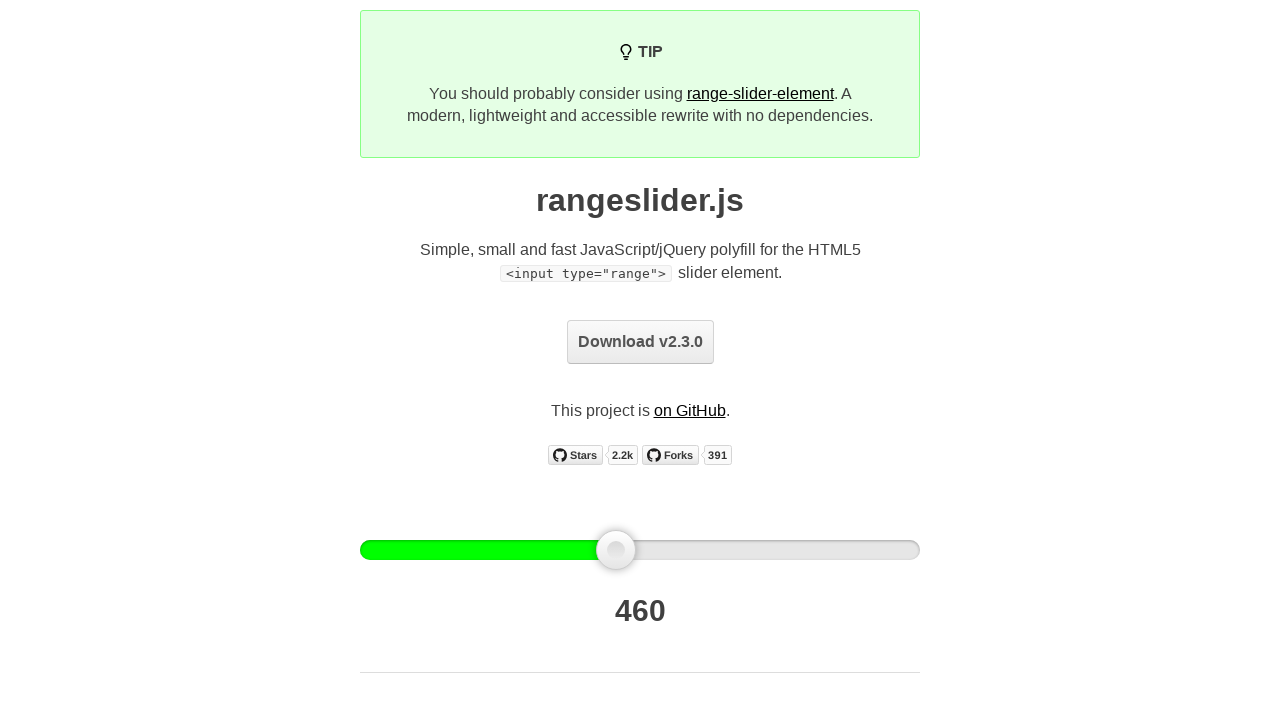

Pressed mouse button down on slider handle at (616, 550)
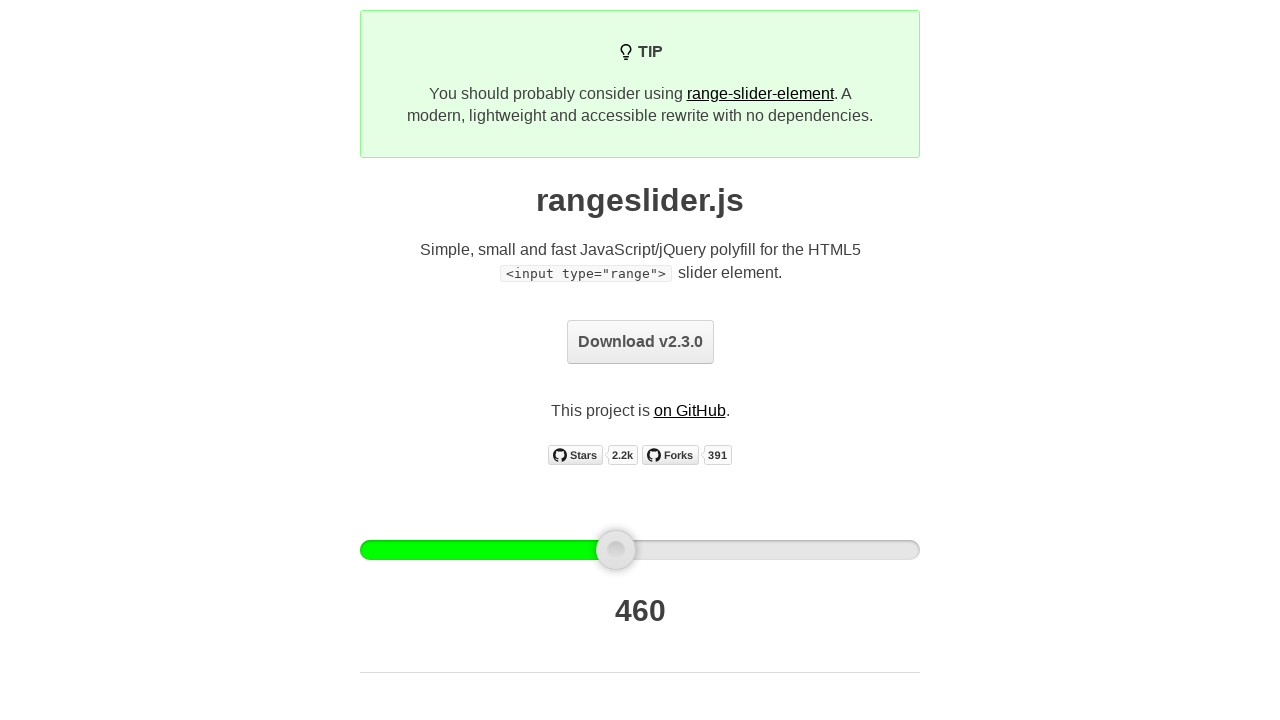

Dragged slider handle 10 pixels to the right at (626, 550)
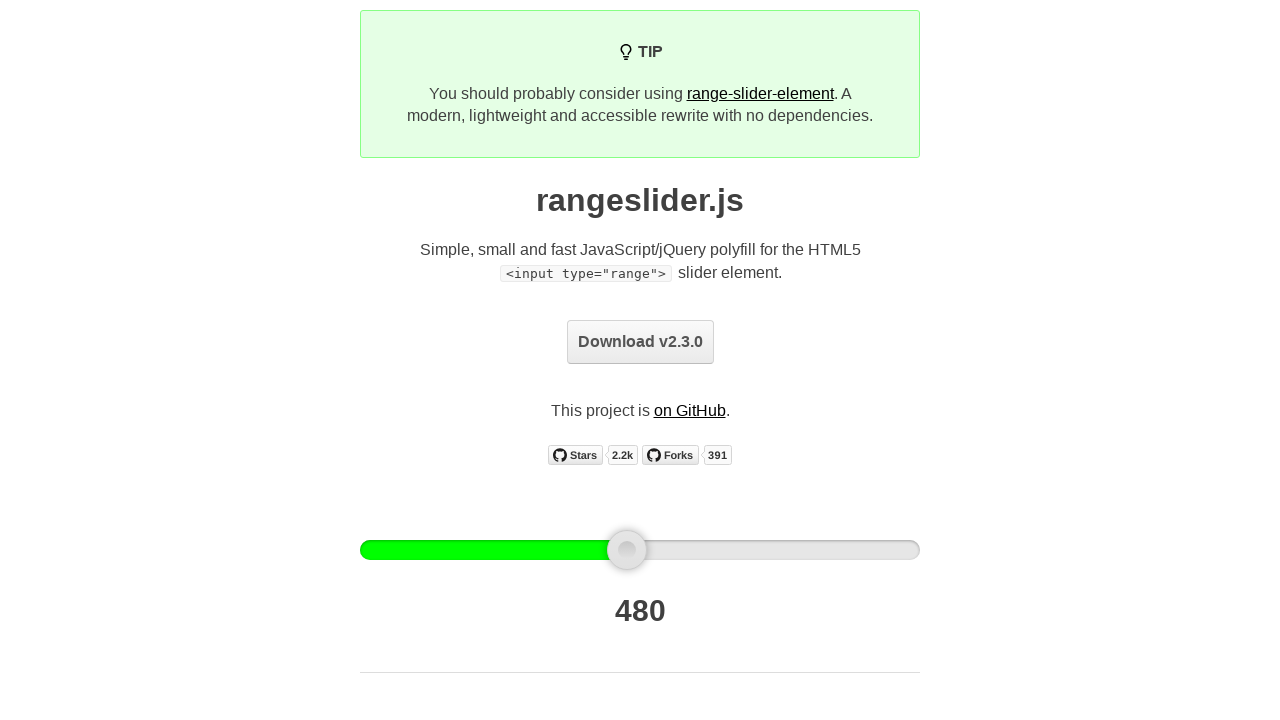

Released mouse button after dragging slider at (626, 550)
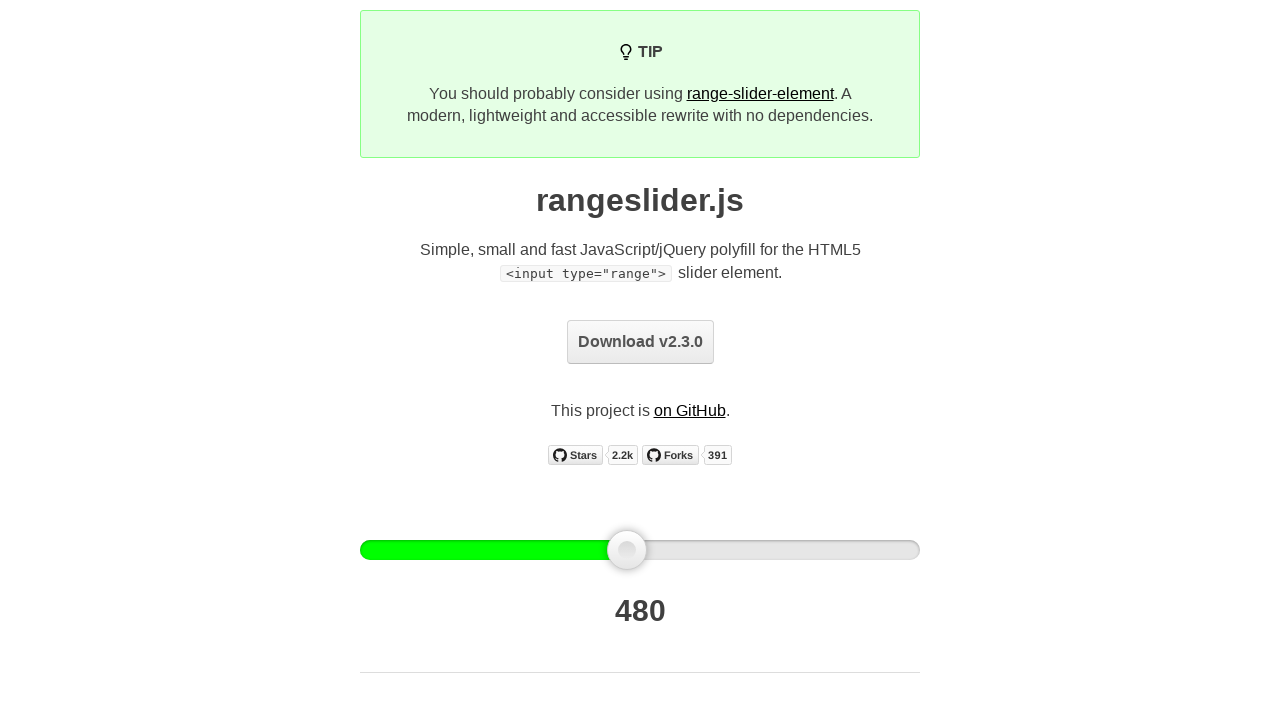

Retrieved current slider output value: 480
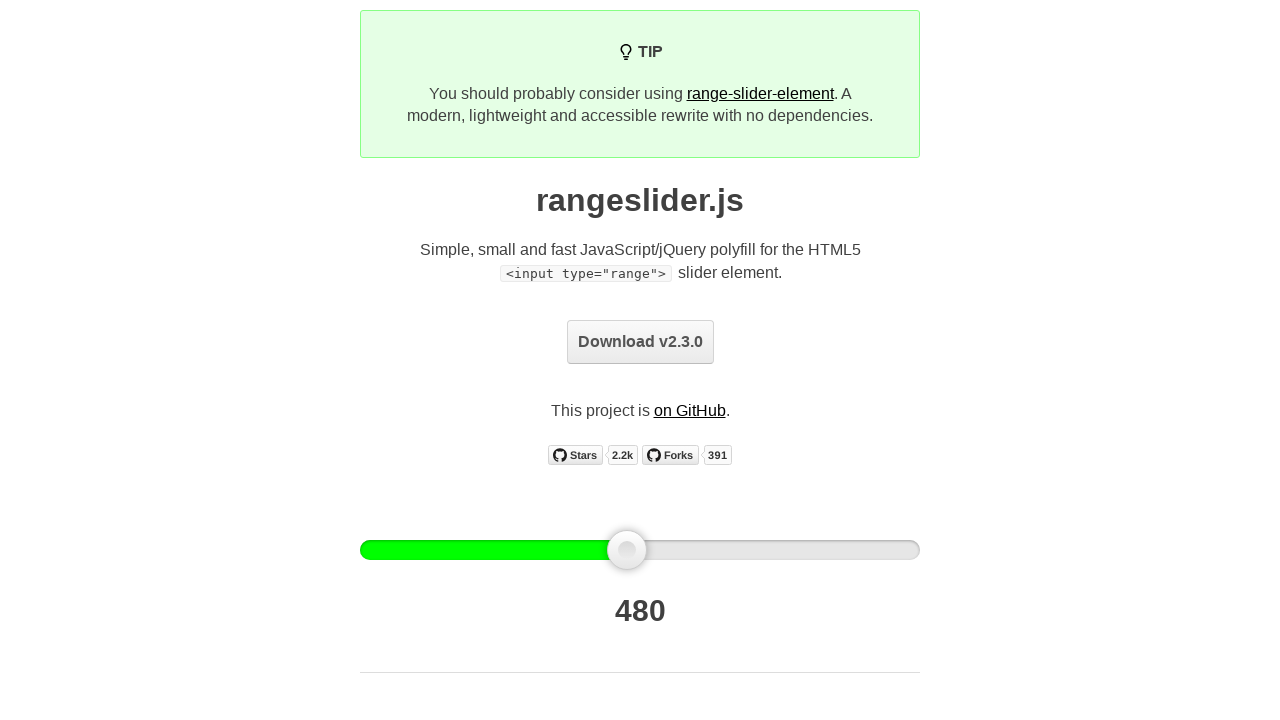

Moved mouse to slider handle center position at (627, 550)
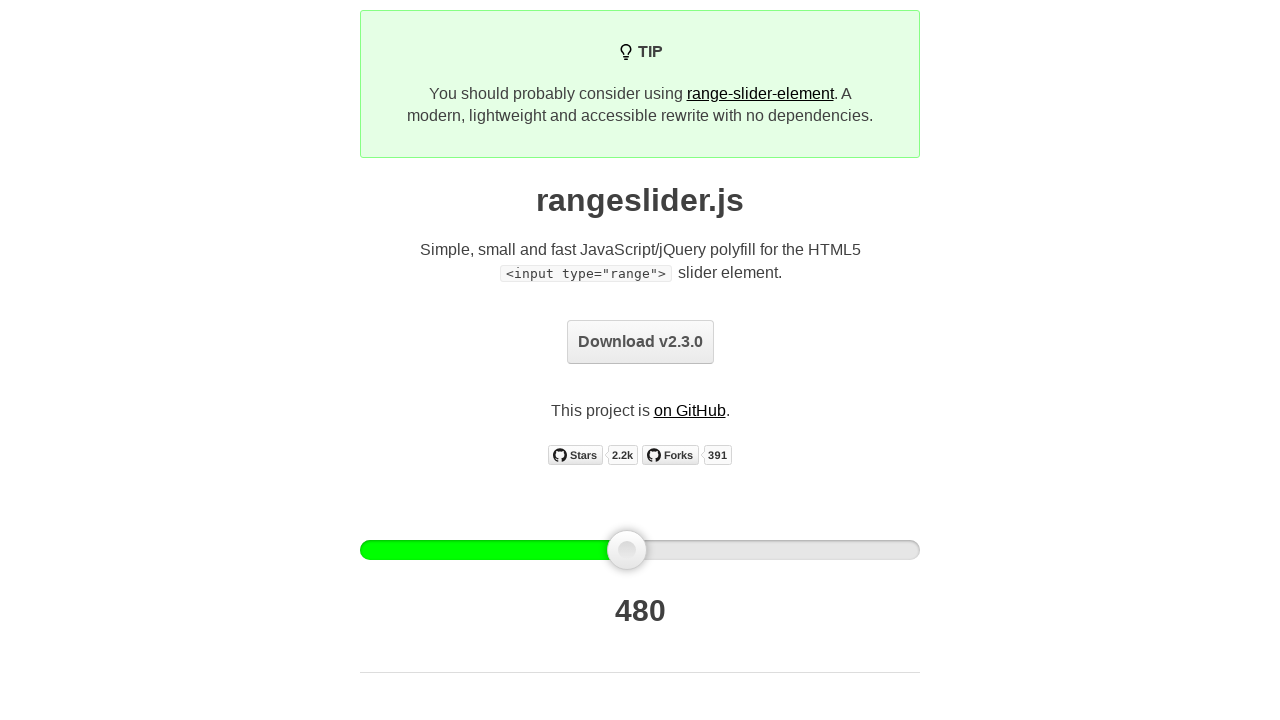

Pressed mouse button down on slider handle at (627, 550)
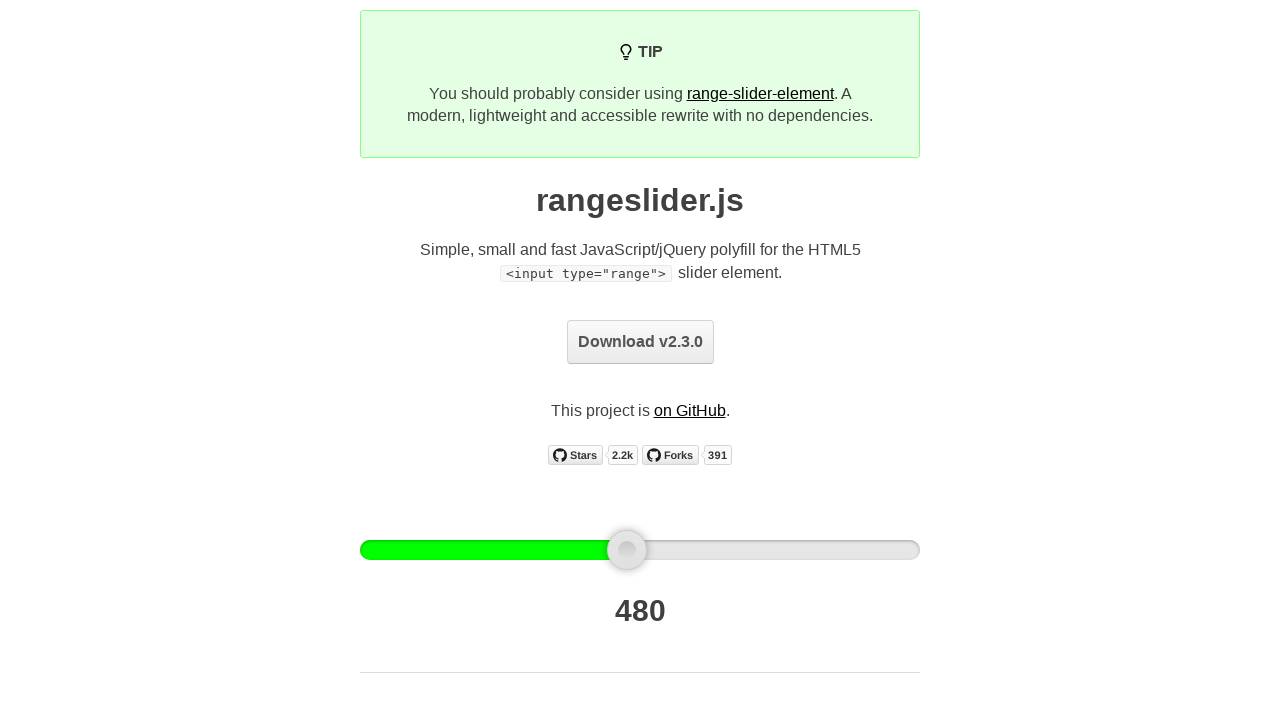

Dragged slider handle 10 pixels to the right at (637, 550)
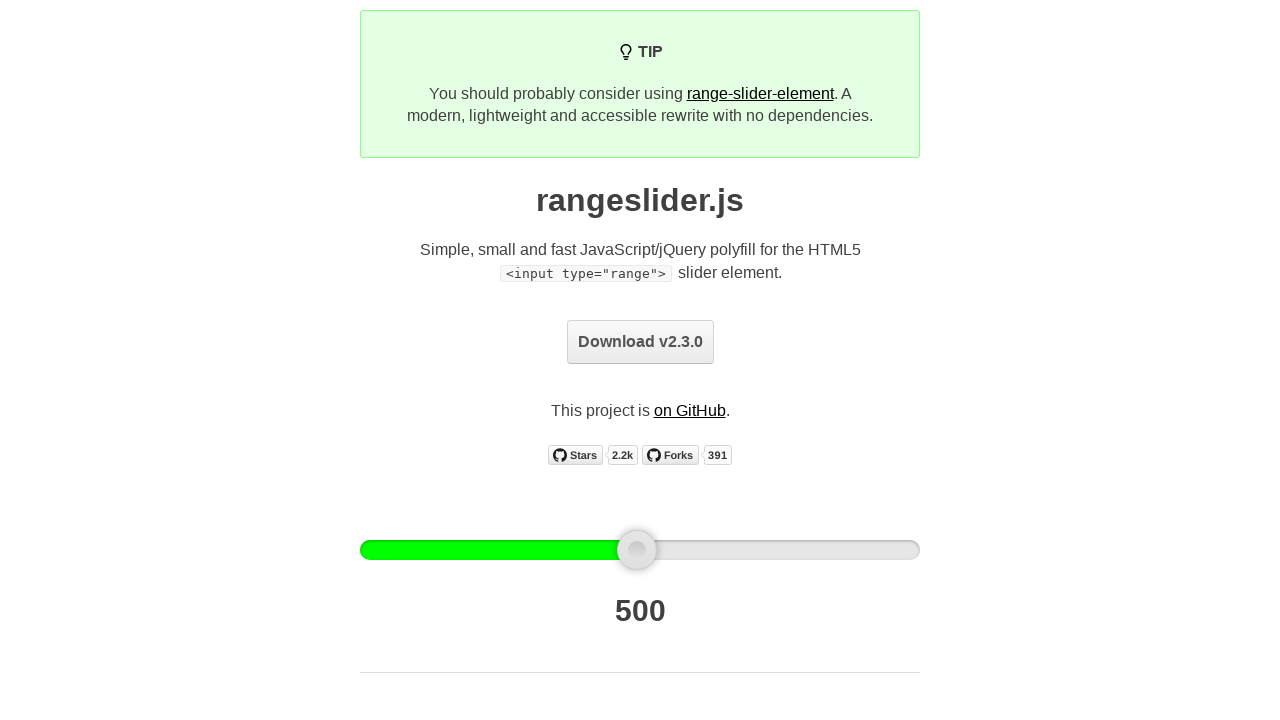

Released mouse button after dragging slider at (637, 550)
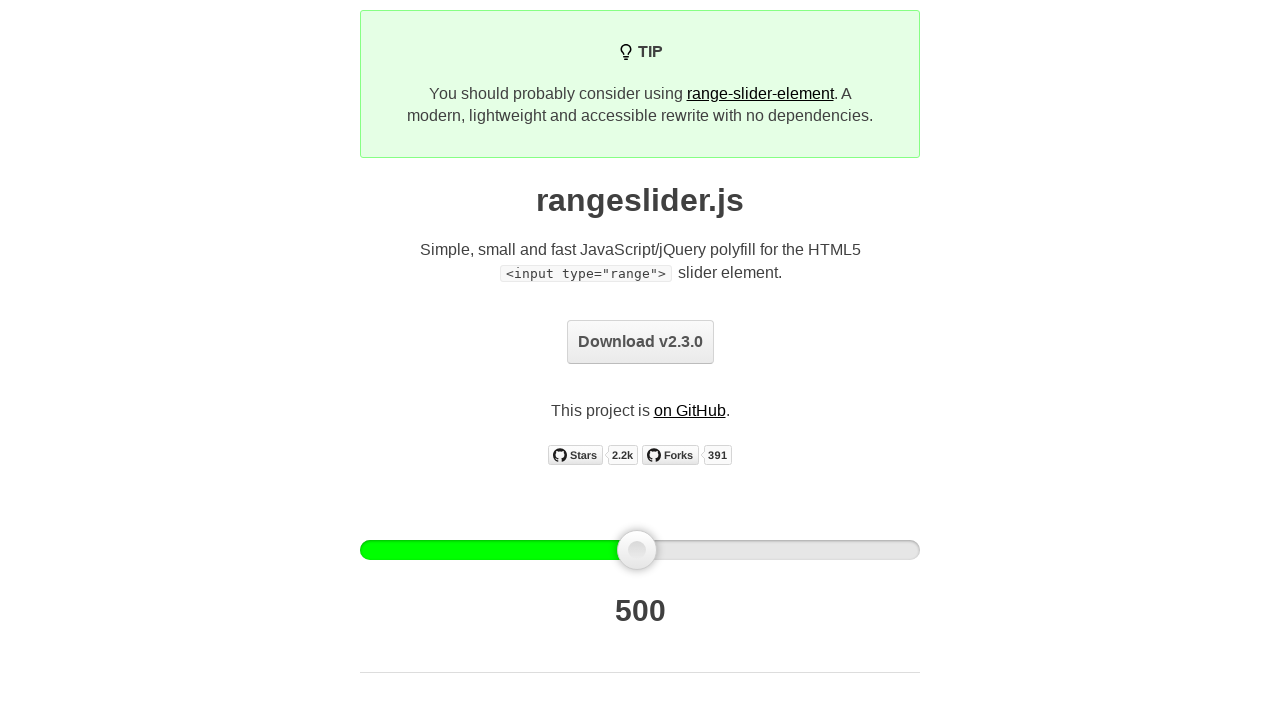

Retrieved current slider output value: 500
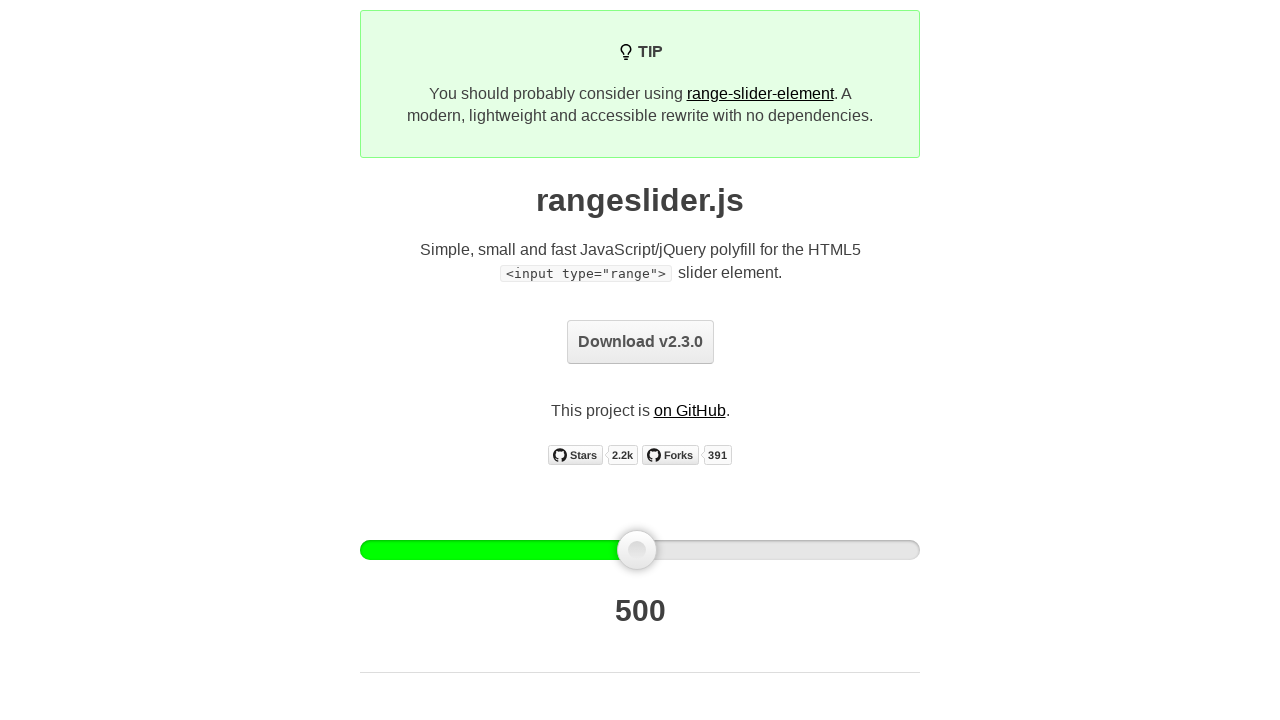

Moved mouse to slider handle center position at (637, 550)
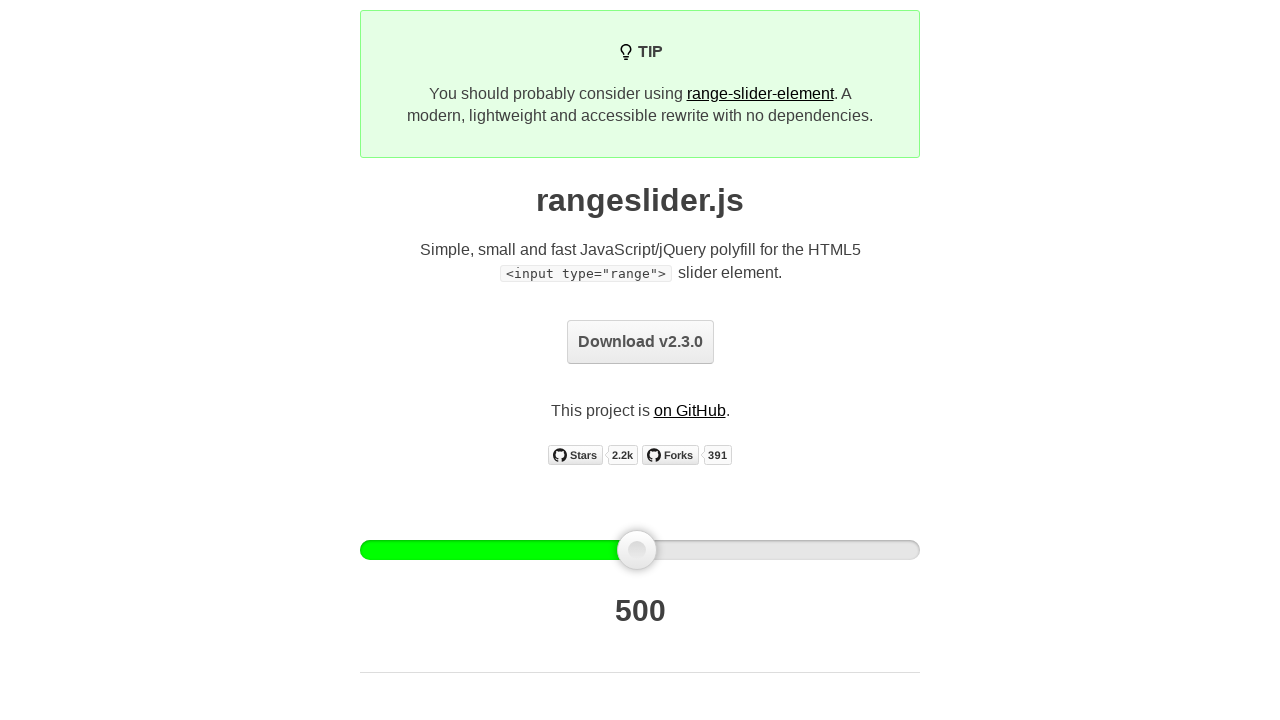

Pressed mouse button down on slider handle at (637, 550)
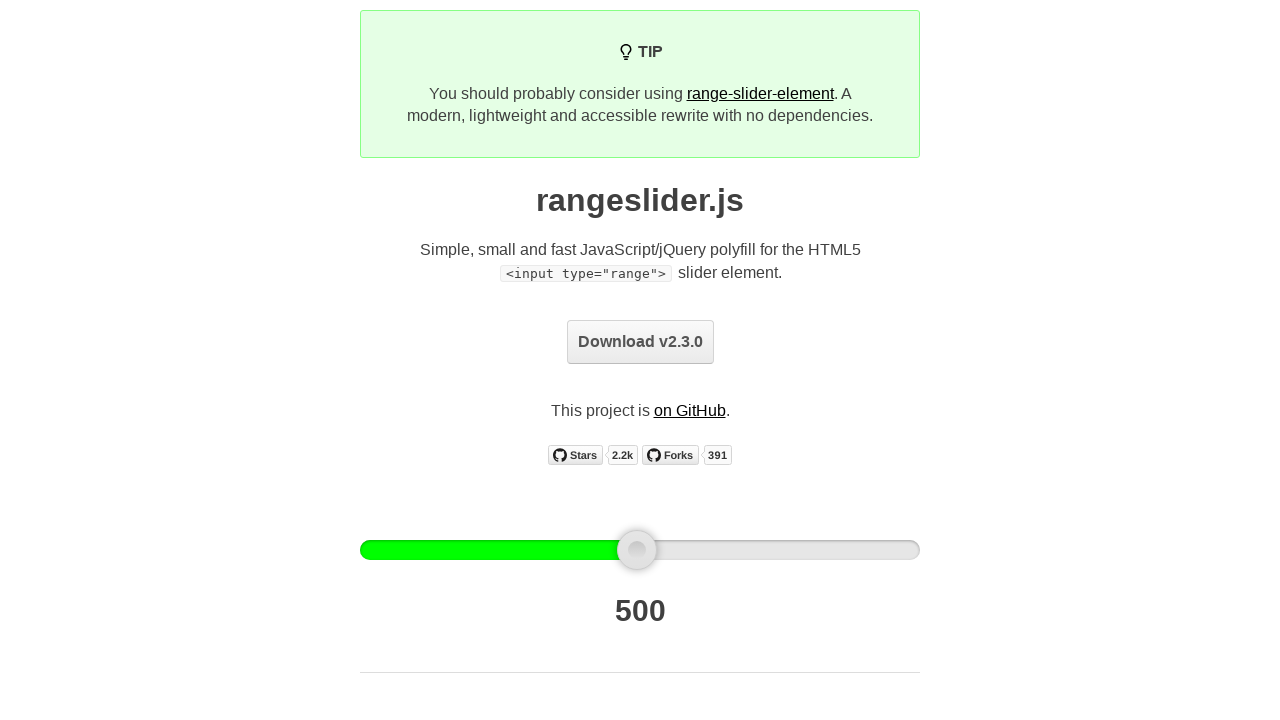

Dragged slider handle 10 pixels to the right at (647, 550)
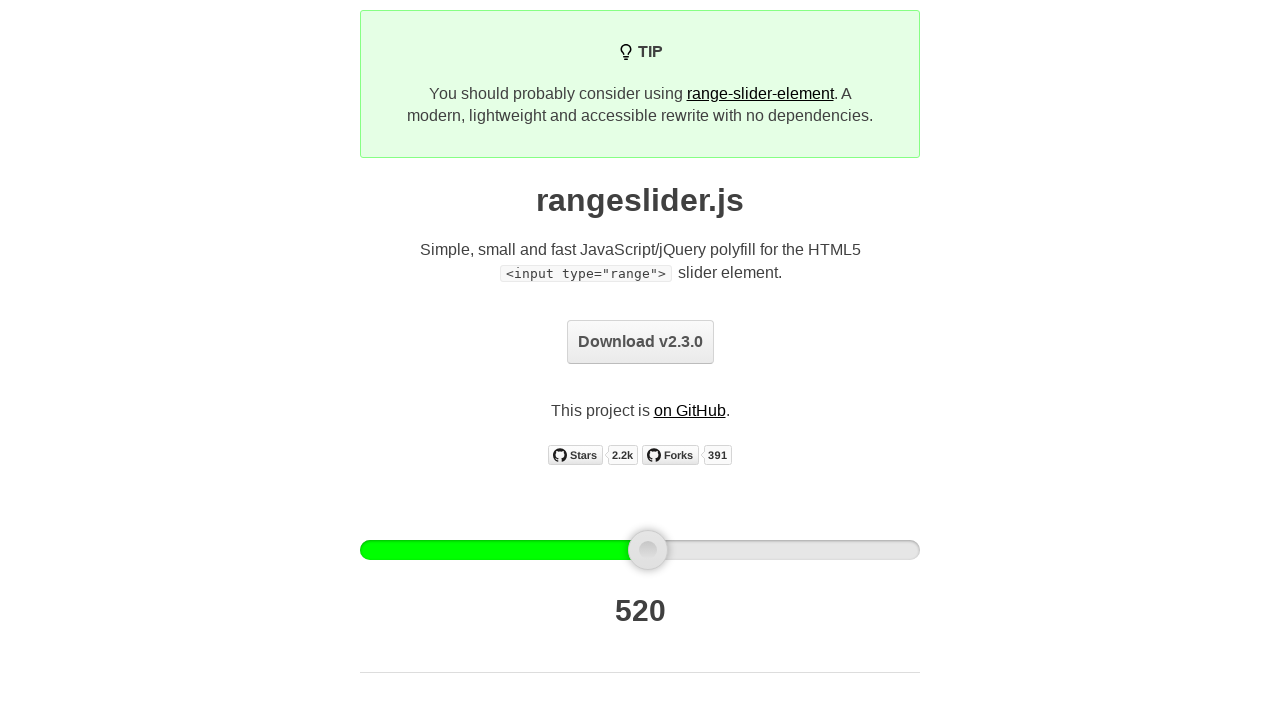

Released mouse button after dragging slider at (647, 550)
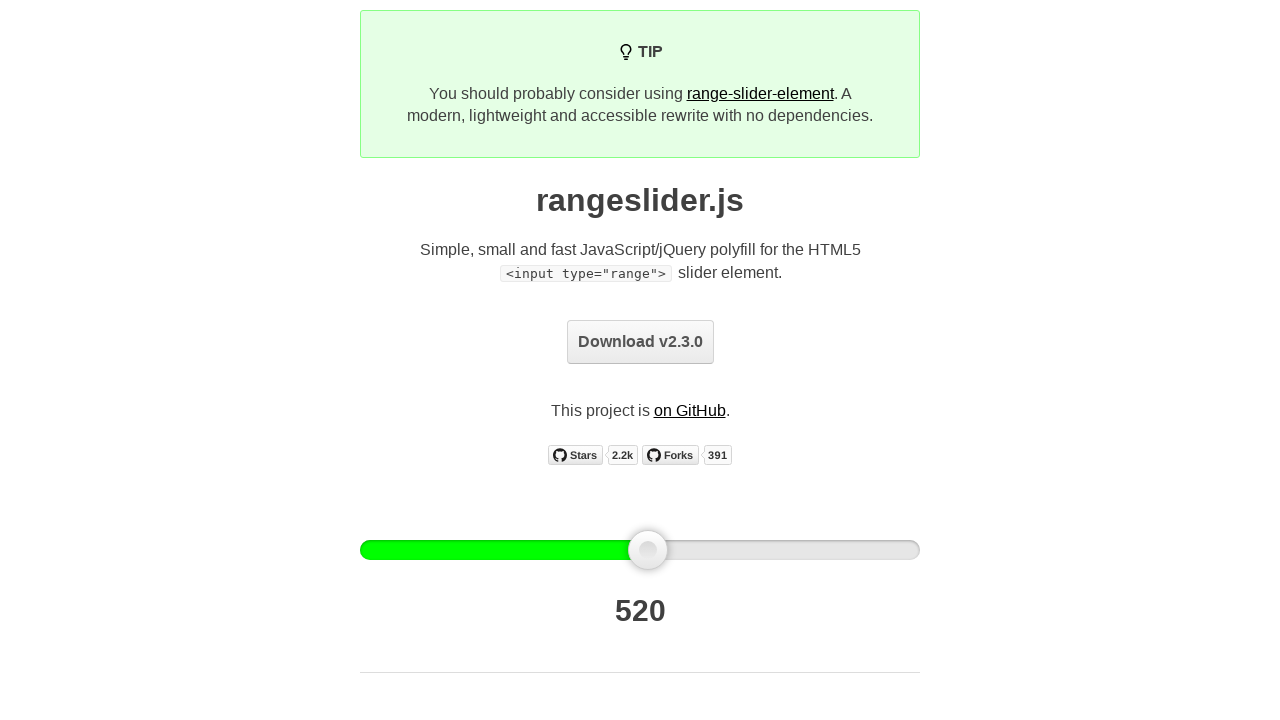

Retrieved current slider output value: 520
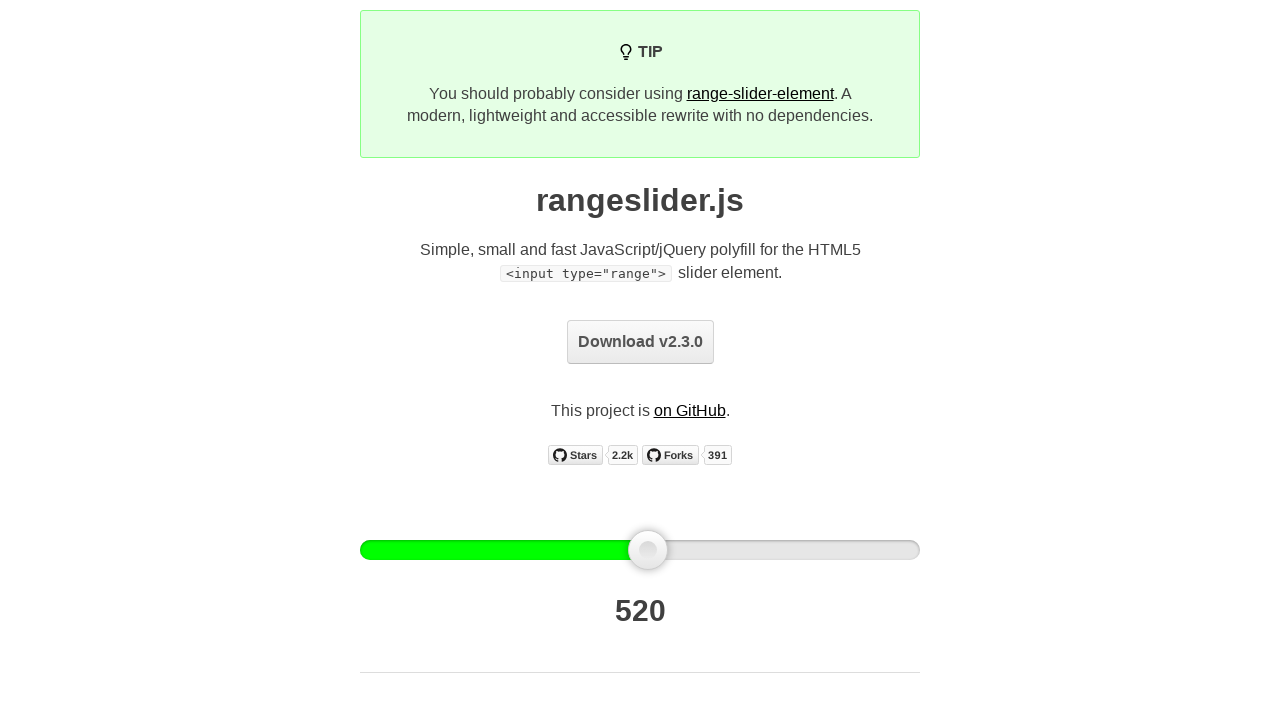

Moved mouse to slider handle center position at (648, 550)
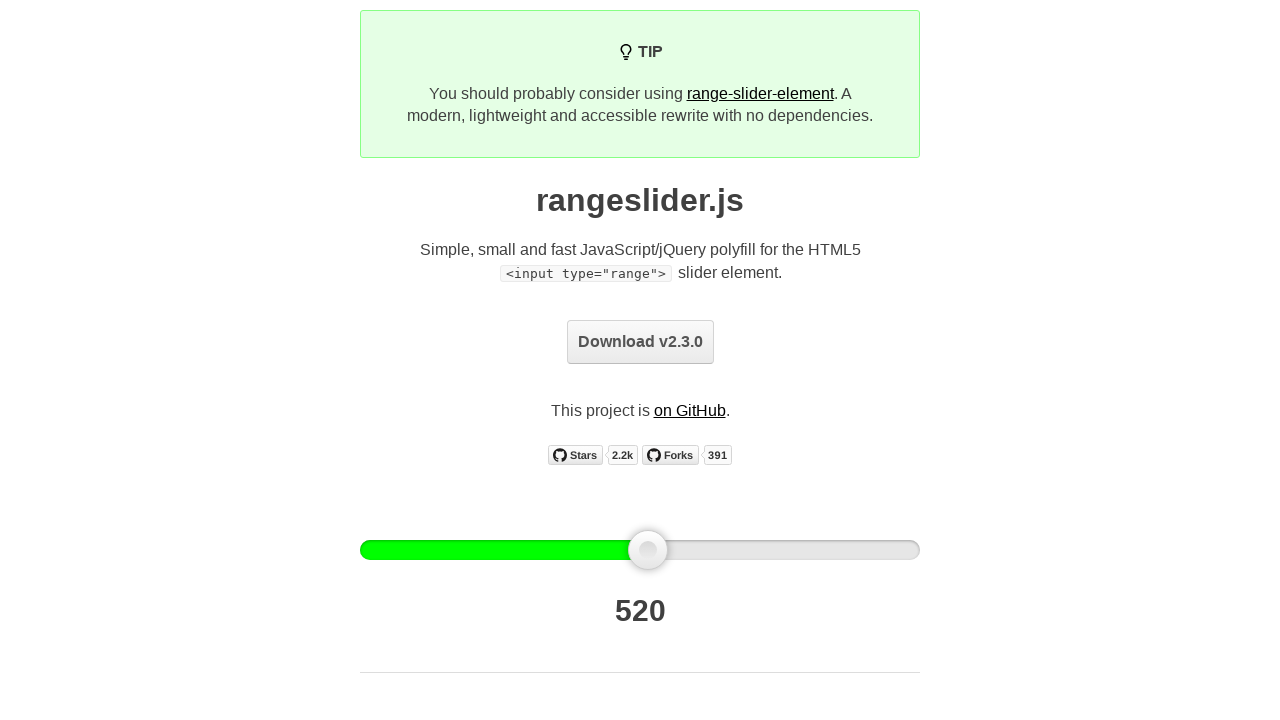

Pressed mouse button down on slider handle at (648, 550)
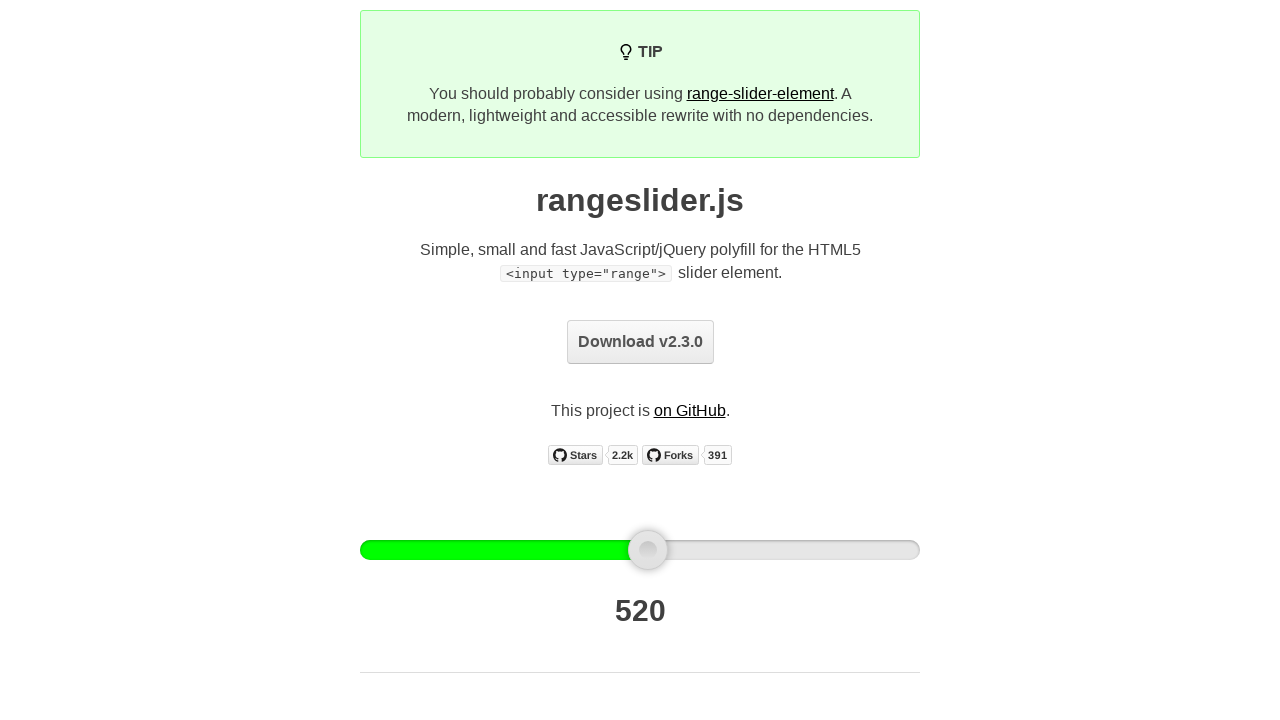

Dragged slider handle 10 pixels to the right at (658, 550)
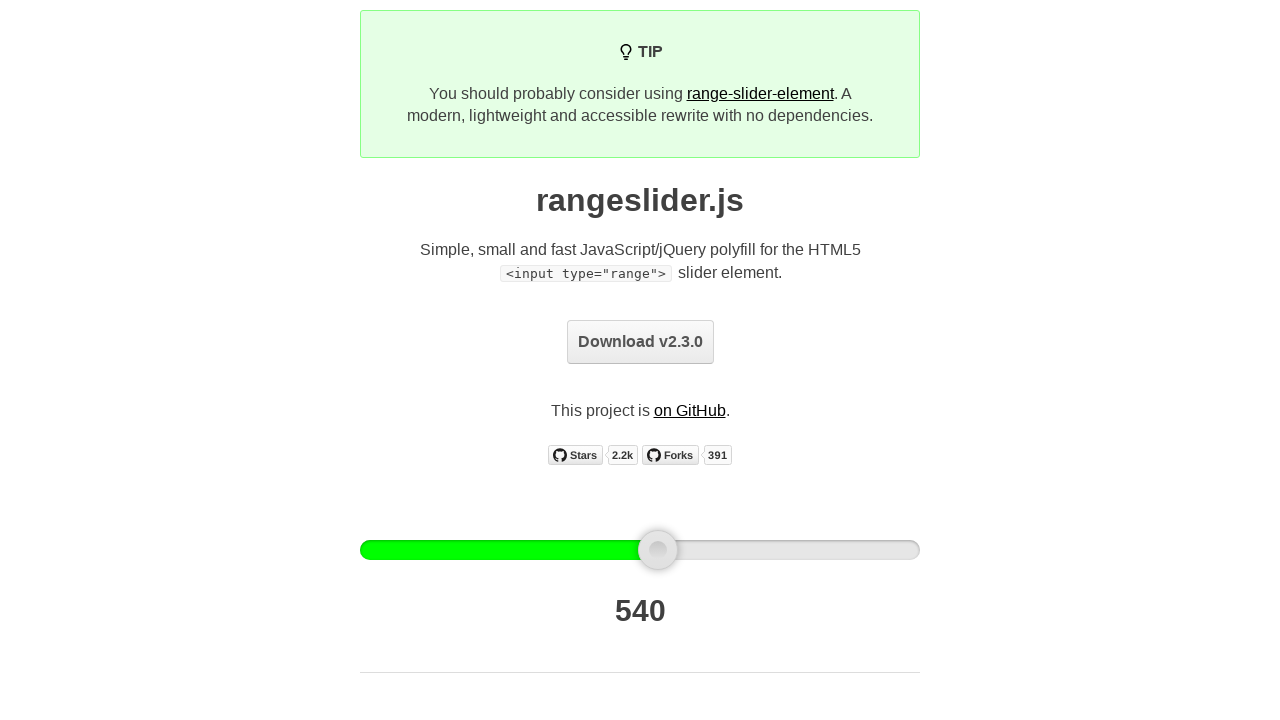

Released mouse button after dragging slider at (658, 550)
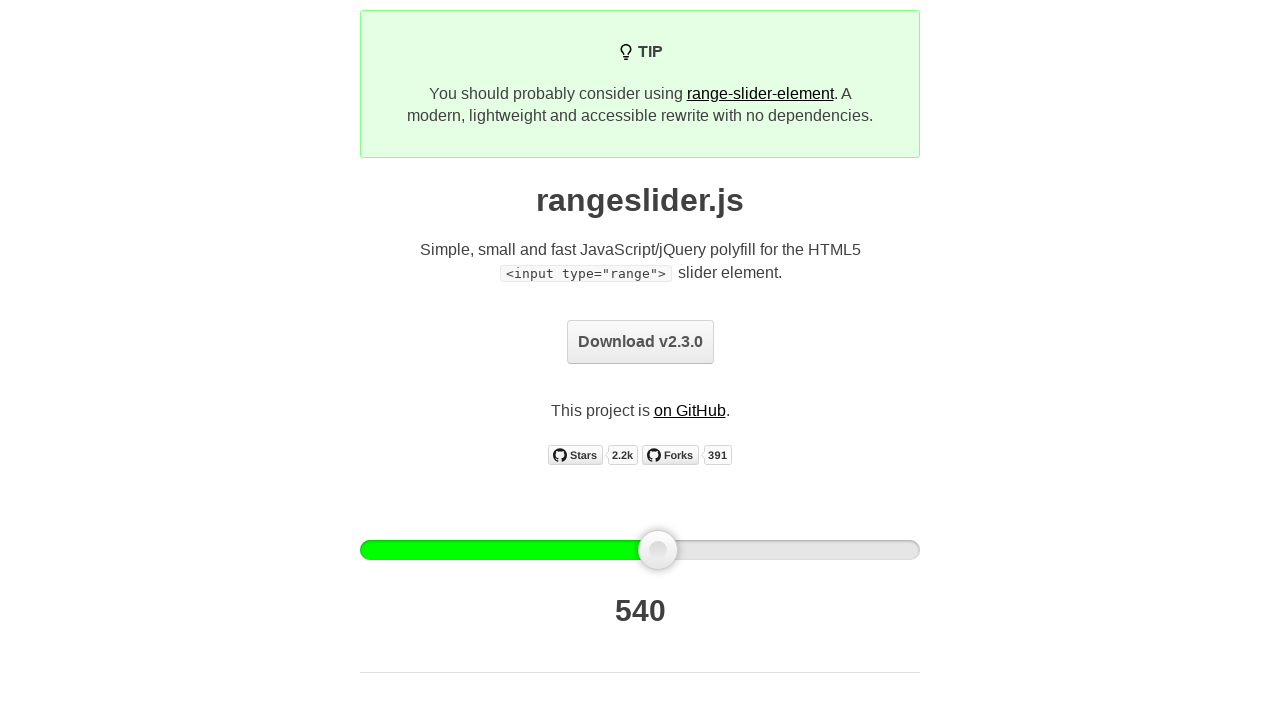

Retrieved current slider output value: 540
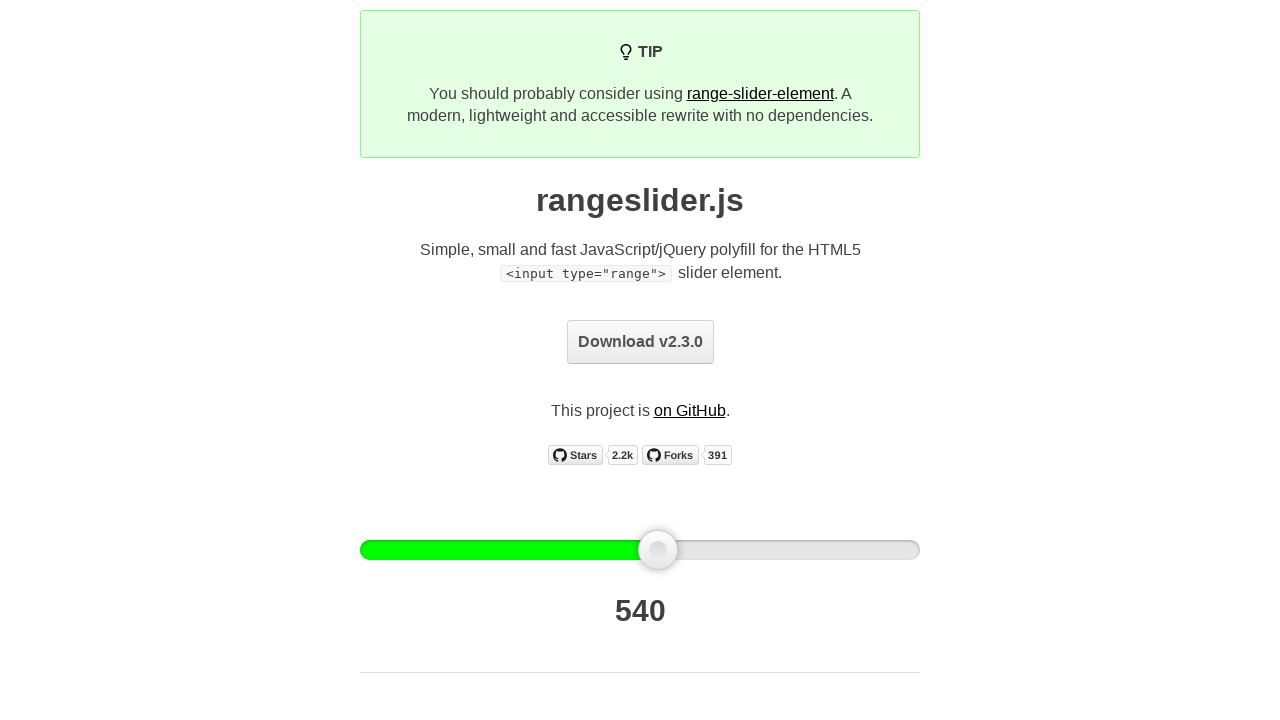

Moved mouse to slider handle center position at (658, 550)
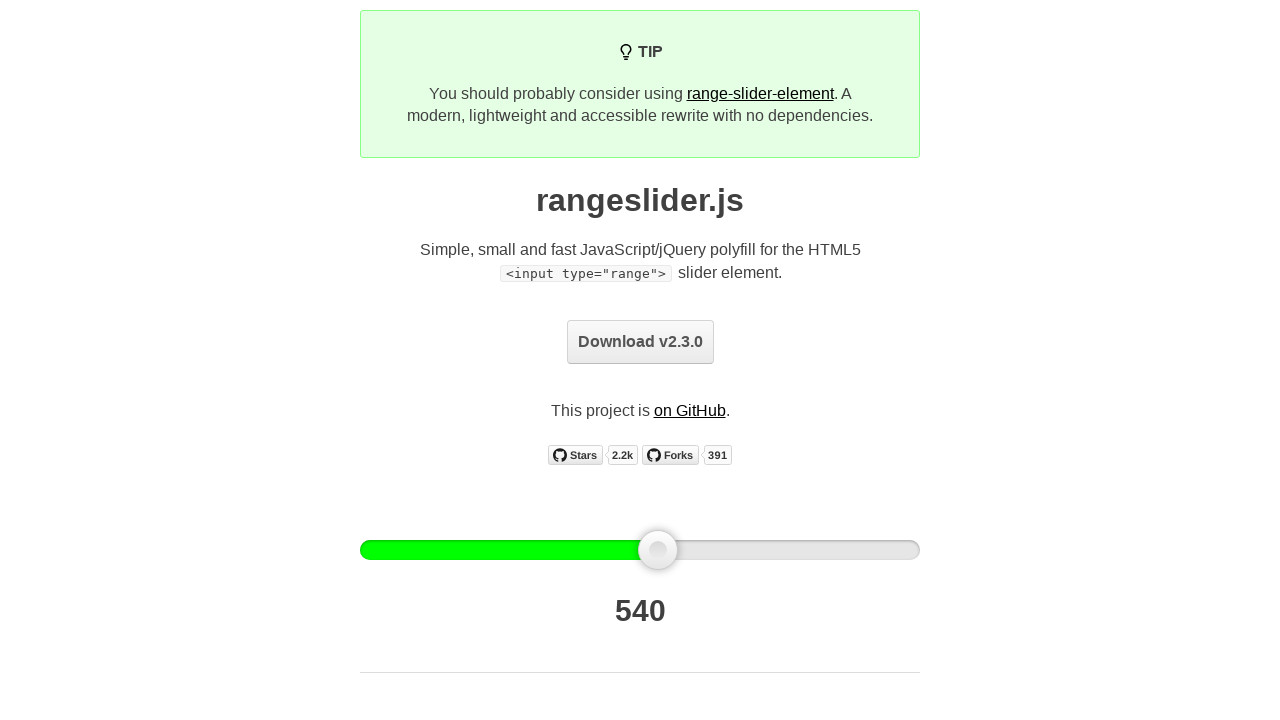

Pressed mouse button down on slider handle at (658, 550)
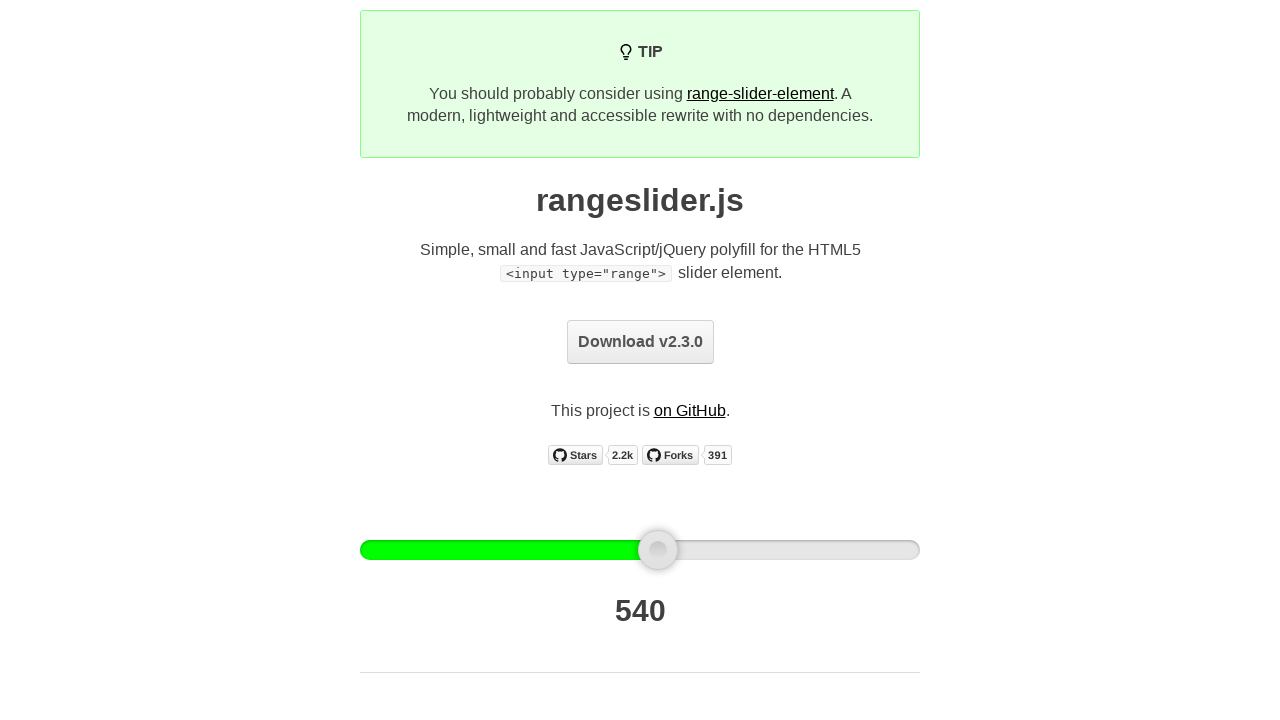

Dragged slider handle 10 pixels to the right at (668, 550)
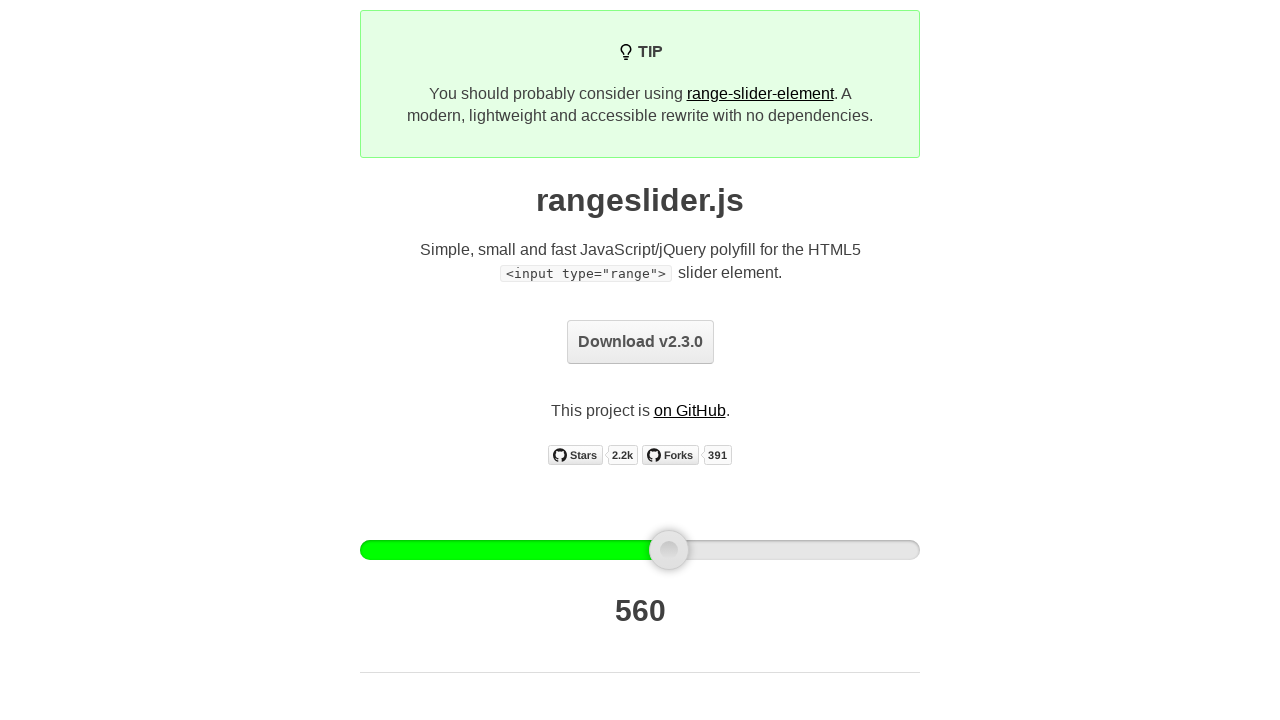

Released mouse button after dragging slider at (668, 550)
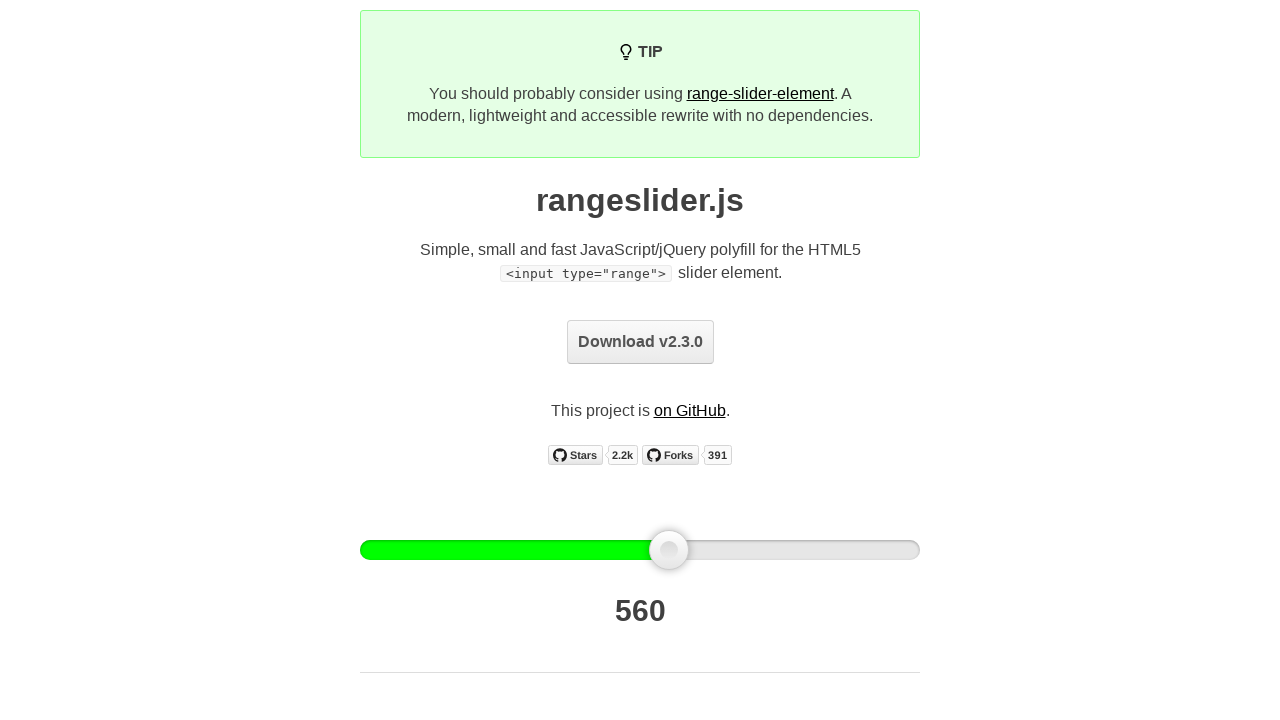

Retrieved current slider output value: 560
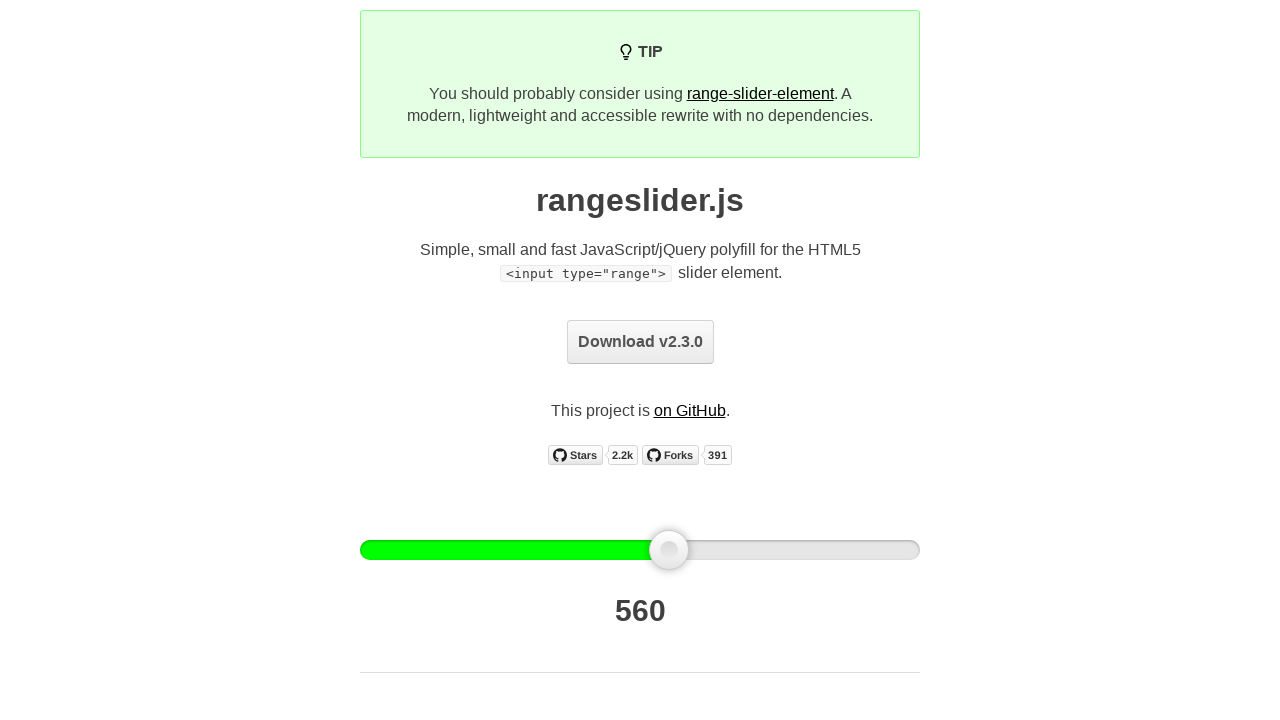

Moved mouse to slider handle center position at (669, 550)
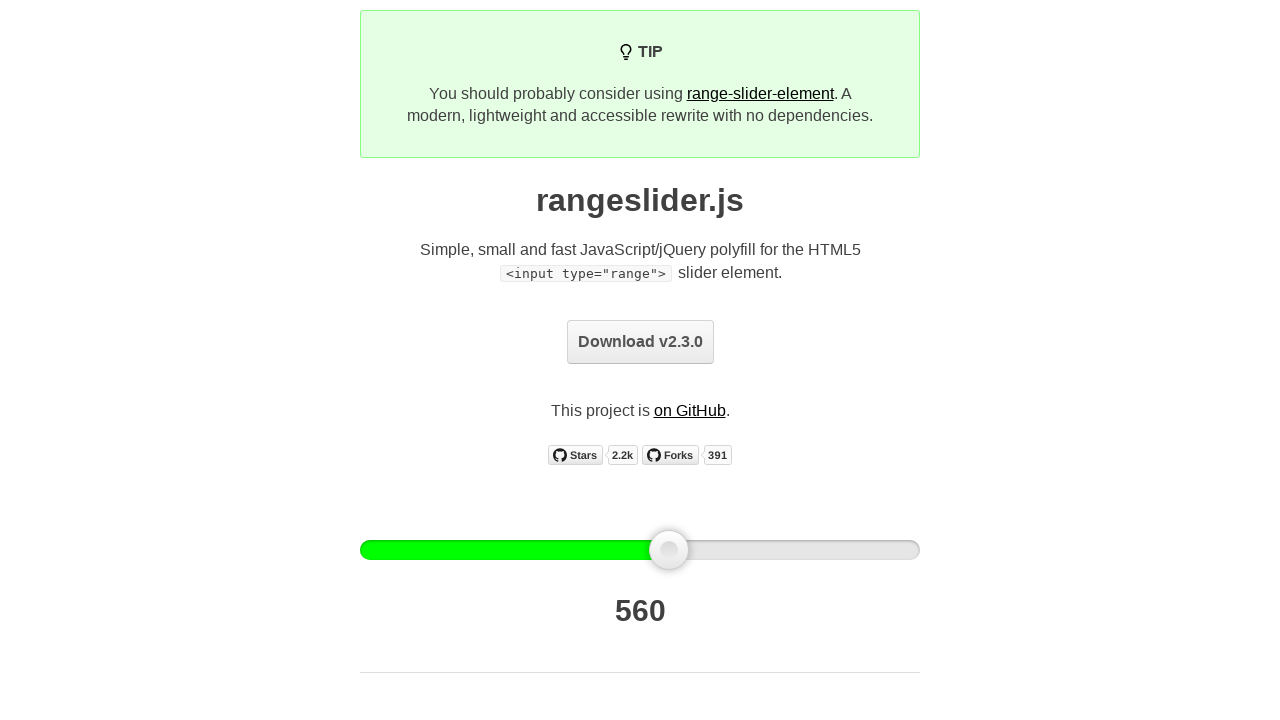

Pressed mouse button down on slider handle at (669, 550)
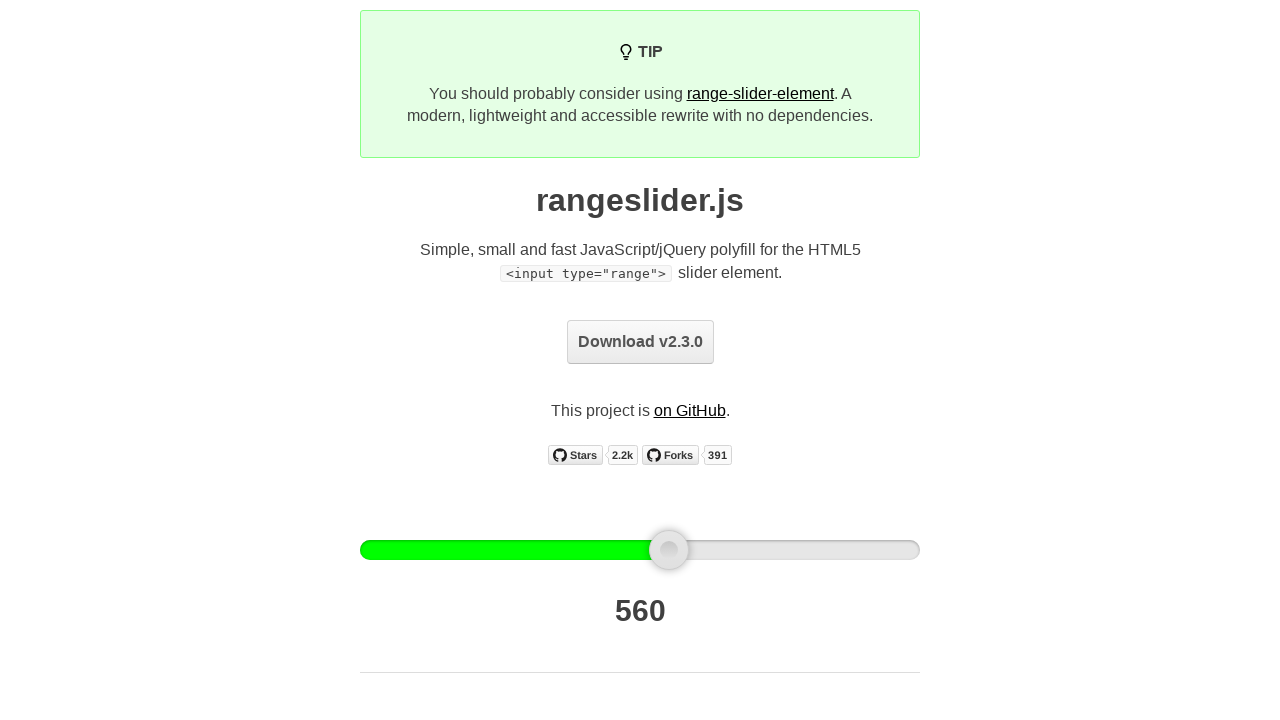

Dragged slider handle 10 pixels to the right at (679, 550)
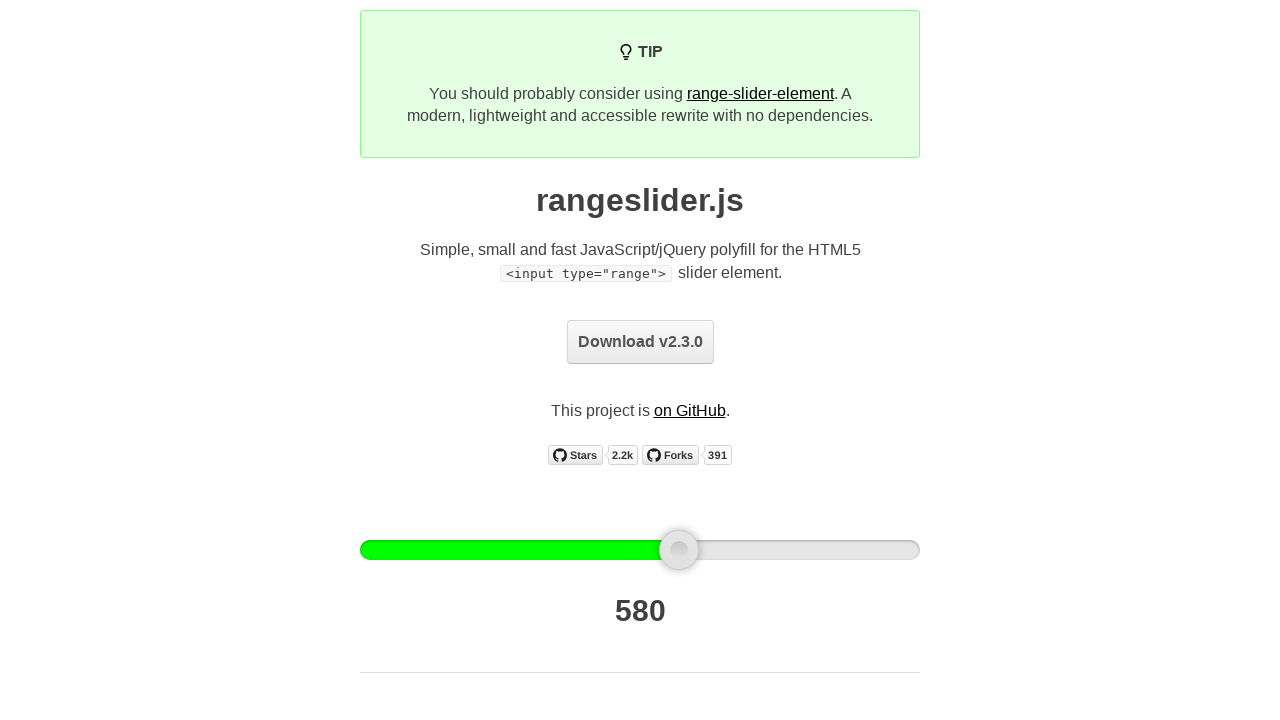

Released mouse button after dragging slider at (679, 550)
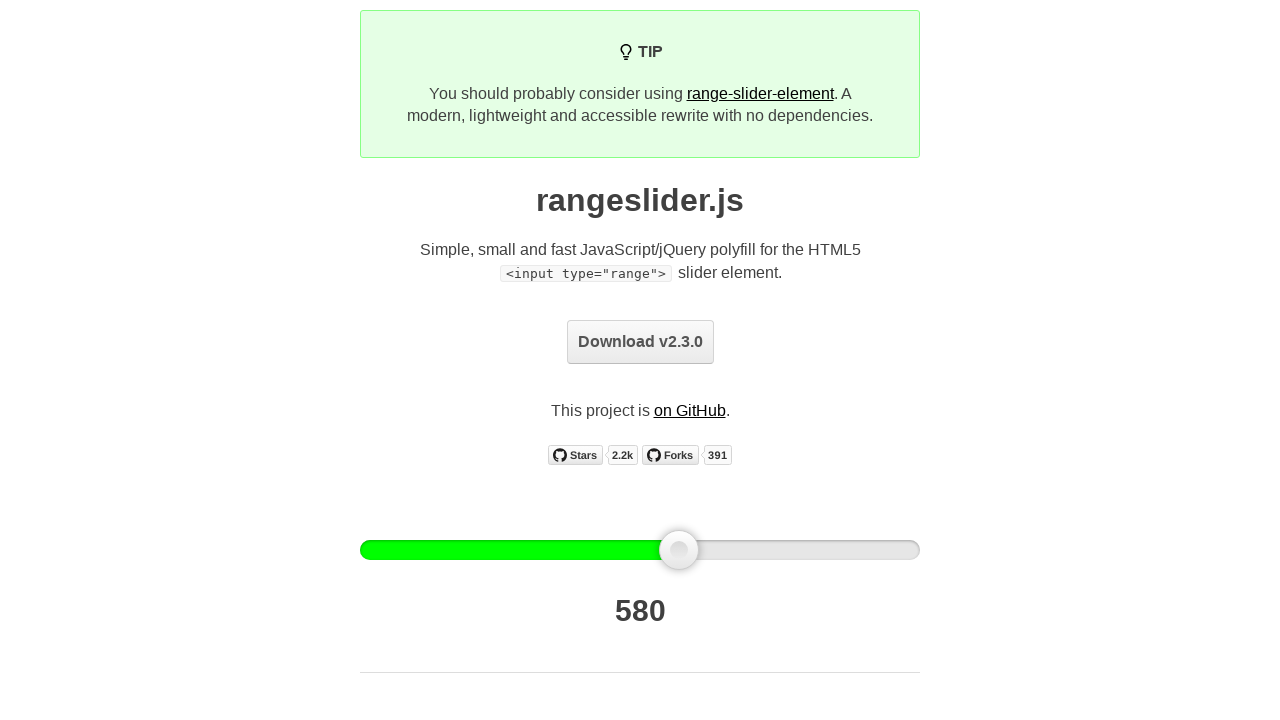

Retrieved current slider output value: 580
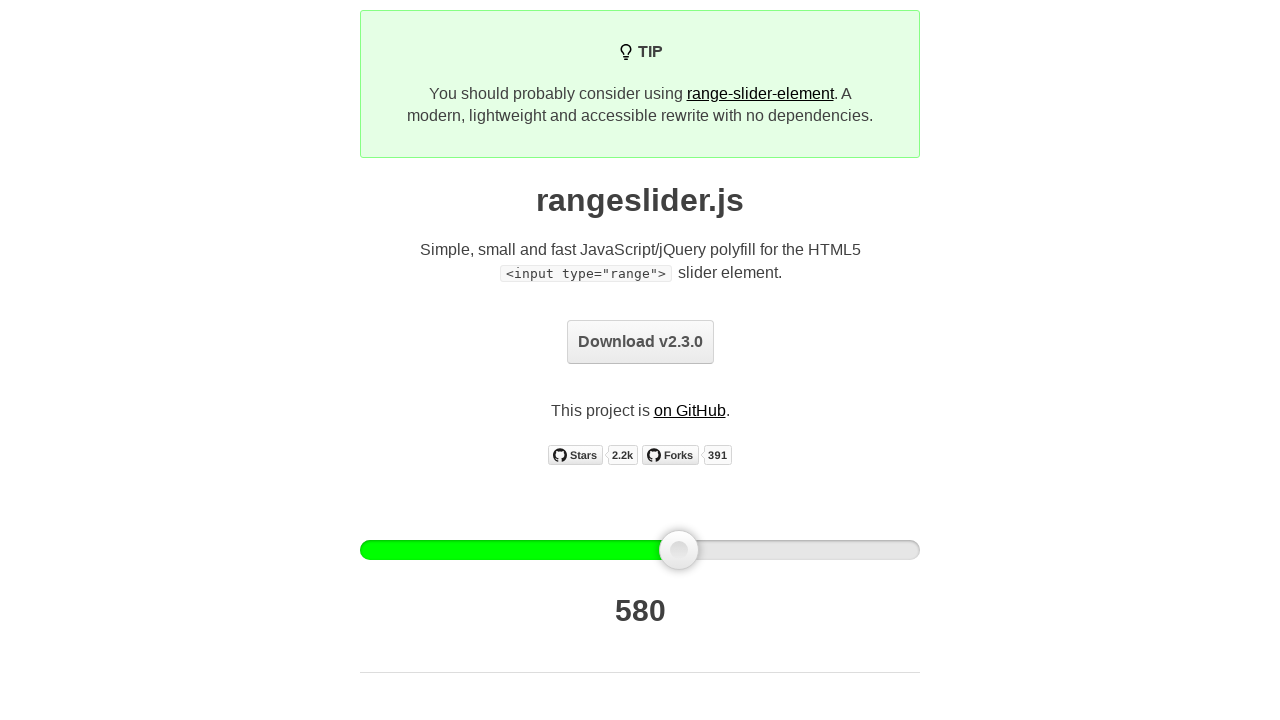

Moved mouse to slider handle center position at (679, 550)
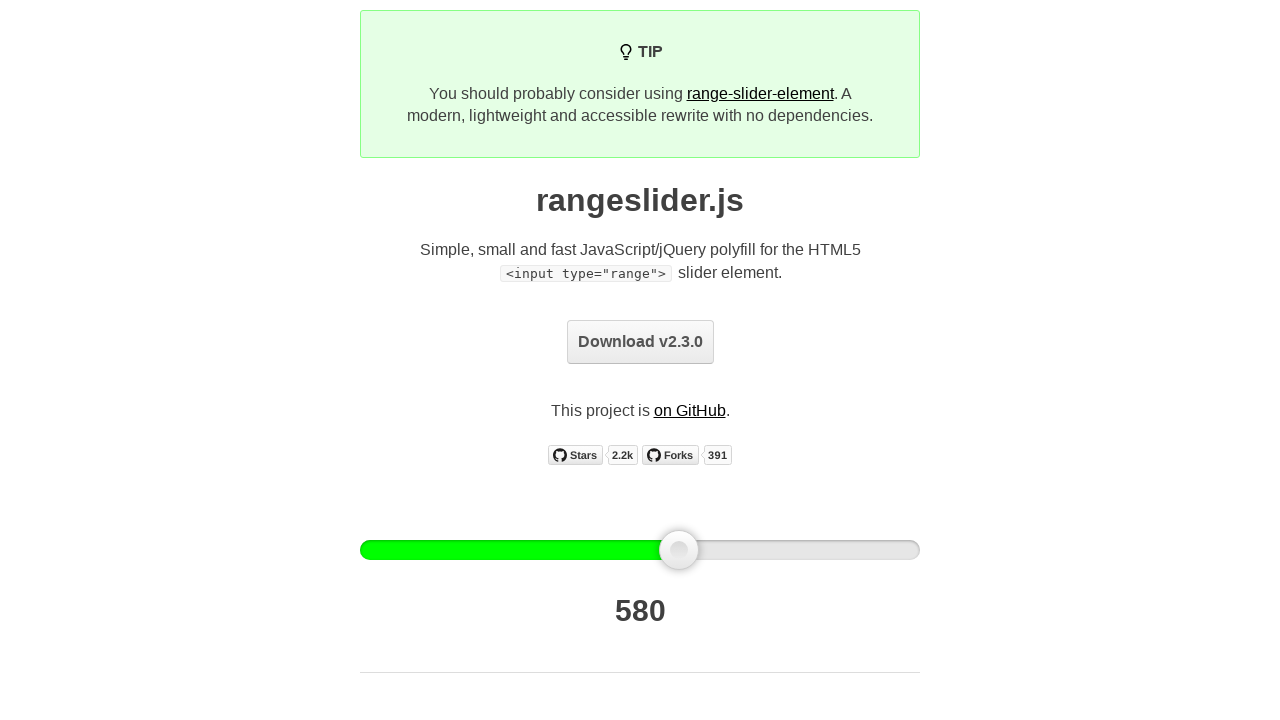

Pressed mouse button down on slider handle at (679, 550)
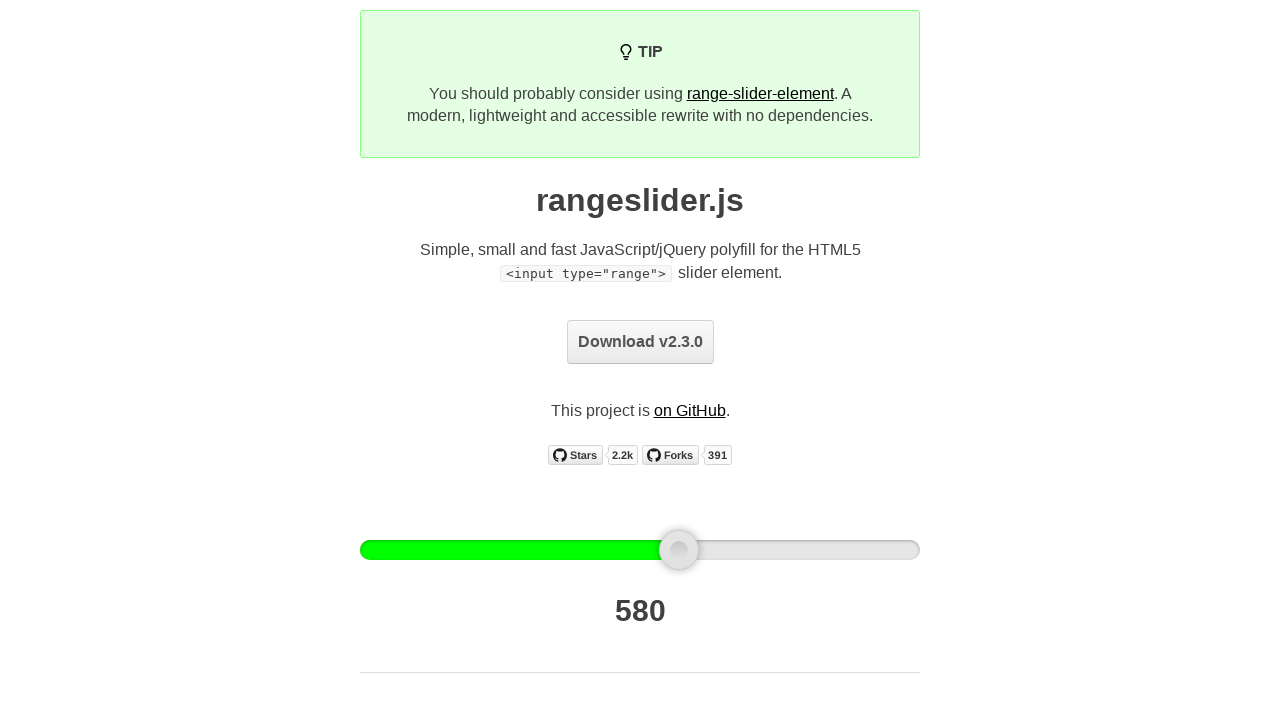

Dragged slider handle 10 pixels to the right at (689, 550)
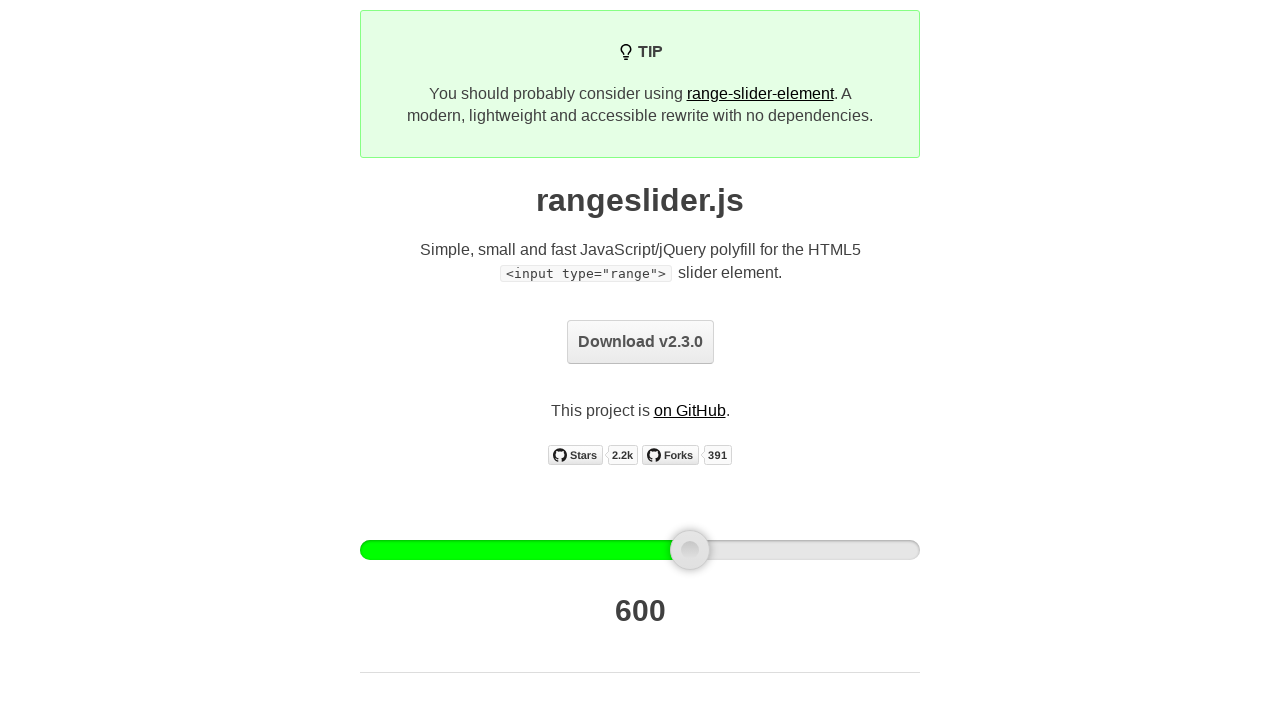

Released mouse button after dragging slider at (689, 550)
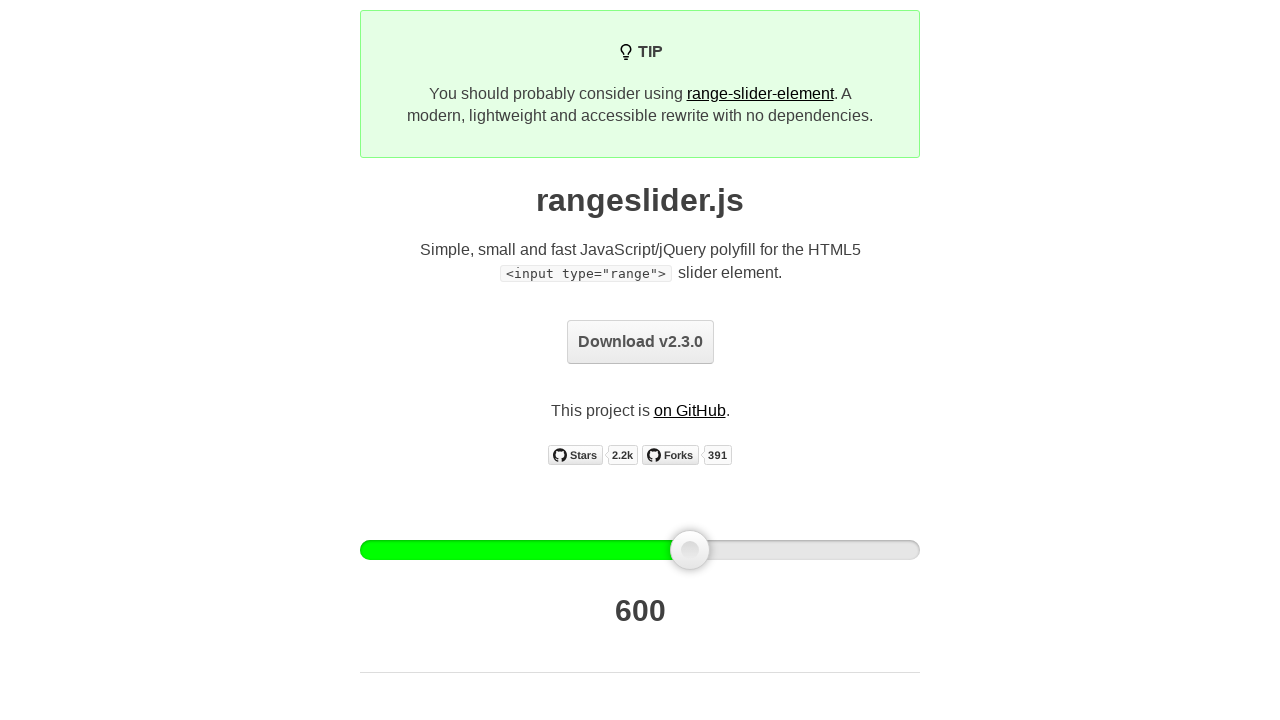

Retrieved current slider output value: 600
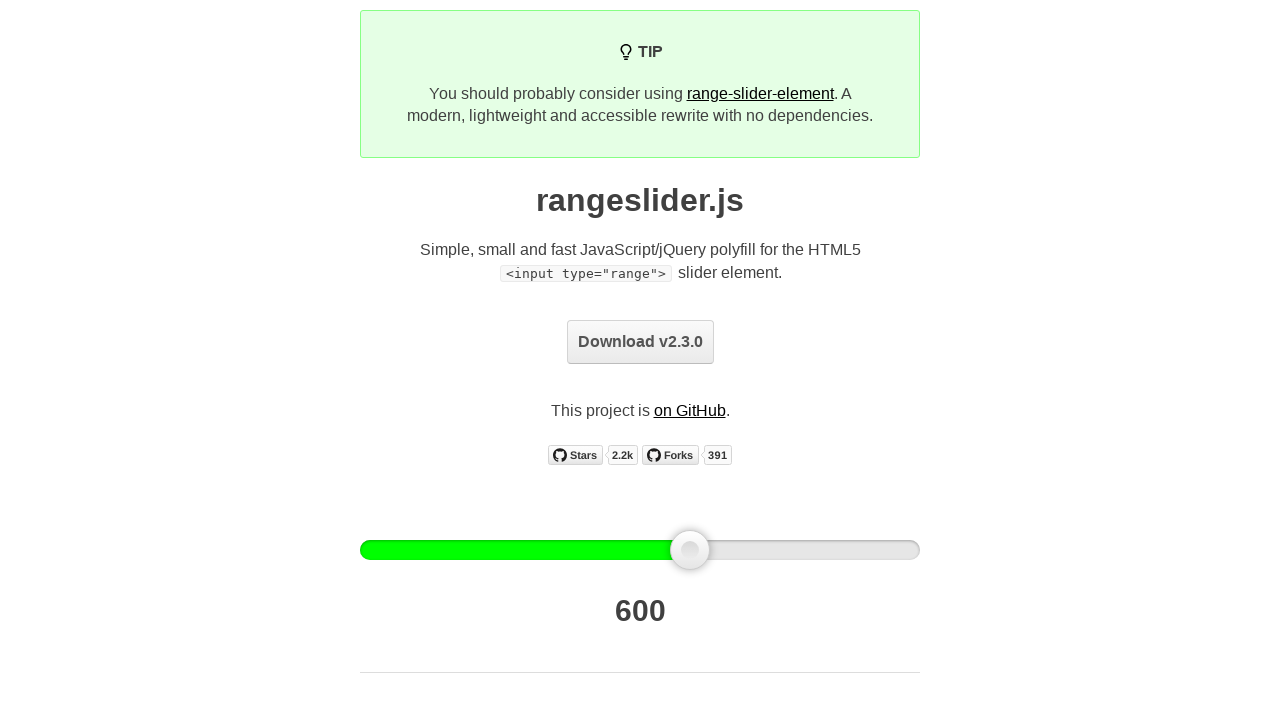

Moved mouse to slider handle center position at (690, 550)
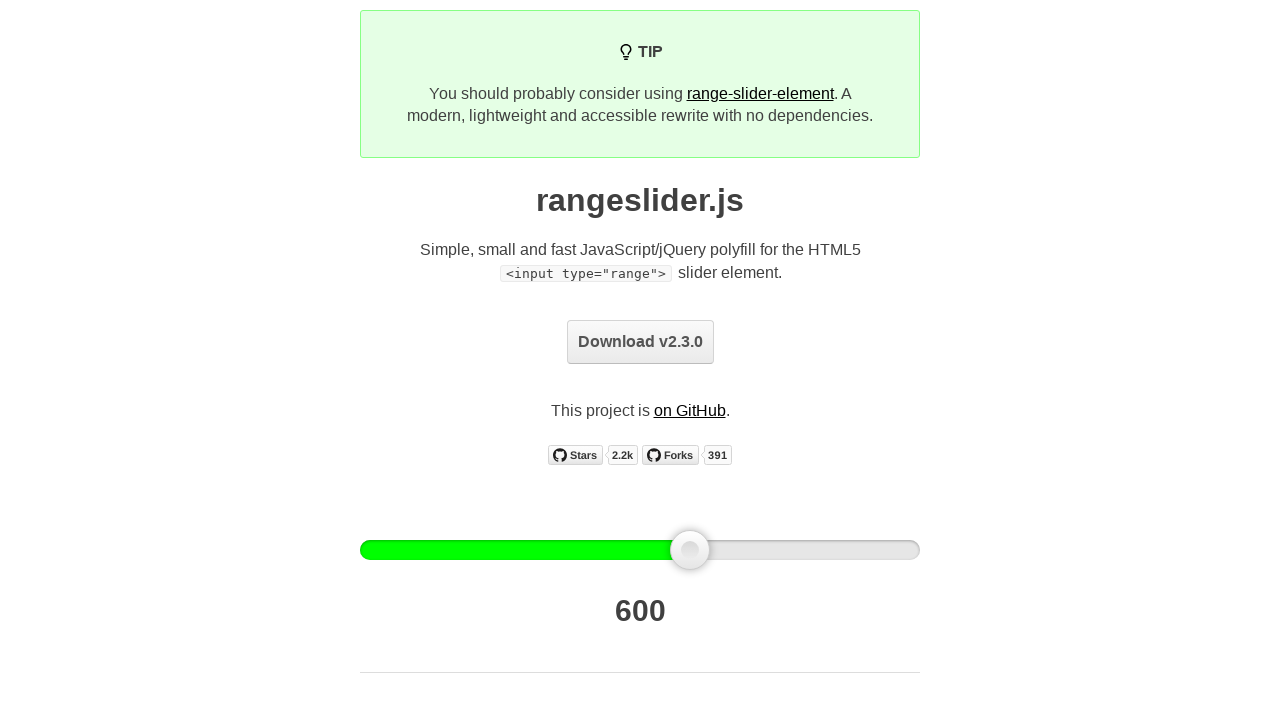

Pressed mouse button down on slider handle at (690, 550)
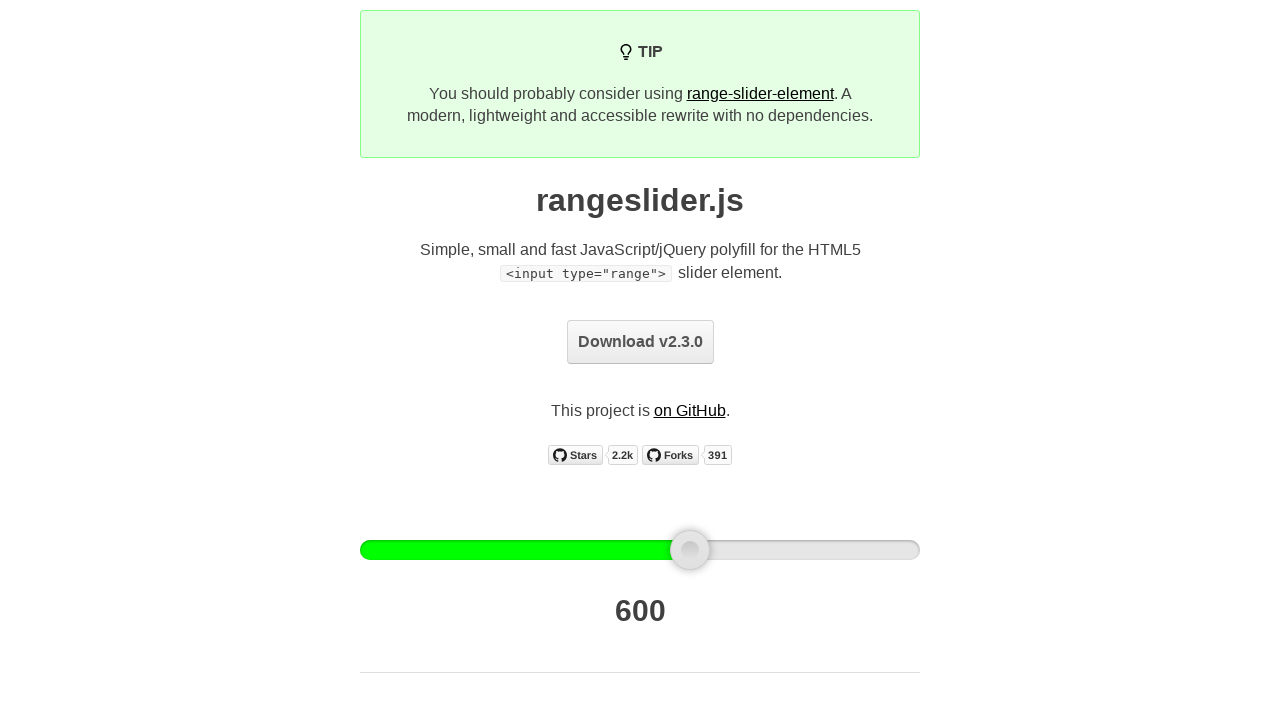

Dragged slider handle 10 pixels to the right at (700, 550)
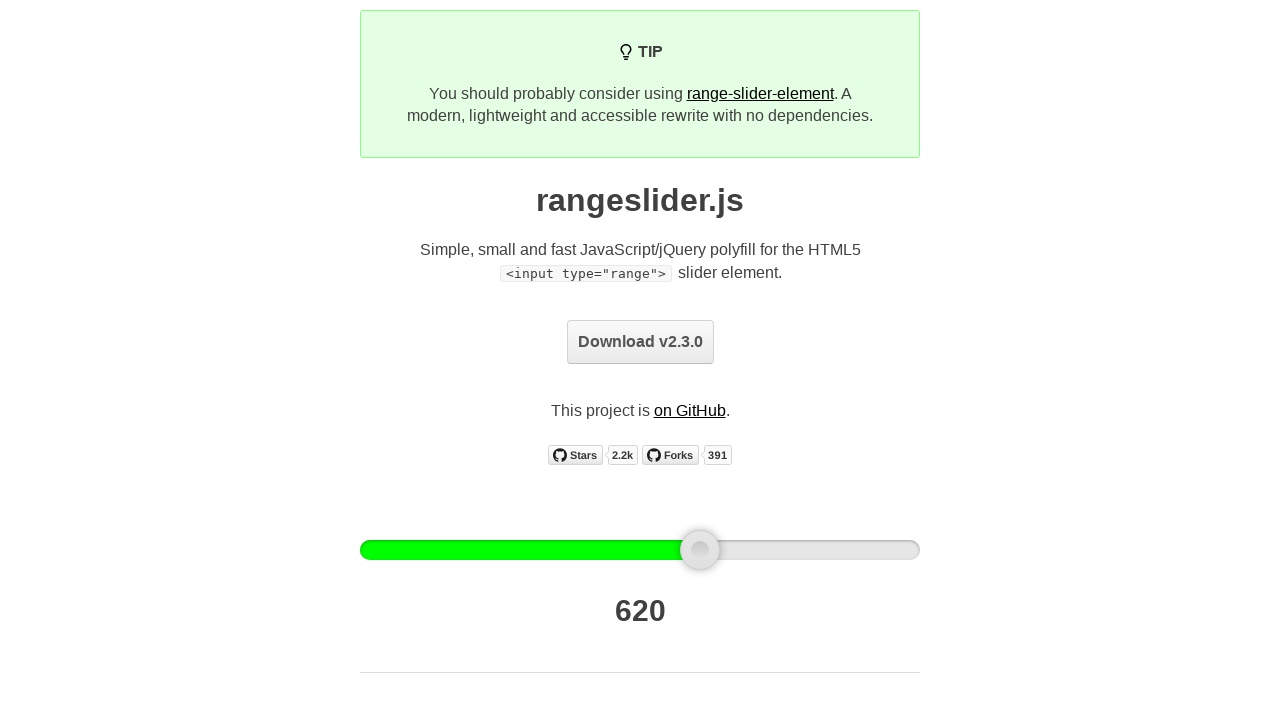

Released mouse button after dragging slider at (700, 550)
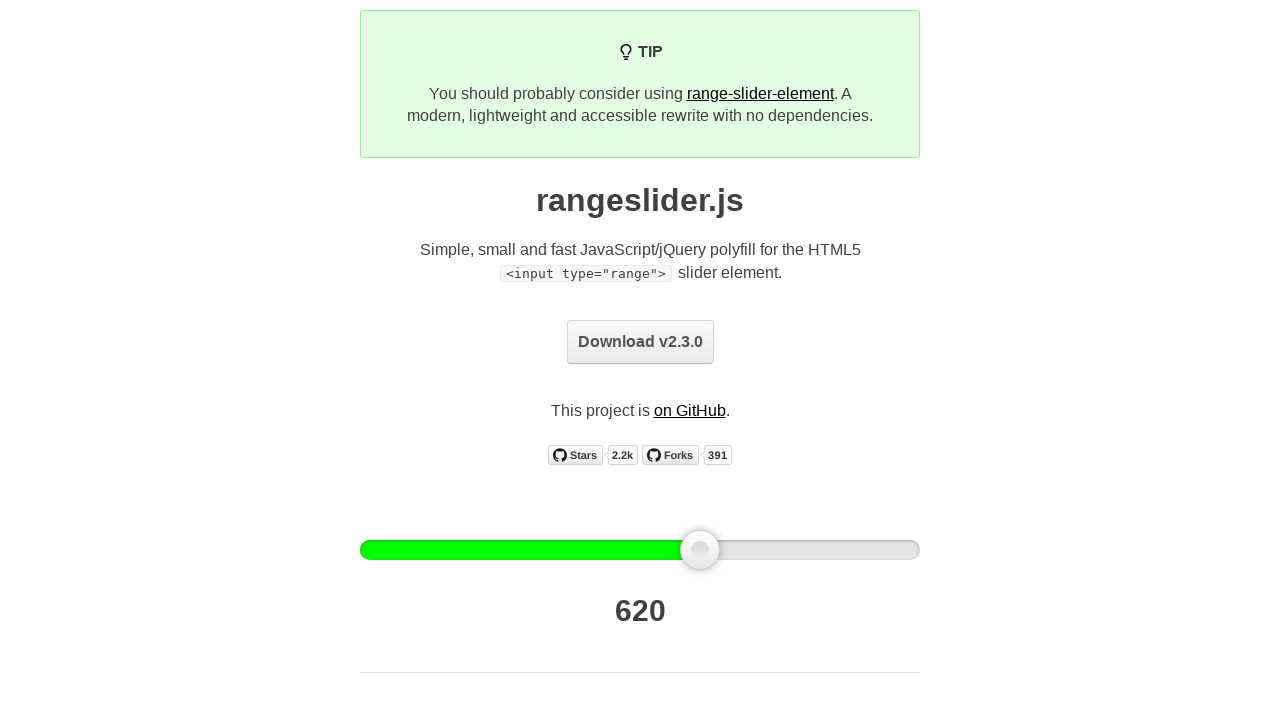

Retrieved current slider output value: 620
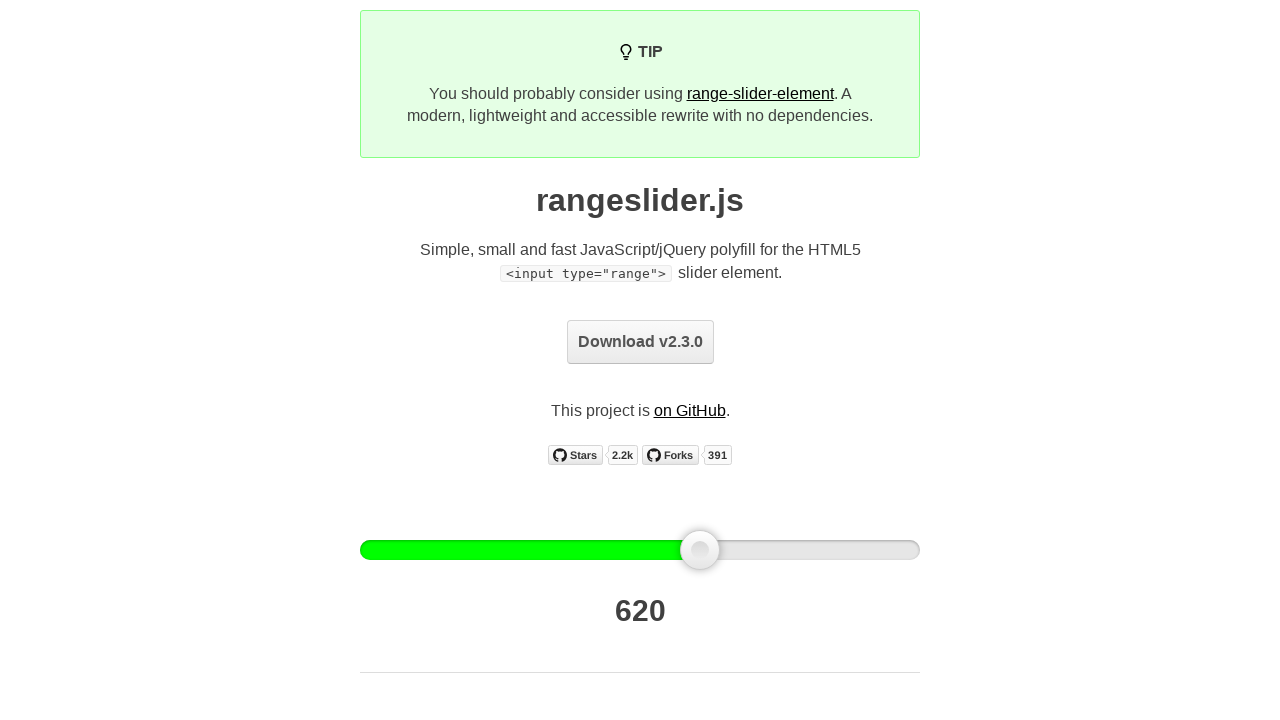

Moved mouse to slider handle center position at (700, 550)
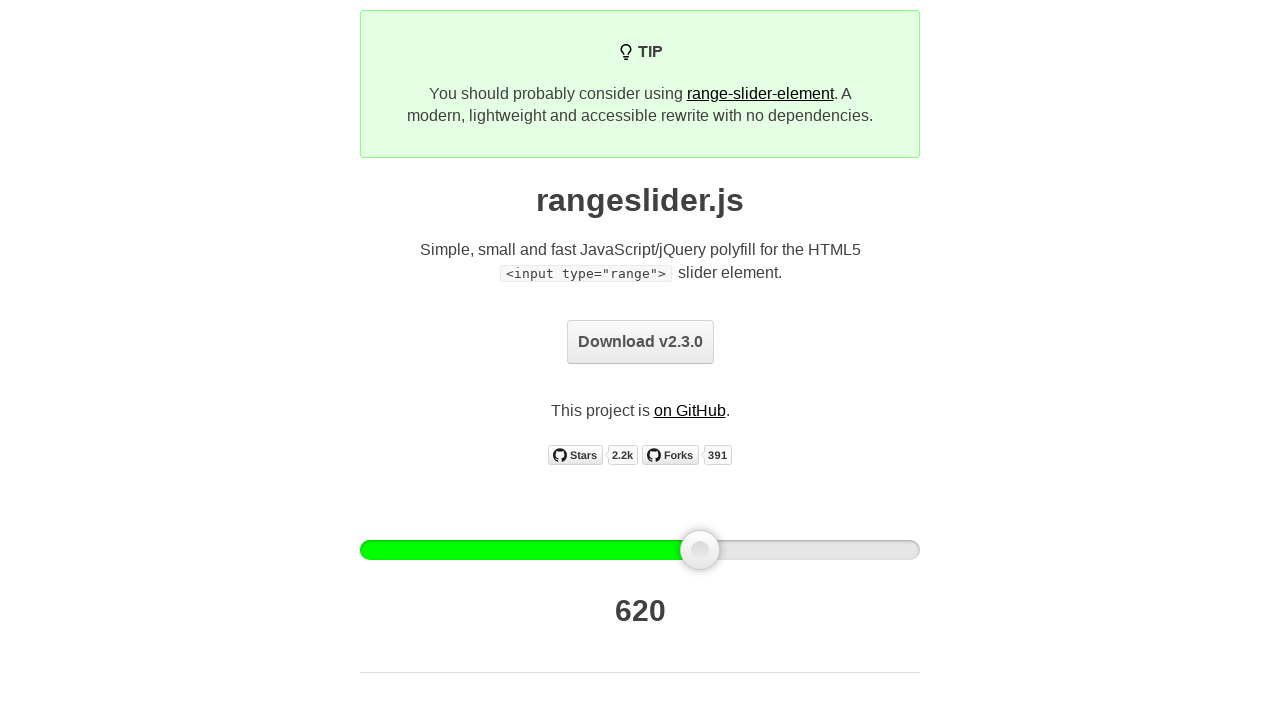

Pressed mouse button down on slider handle at (700, 550)
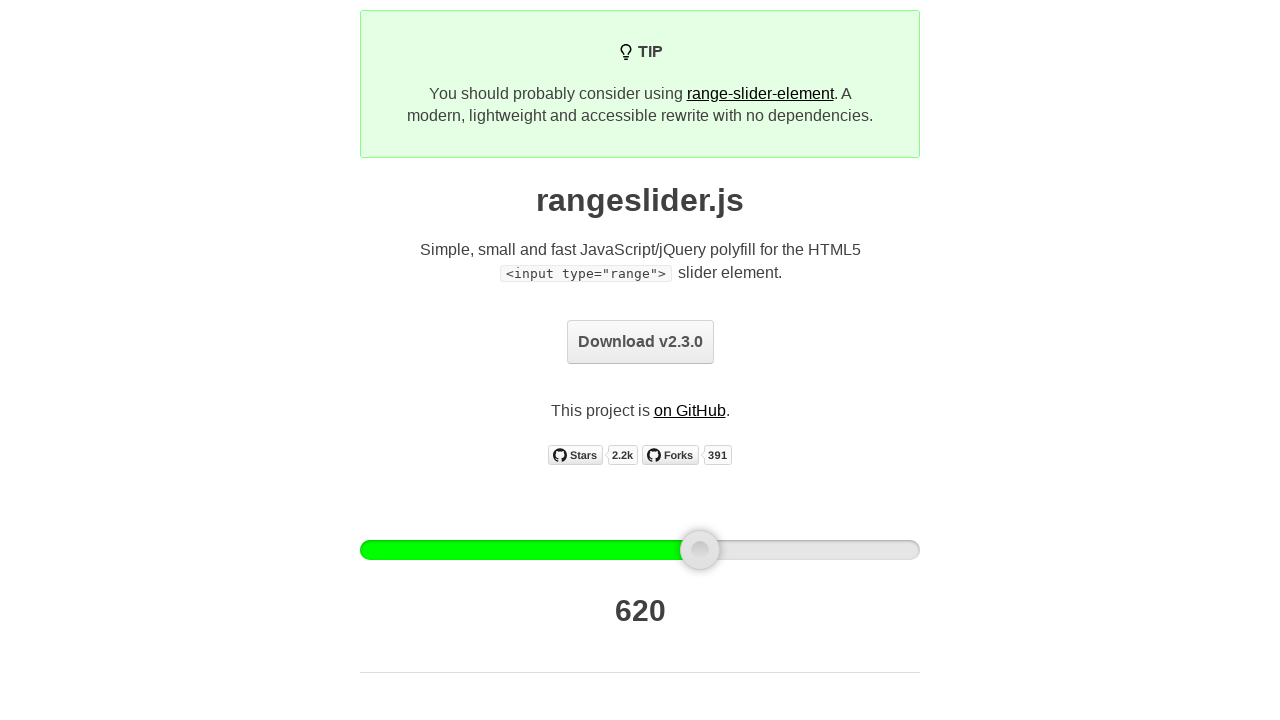

Dragged slider handle 10 pixels to the right at (710, 550)
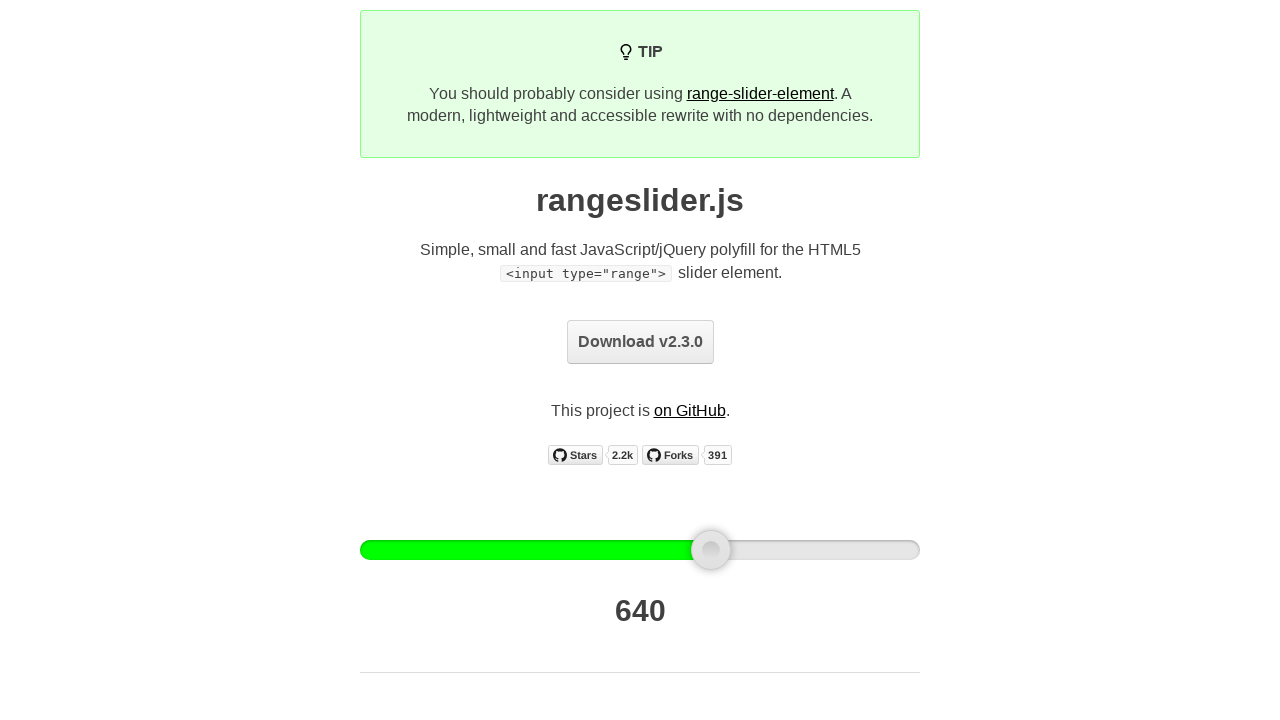

Released mouse button after dragging slider at (710, 550)
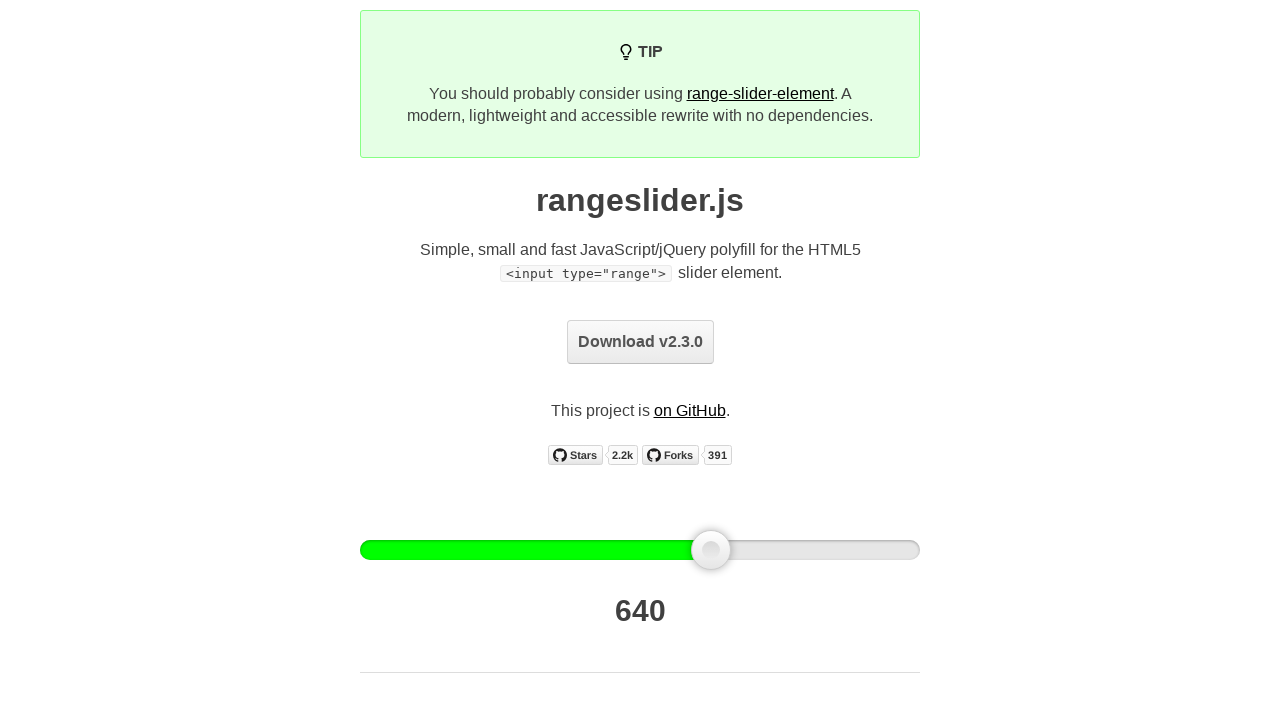

Retrieved current slider output value: 640
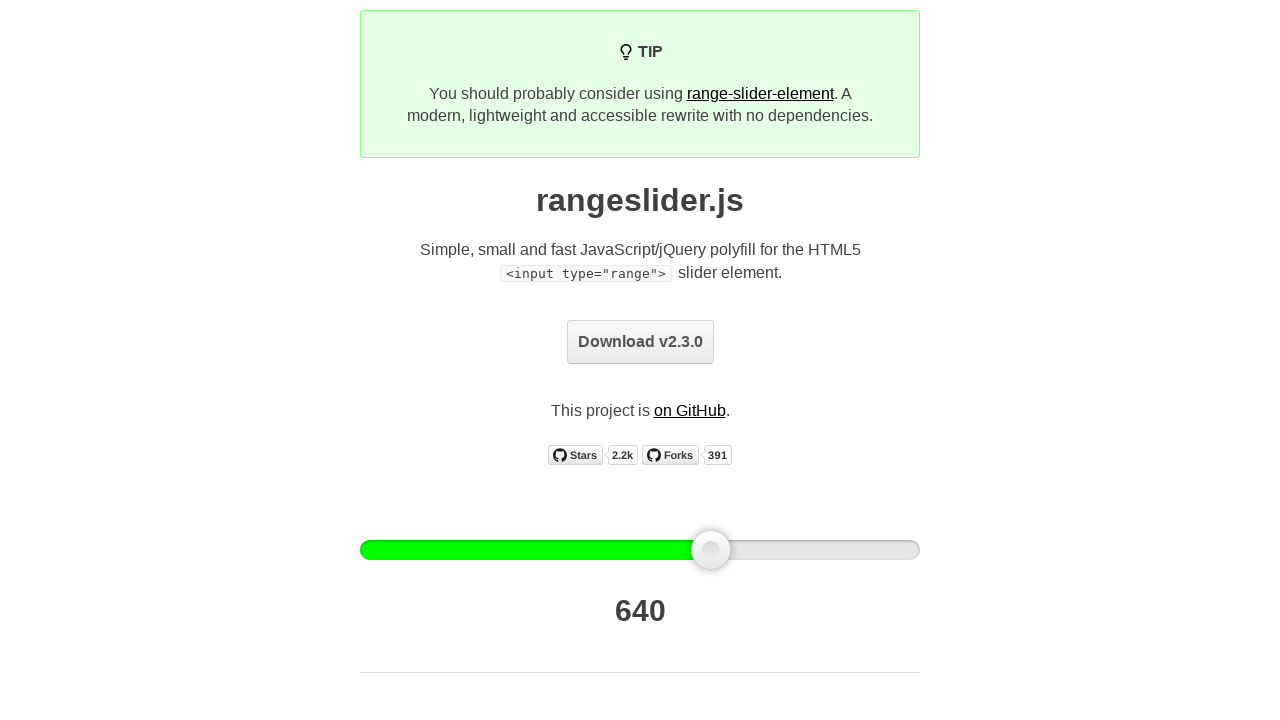

Moved mouse to slider handle center position at (711, 550)
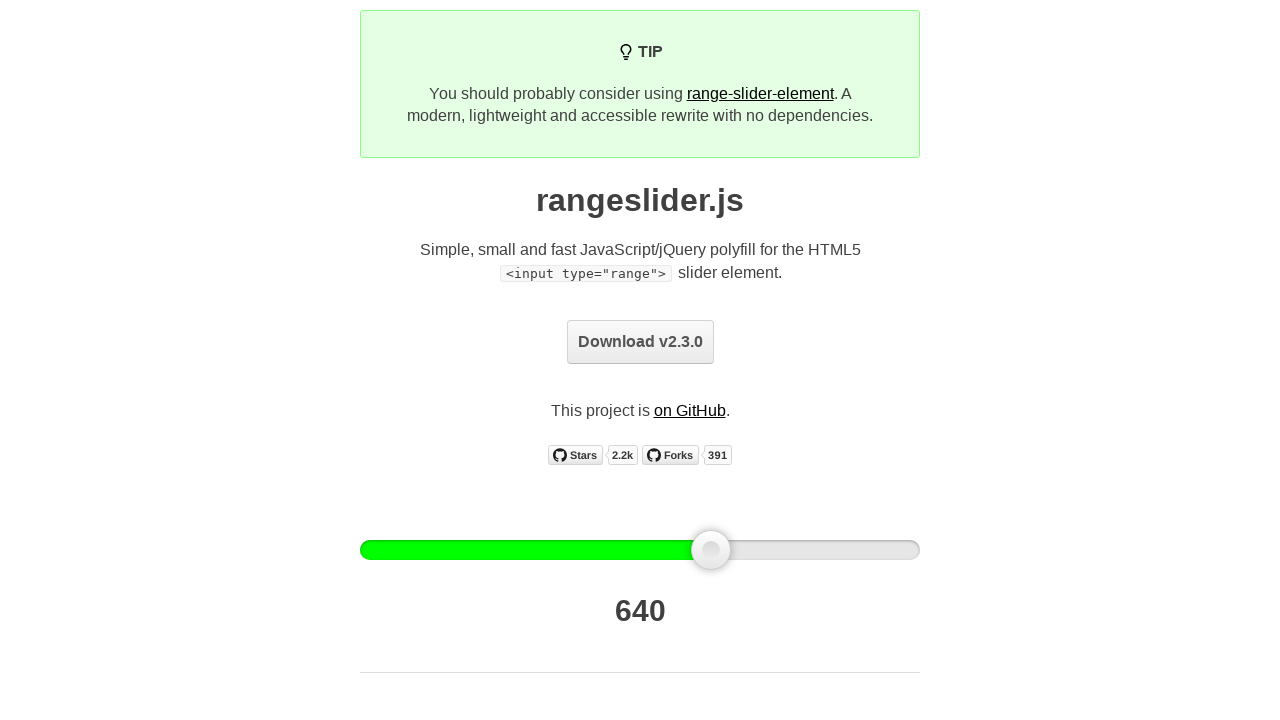

Pressed mouse button down on slider handle at (711, 550)
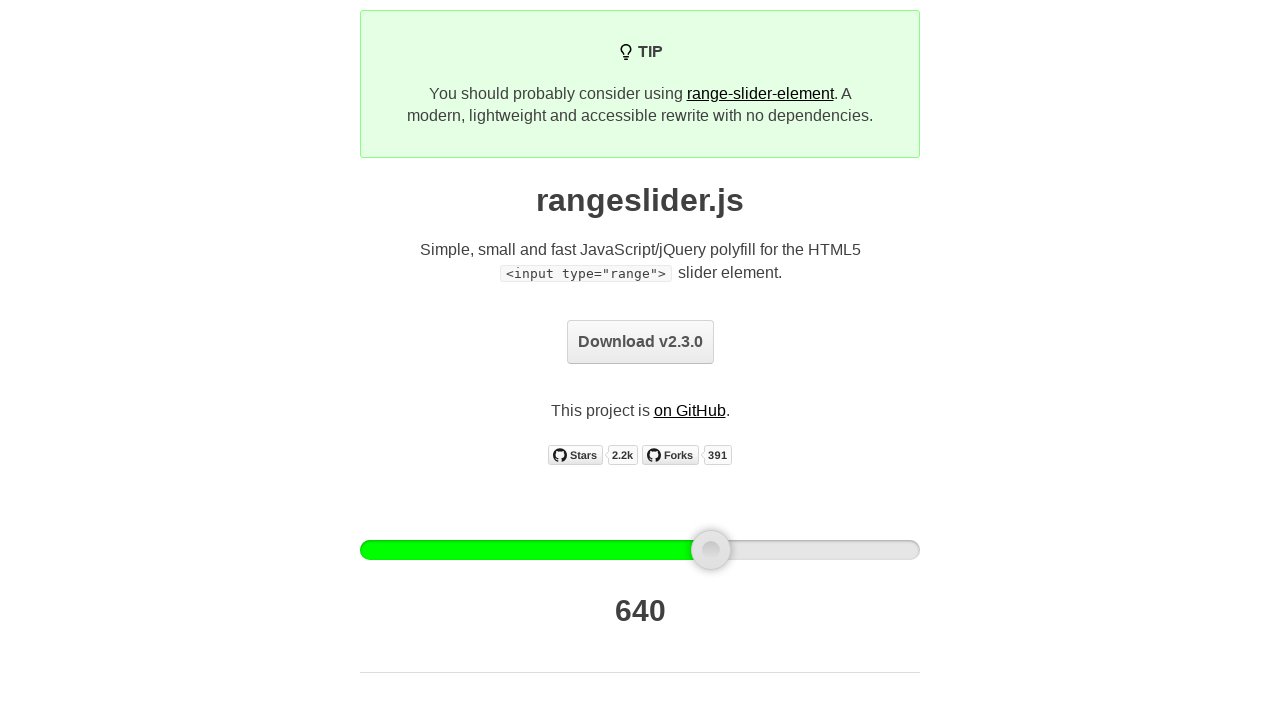

Dragged slider handle 10 pixels to the right at (721, 550)
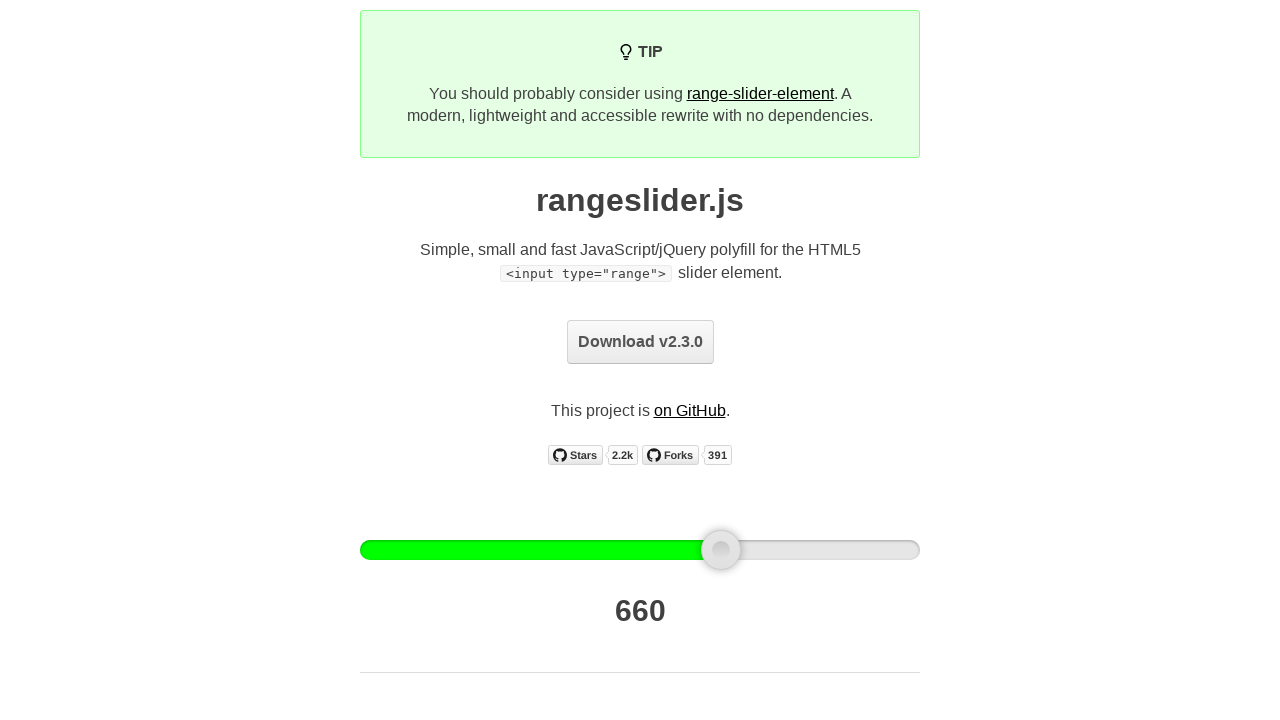

Released mouse button after dragging slider at (721, 550)
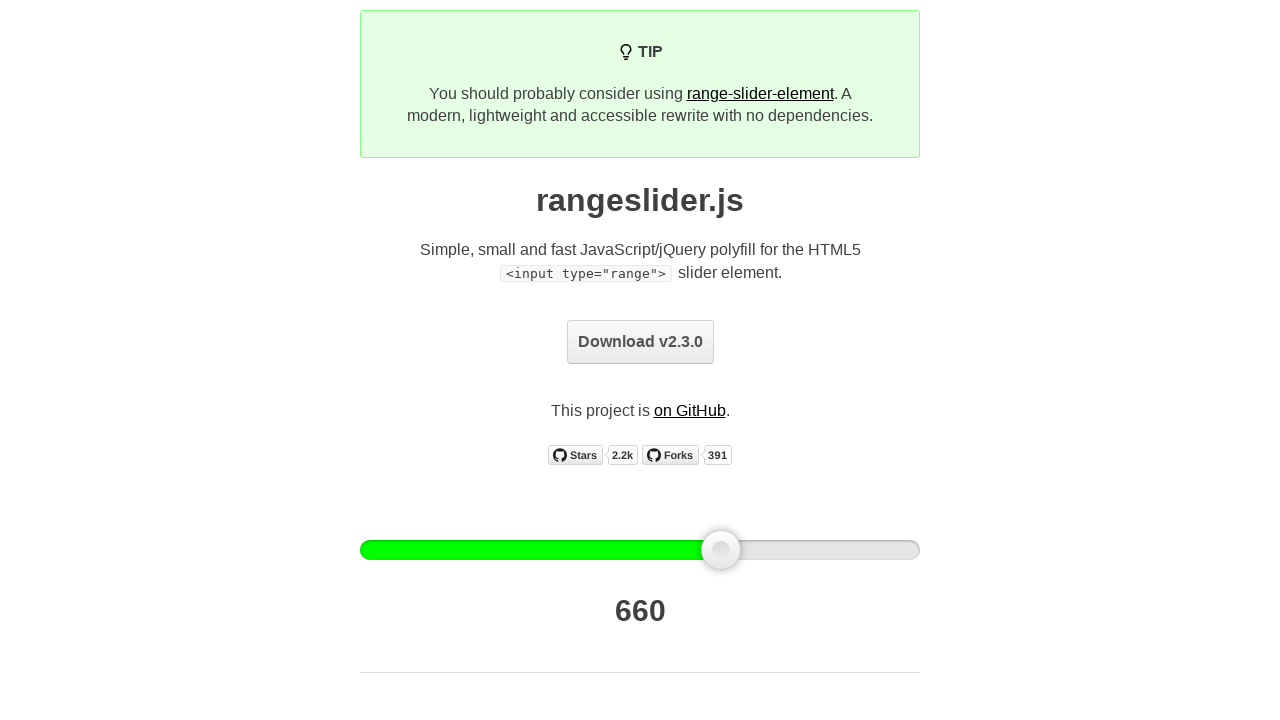

Retrieved current slider output value: 660
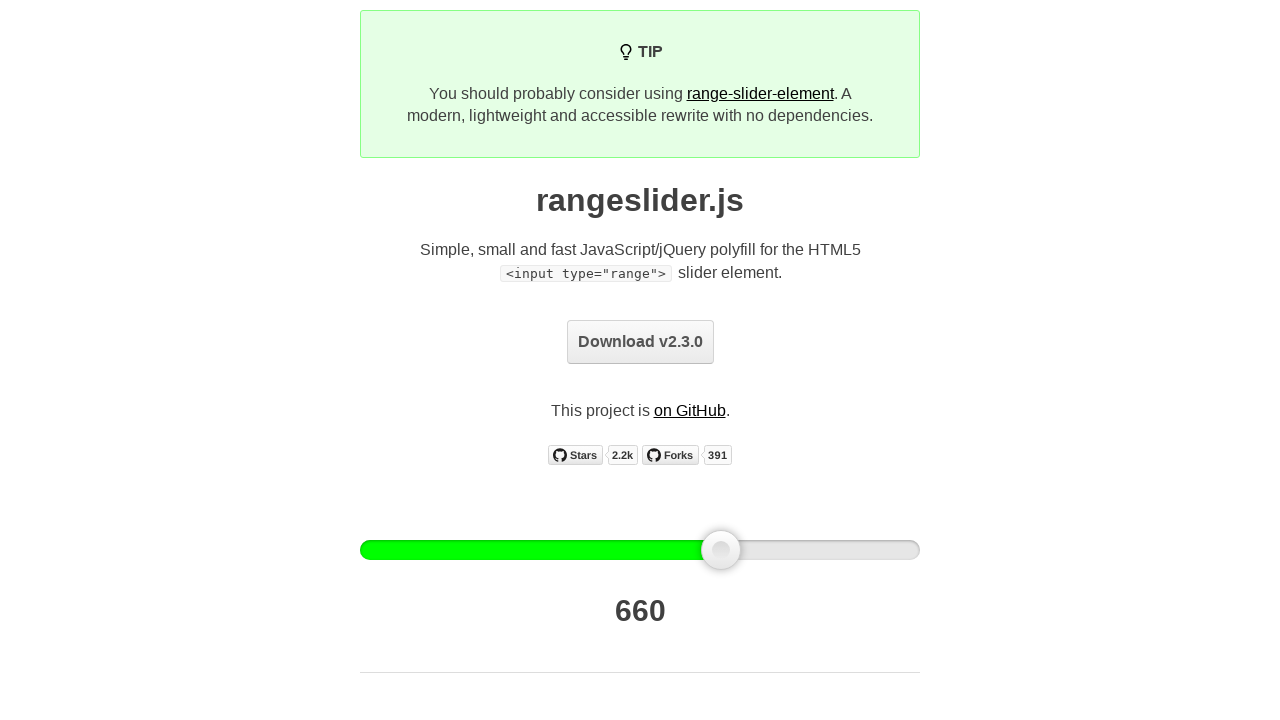

Moved mouse to slider handle center position at (721, 550)
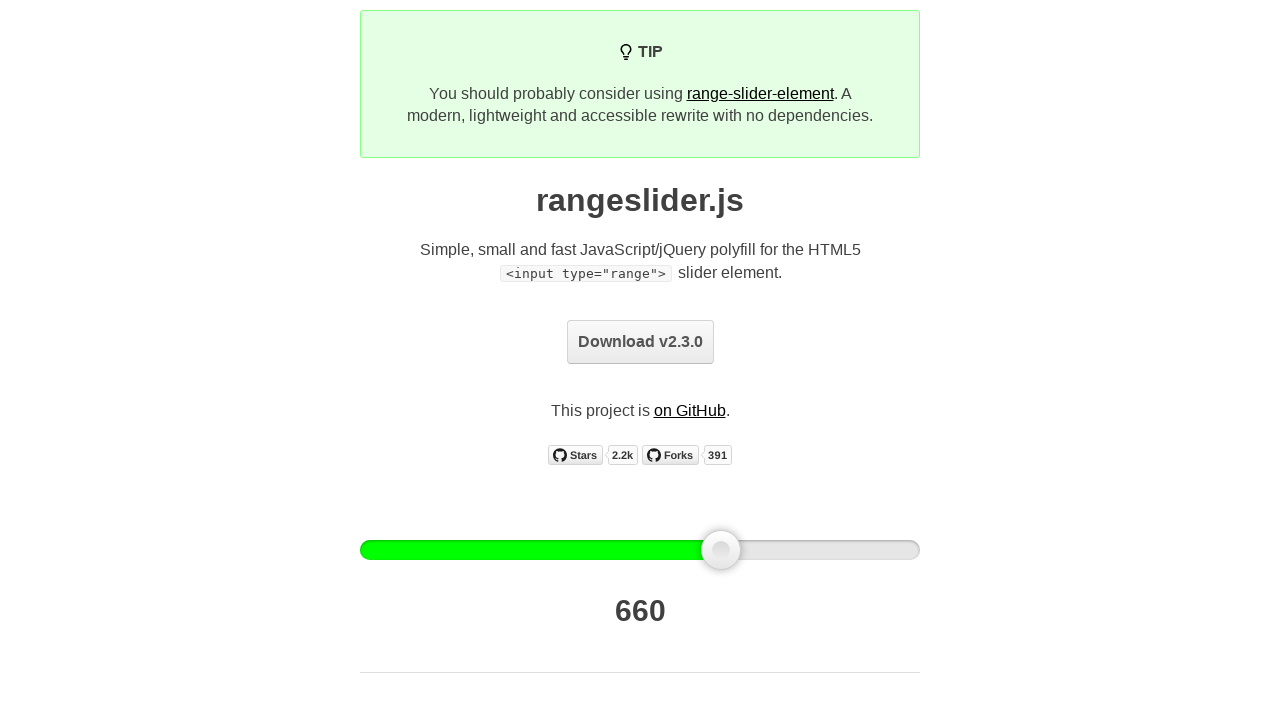

Pressed mouse button down on slider handle at (721, 550)
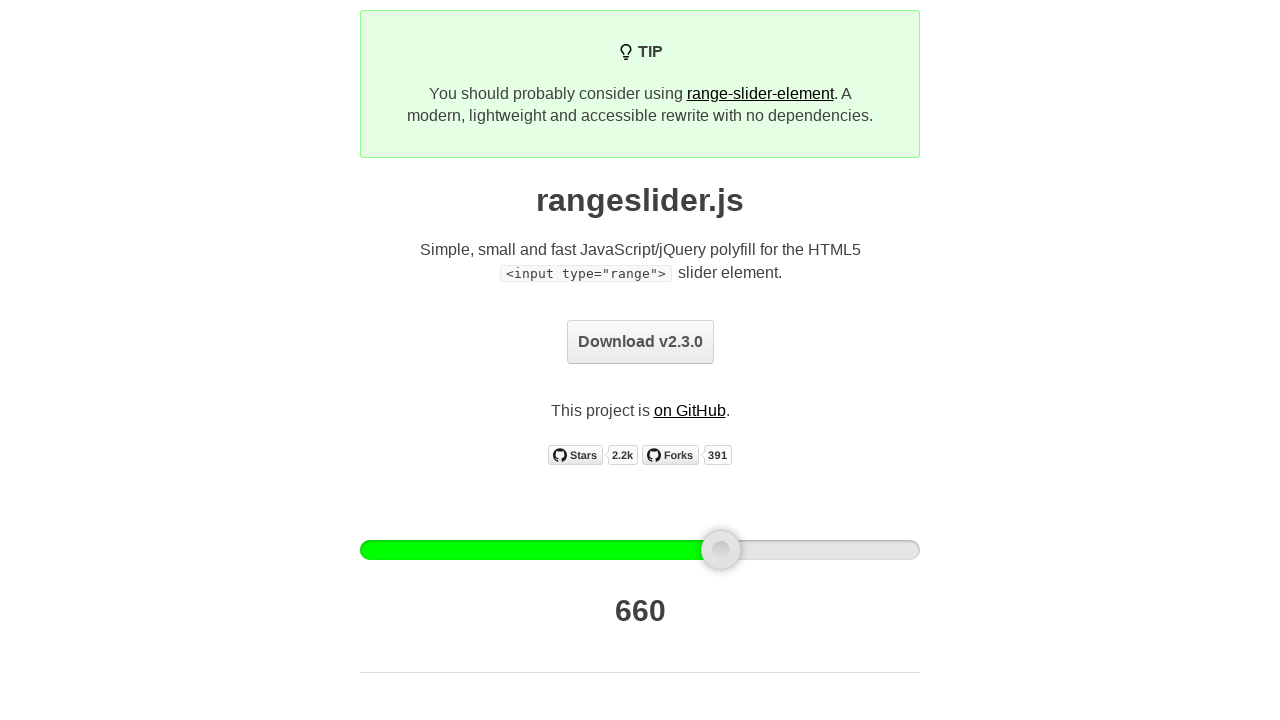

Dragged slider handle 10 pixels to the right at (731, 550)
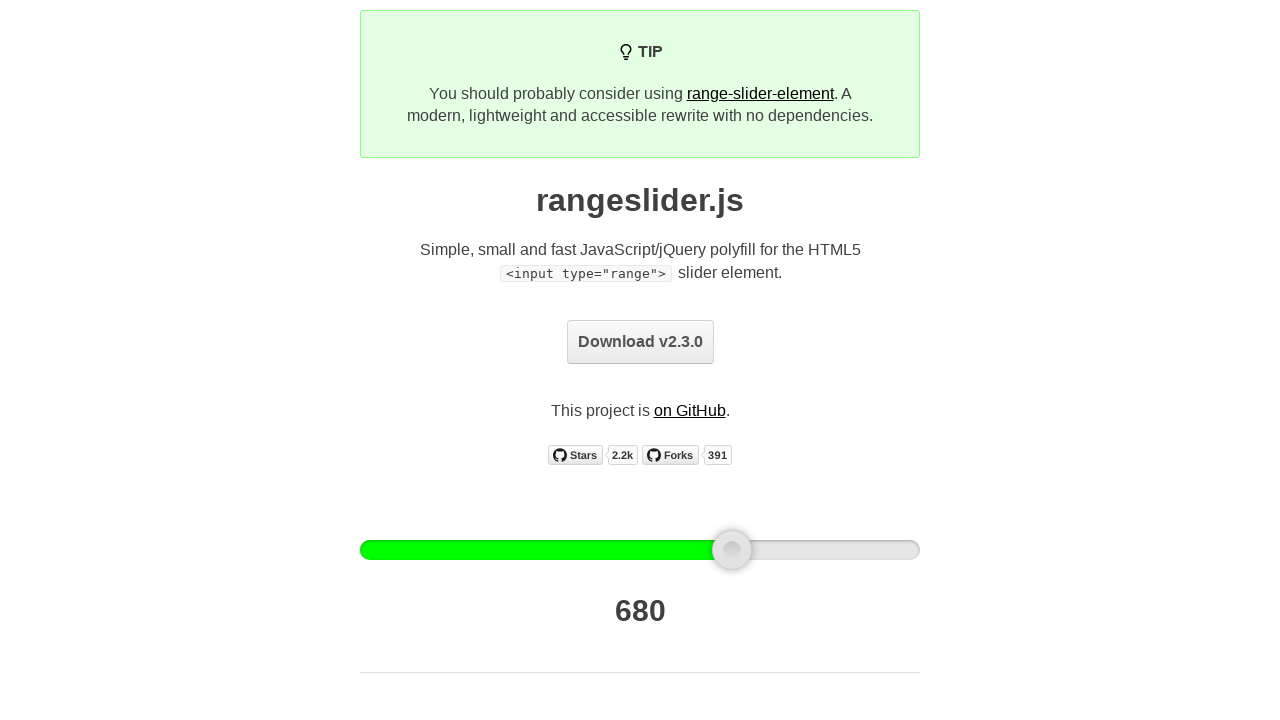

Released mouse button after dragging slider at (731, 550)
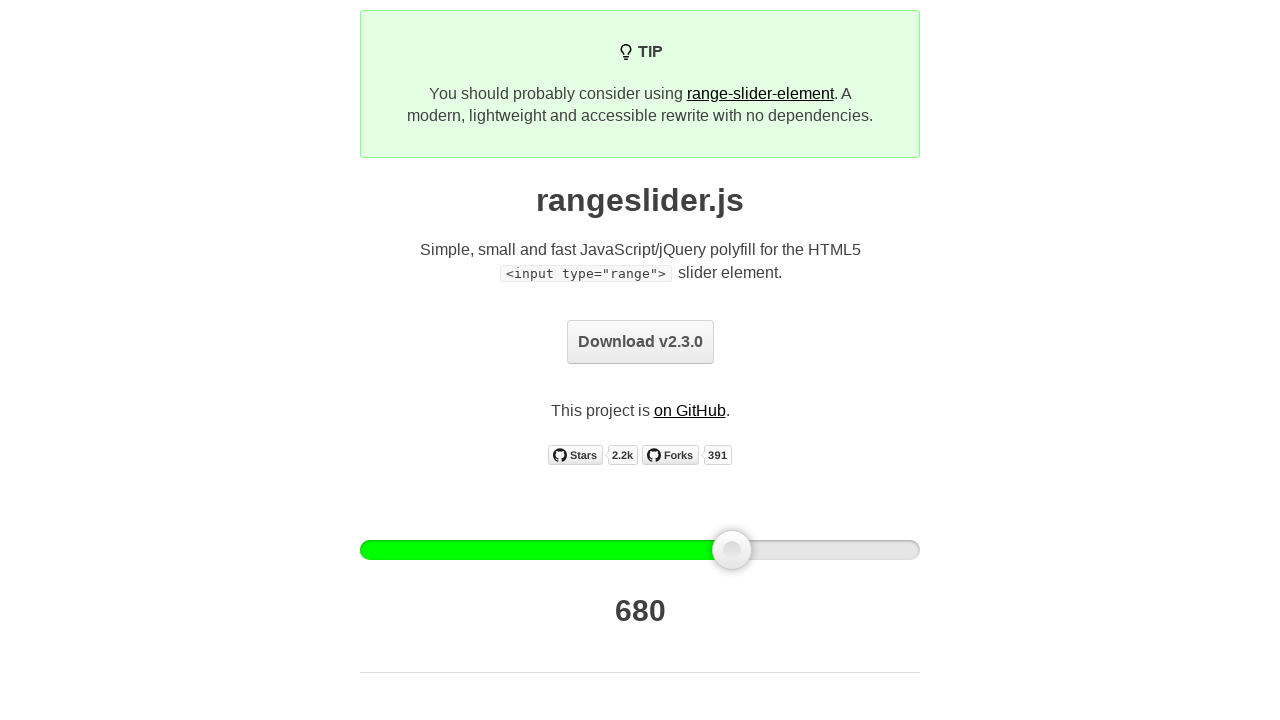

Retrieved current slider output value: 680
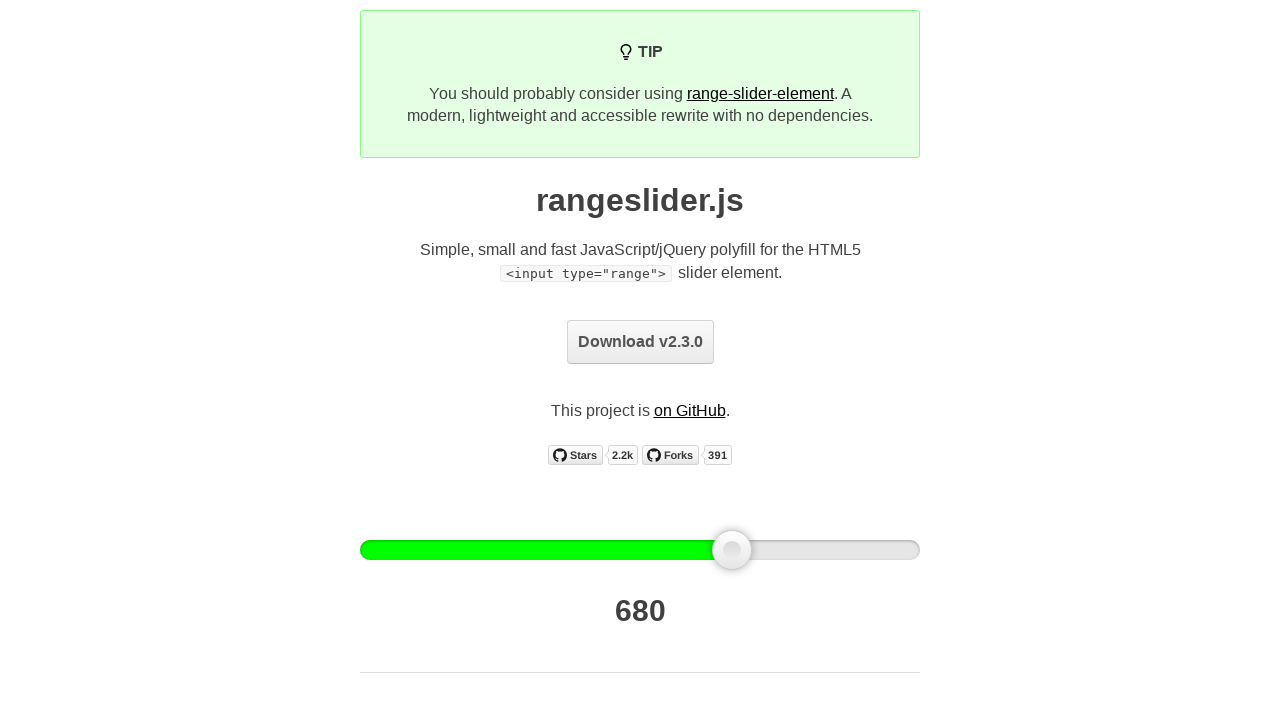

Moved mouse to slider handle center position at (732, 550)
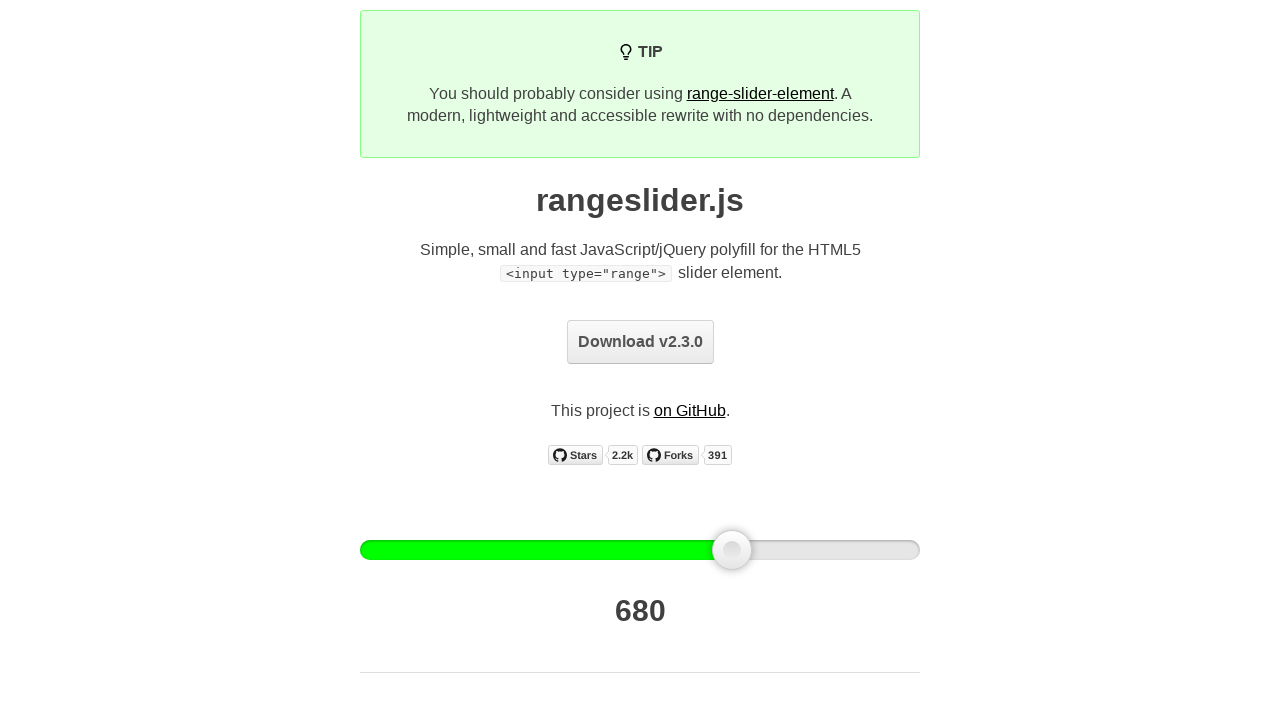

Pressed mouse button down on slider handle at (732, 550)
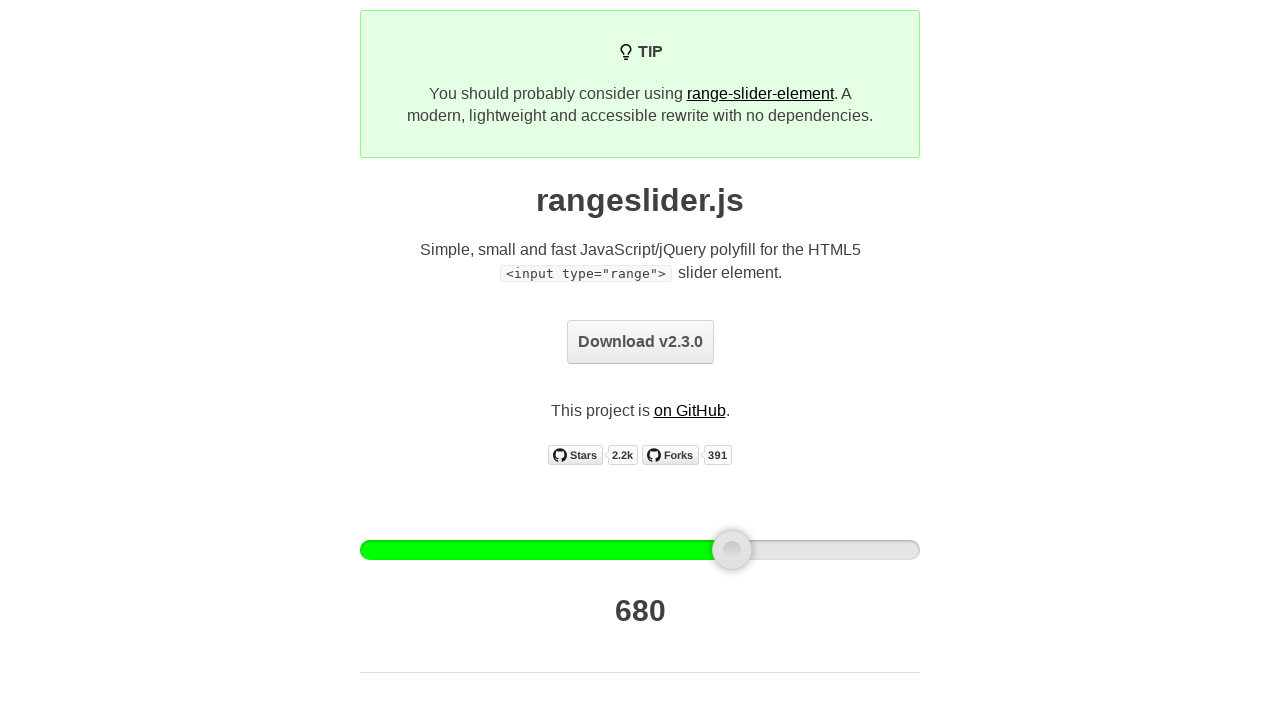

Dragged slider handle 10 pixels to the right at (742, 550)
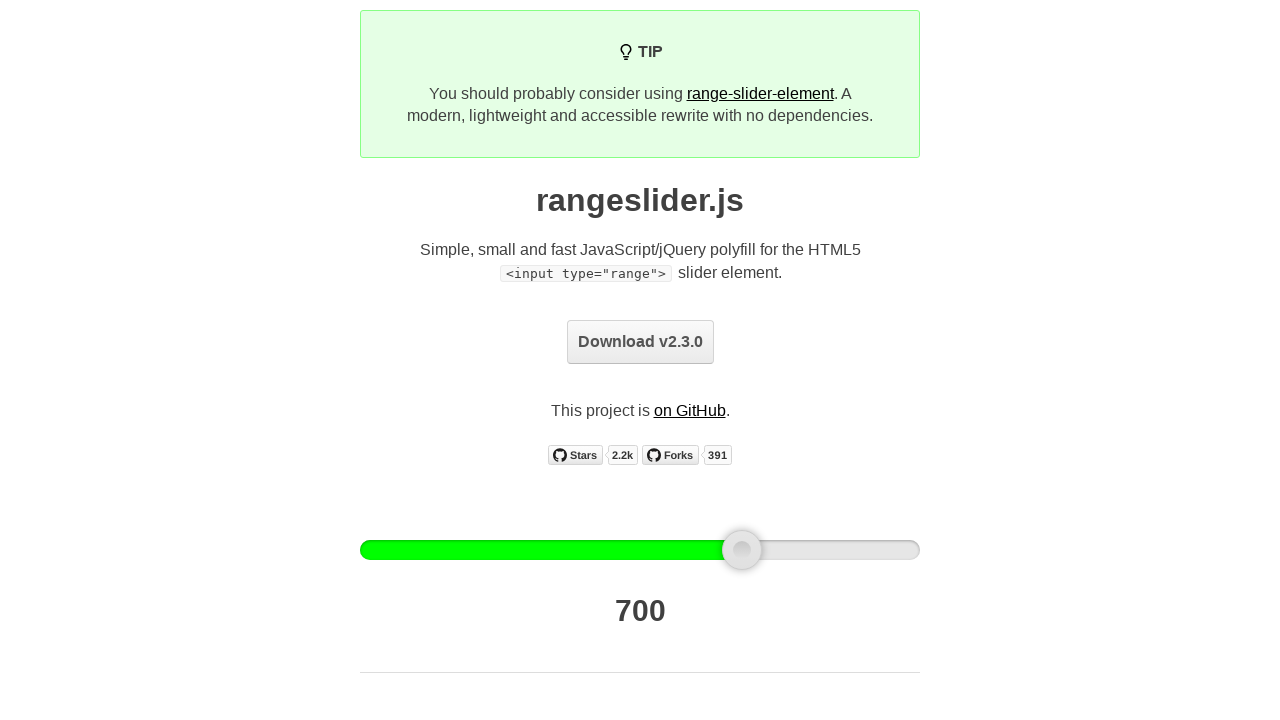

Released mouse button after dragging slider at (742, 550)
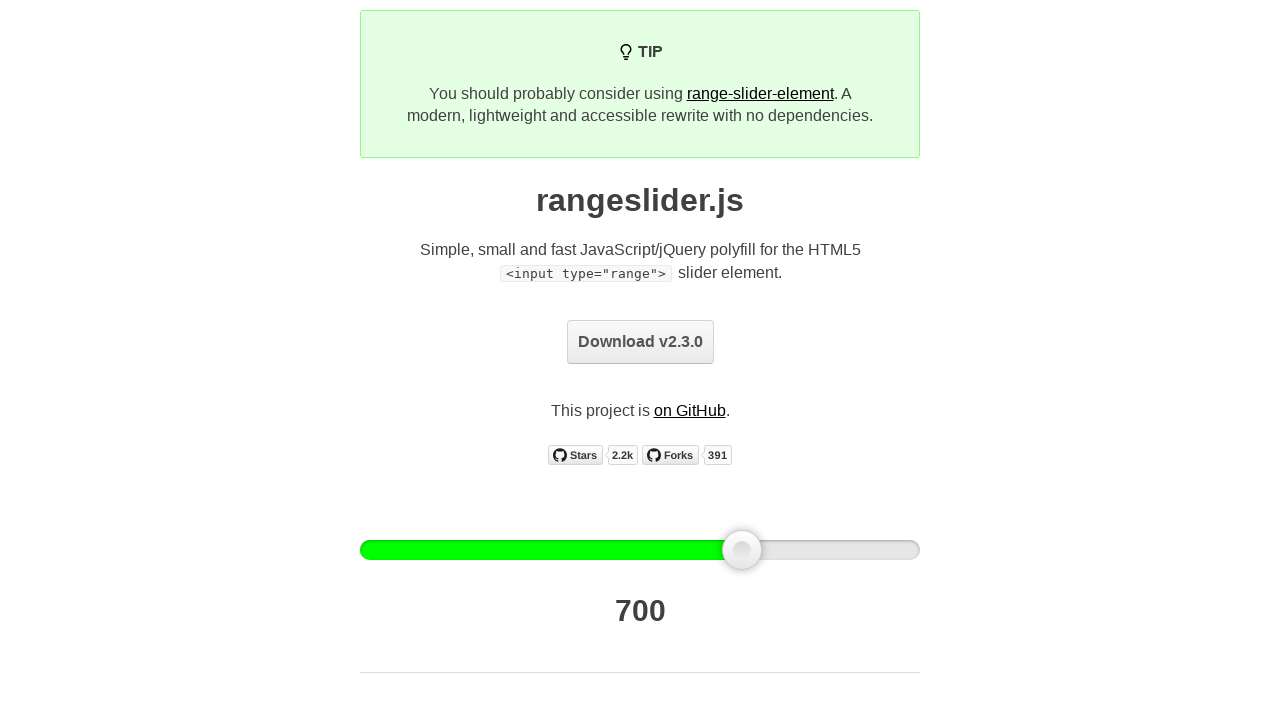

Retrieved current slider output value: 700
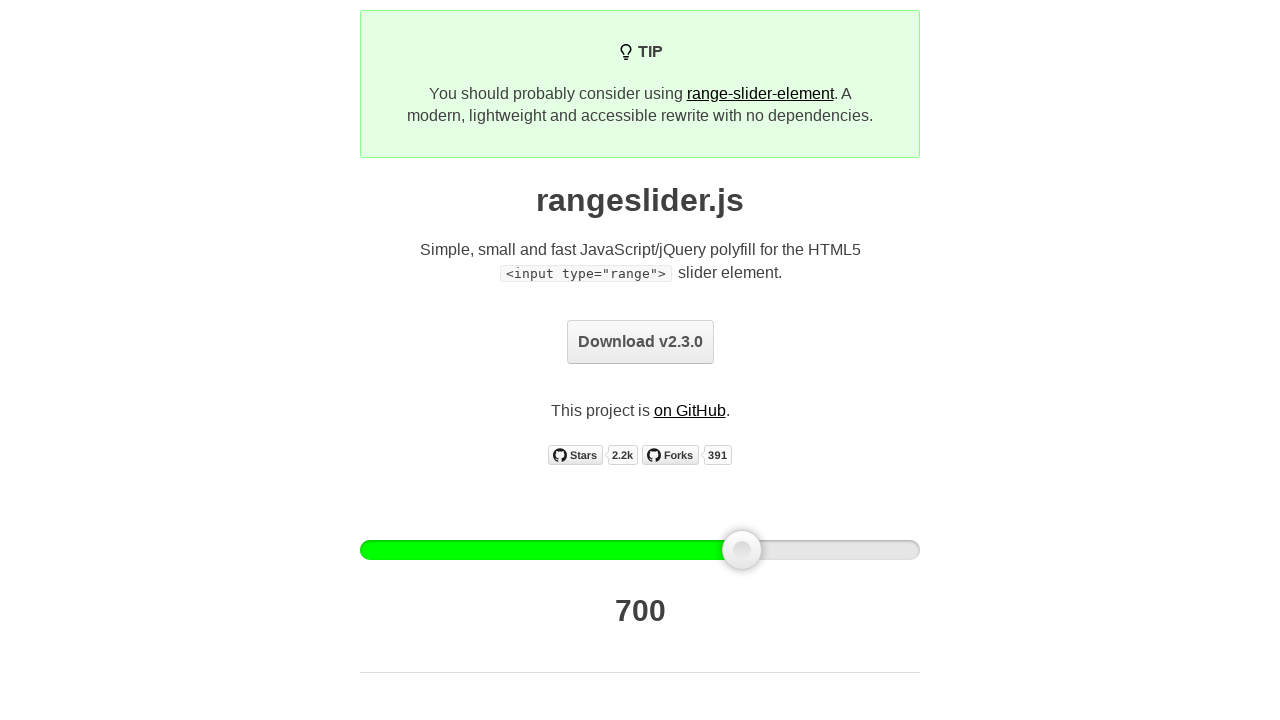

Target value of 700 reached, stopping drag operations
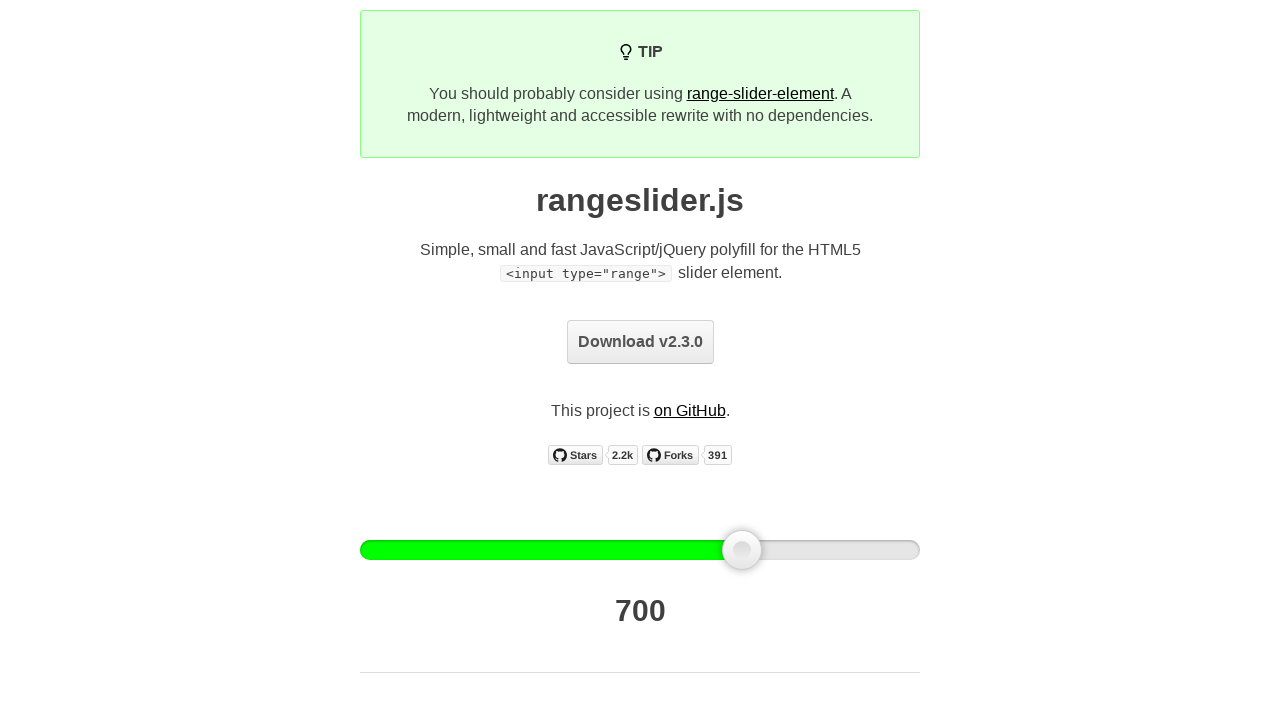

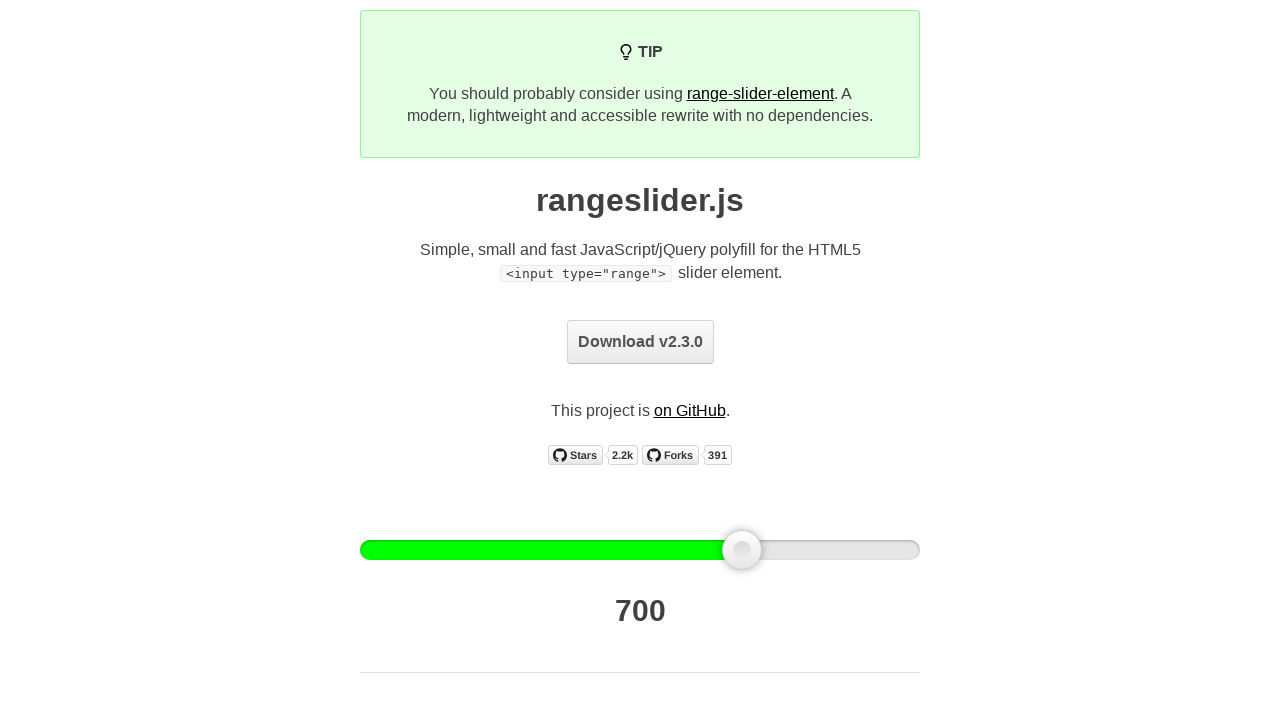